Tests jQuery UI datepicker functionality by opening the date picker, navigating to a specific month/year (February 2029), and selecting a specific date (24th).

Starting URL: https://jqueryui.com/datepicker/

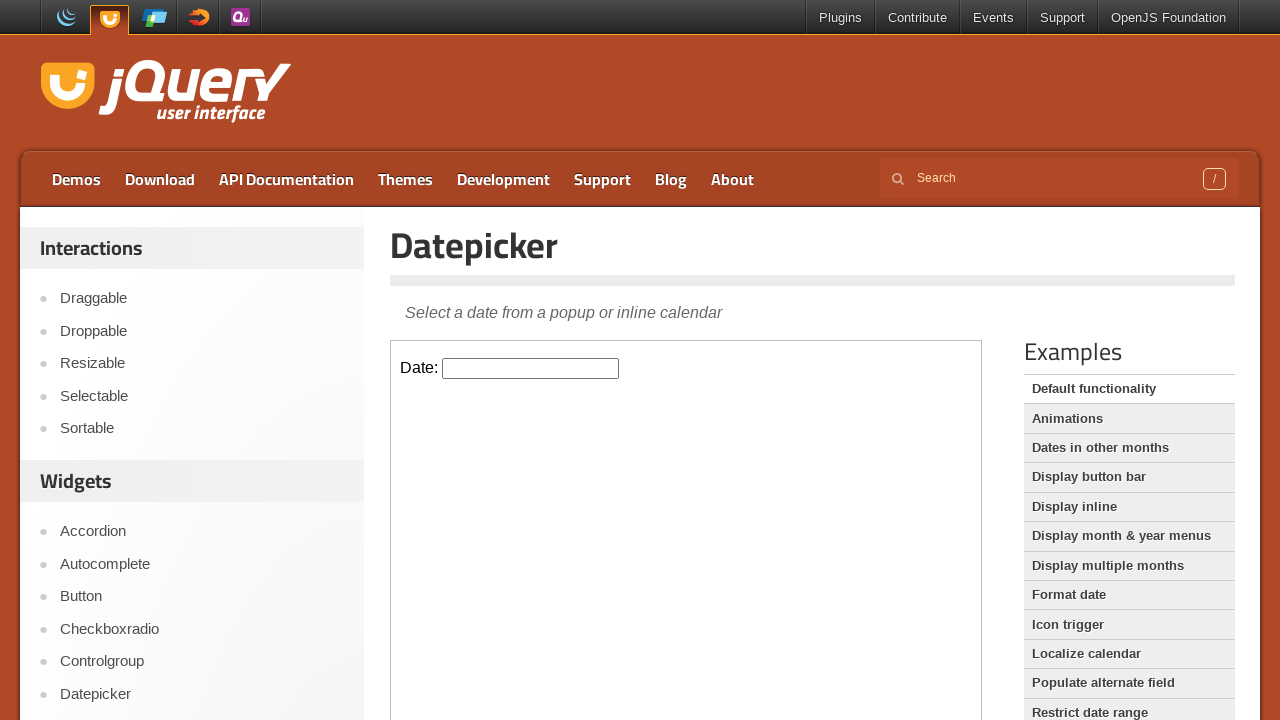

Located the datepicker iframe
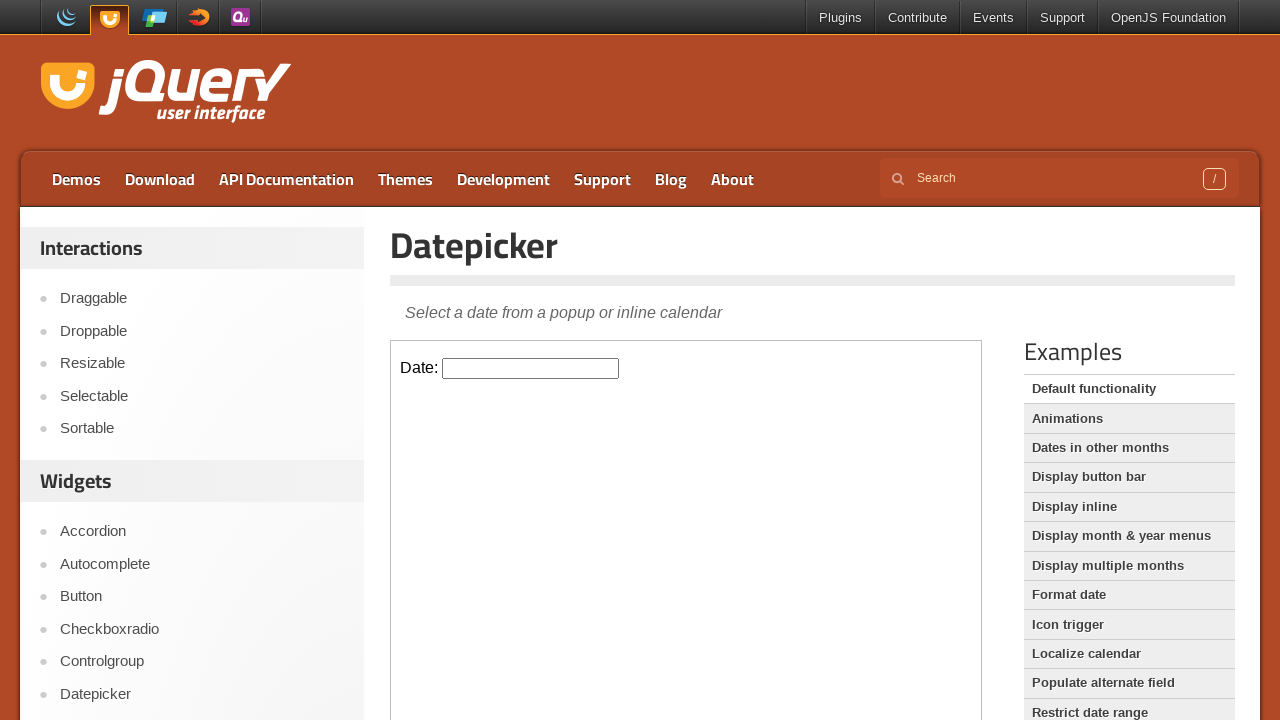

Clicked on datepicker input to open calendar at (531, 368) on iframe.demo-frame >> internal:control=enter-frame >> #datepicker
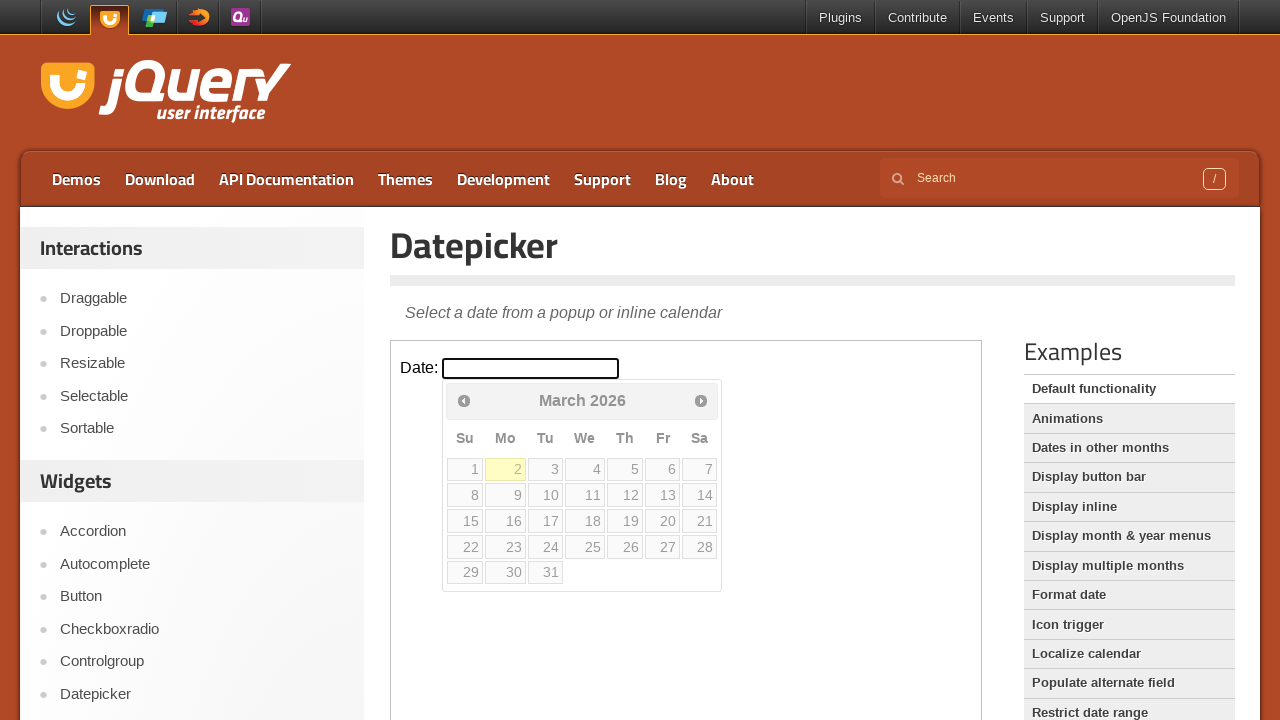

Retrieved current year from datepicker: 2026
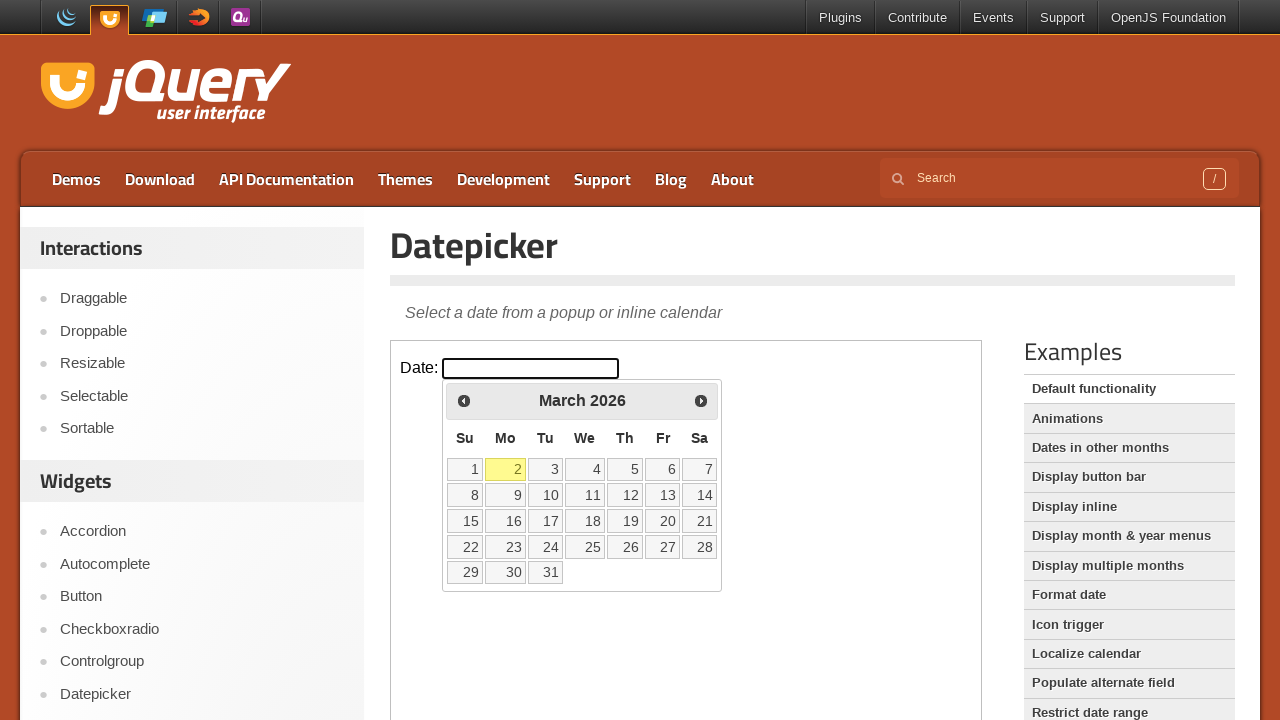

Retrieved current month from datepicker: March
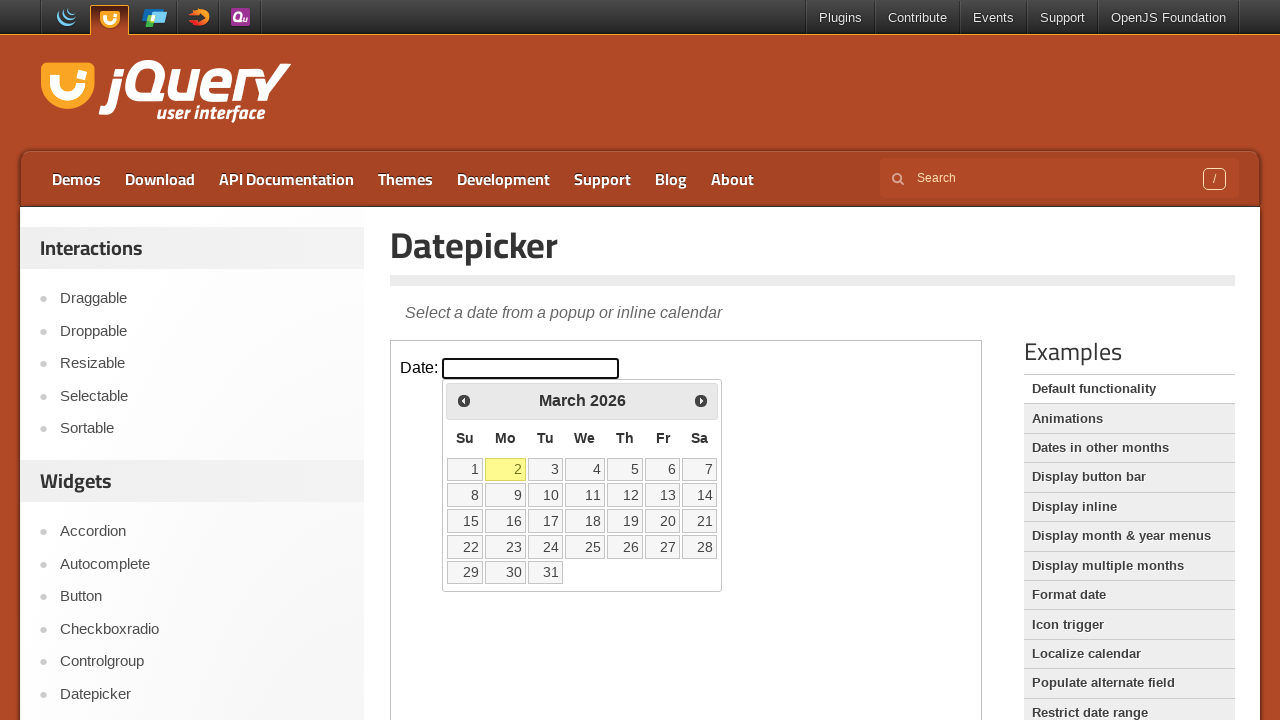

Clicked next month button to navigate forward at (701, 400) on iframe.demo-frame >> internal:control=enter-frame >> xpath=//*[@id='ui-datepicke
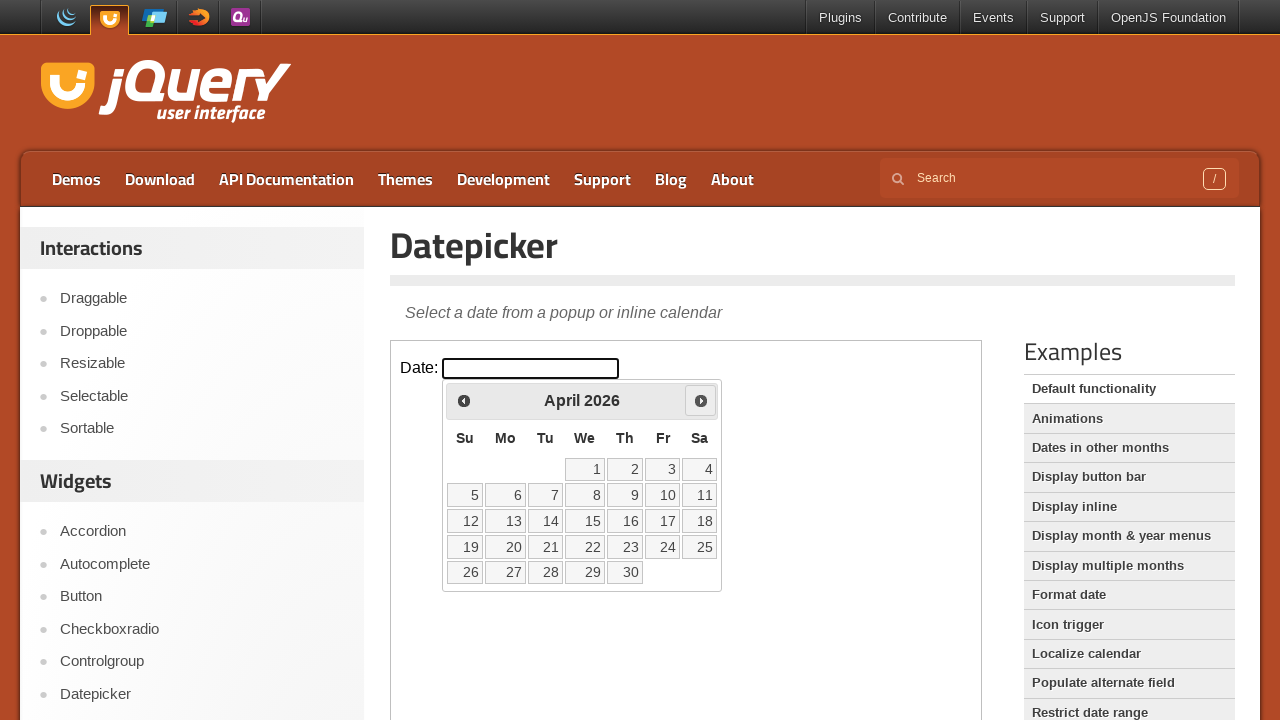

Waited 200ms for calendar to update
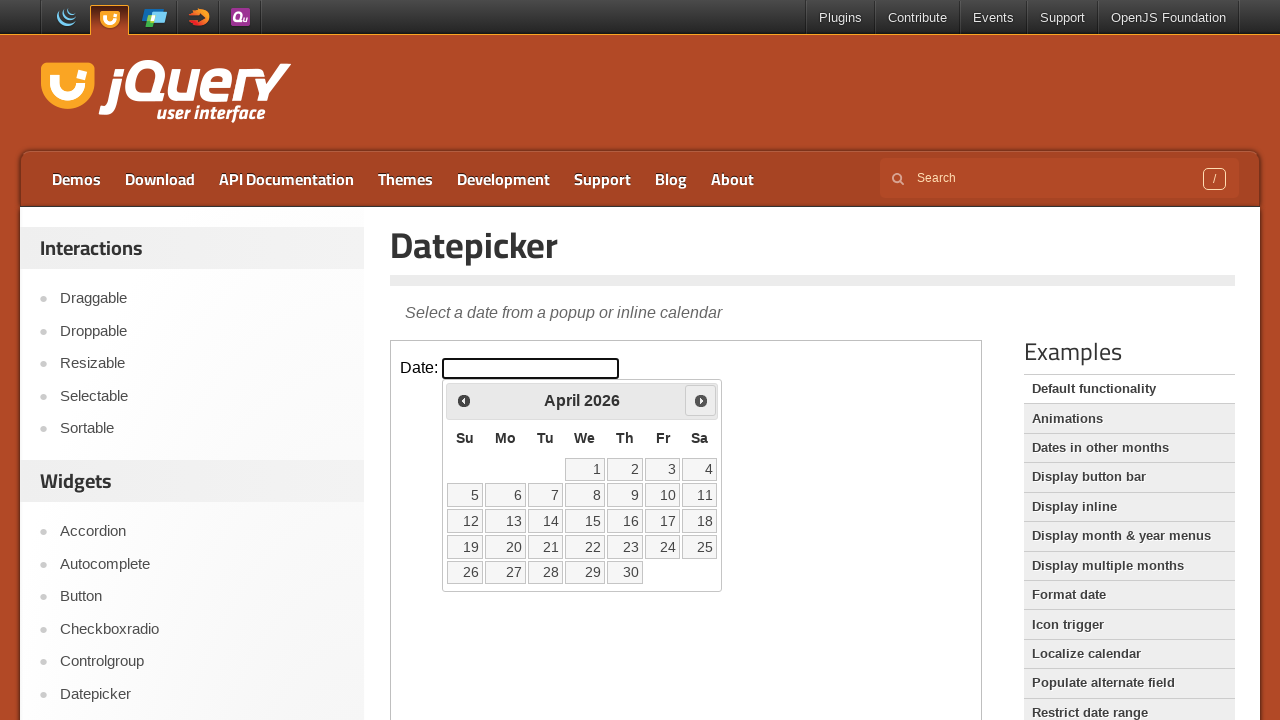

Retrieved current year from datepicker: 2026
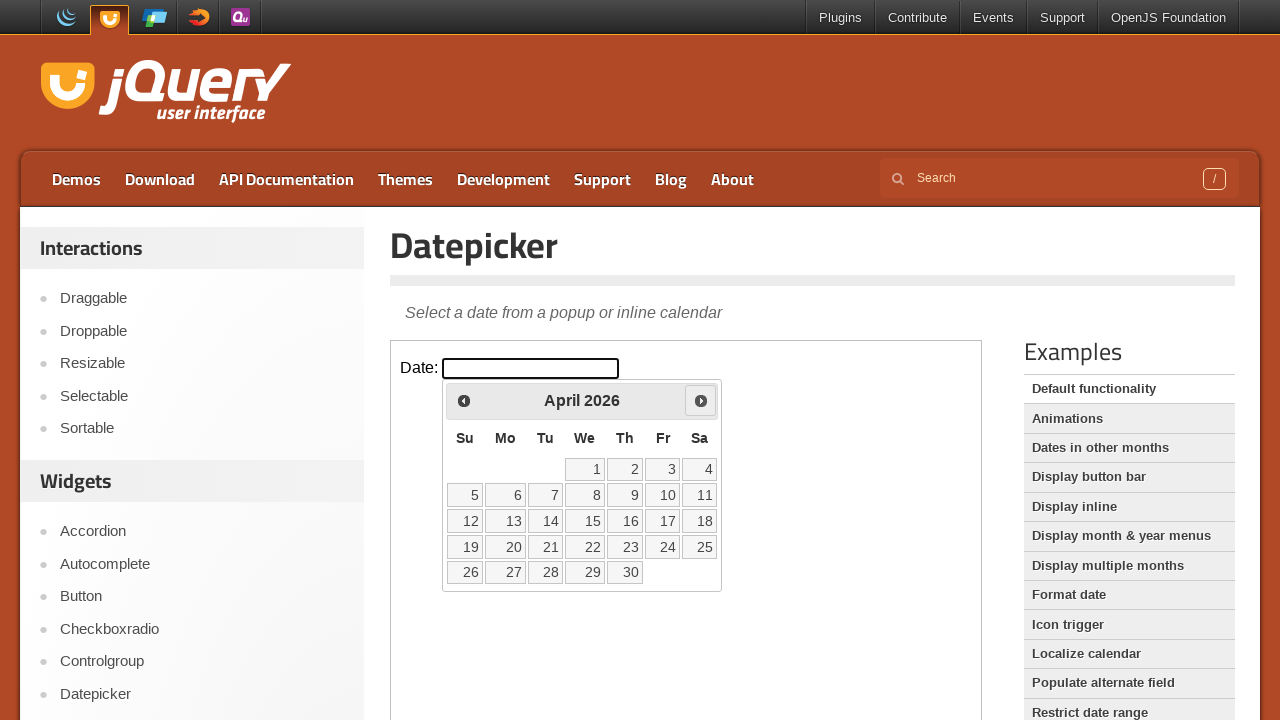

Retrieved current month from datepicker: April
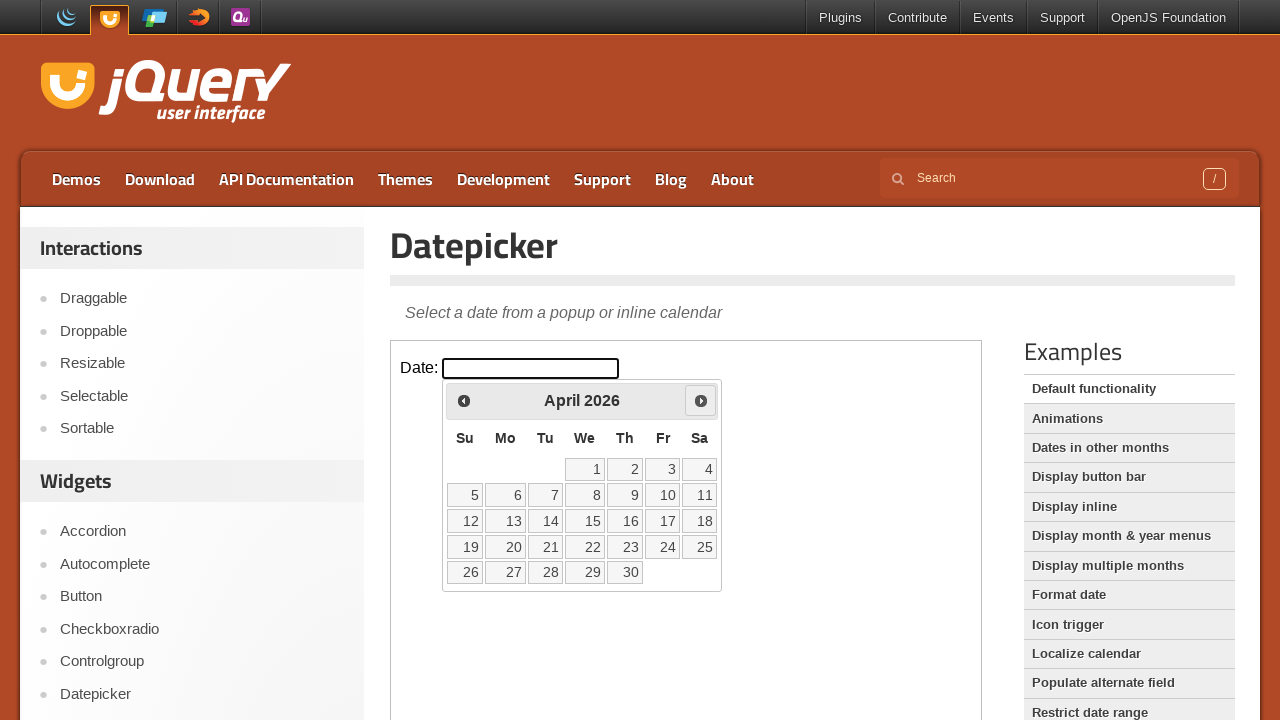

Clicked next month button to navigate forward at (701, 400) on iframe.demo-frame >> internal:control=enter-frame >> xpath=//*[@id='ui-datepicke
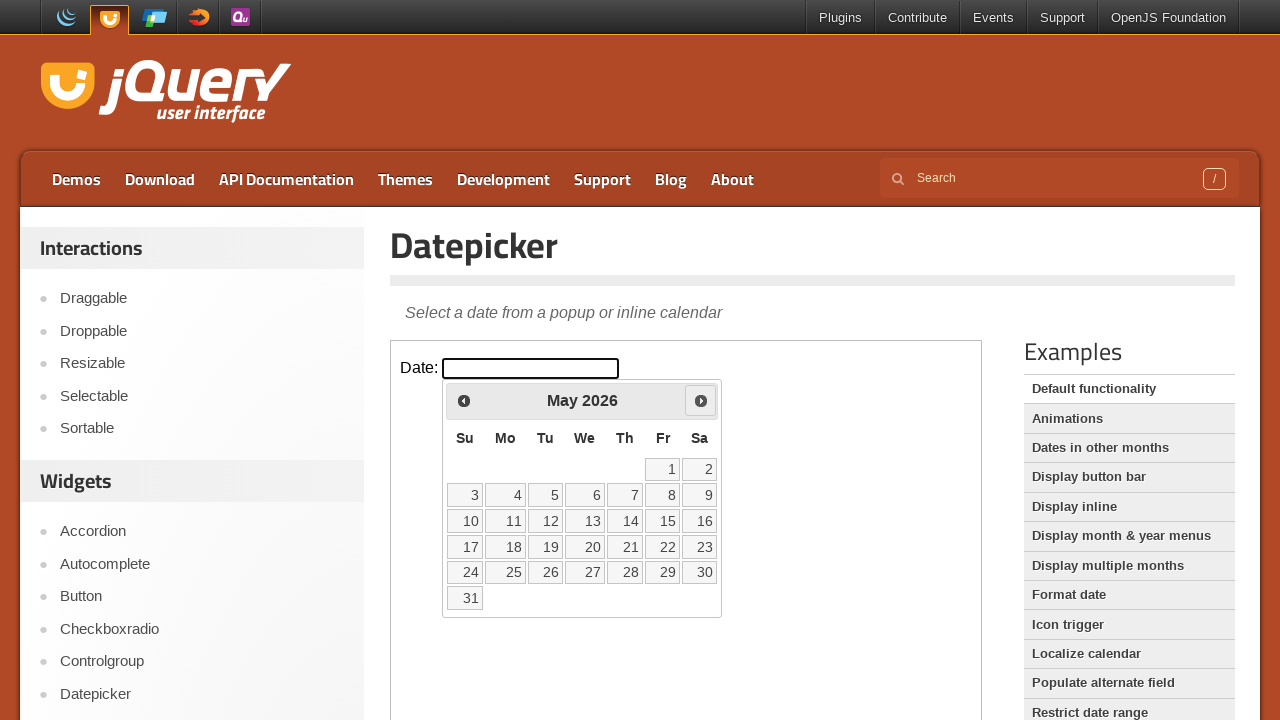

Waited 200ms for calendar to update
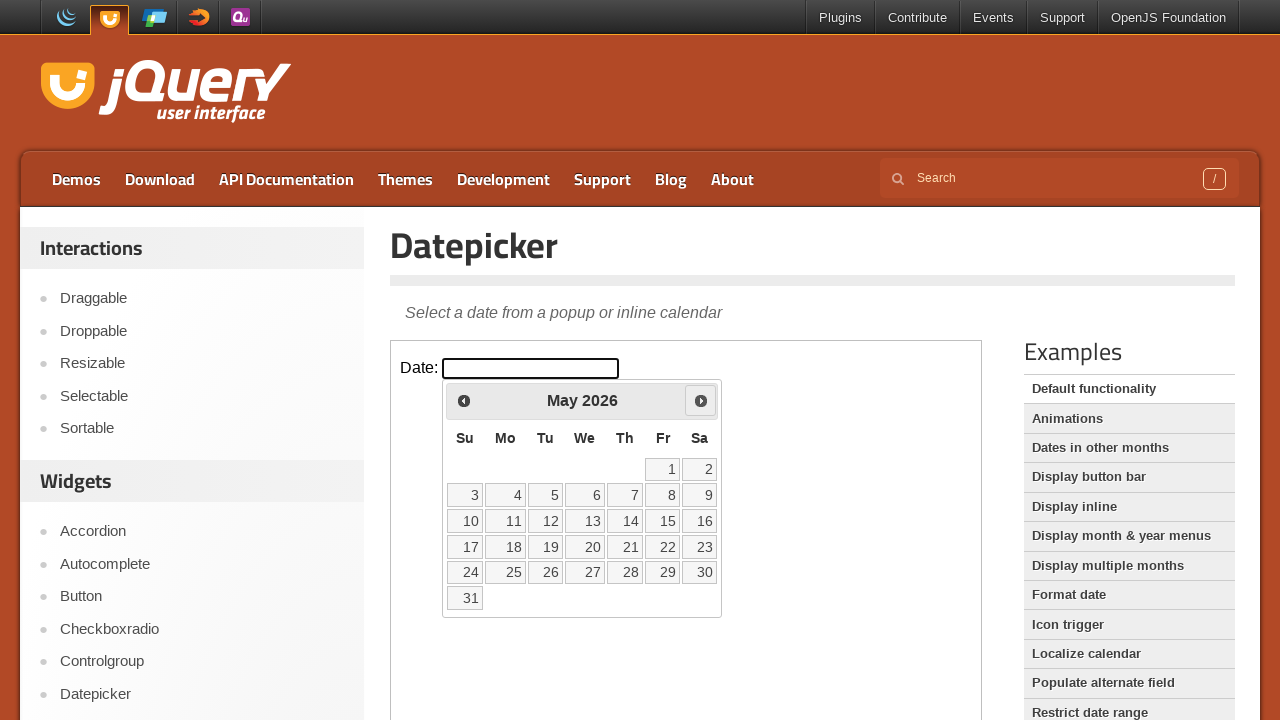

Retrieved current year from datepicker: 2026
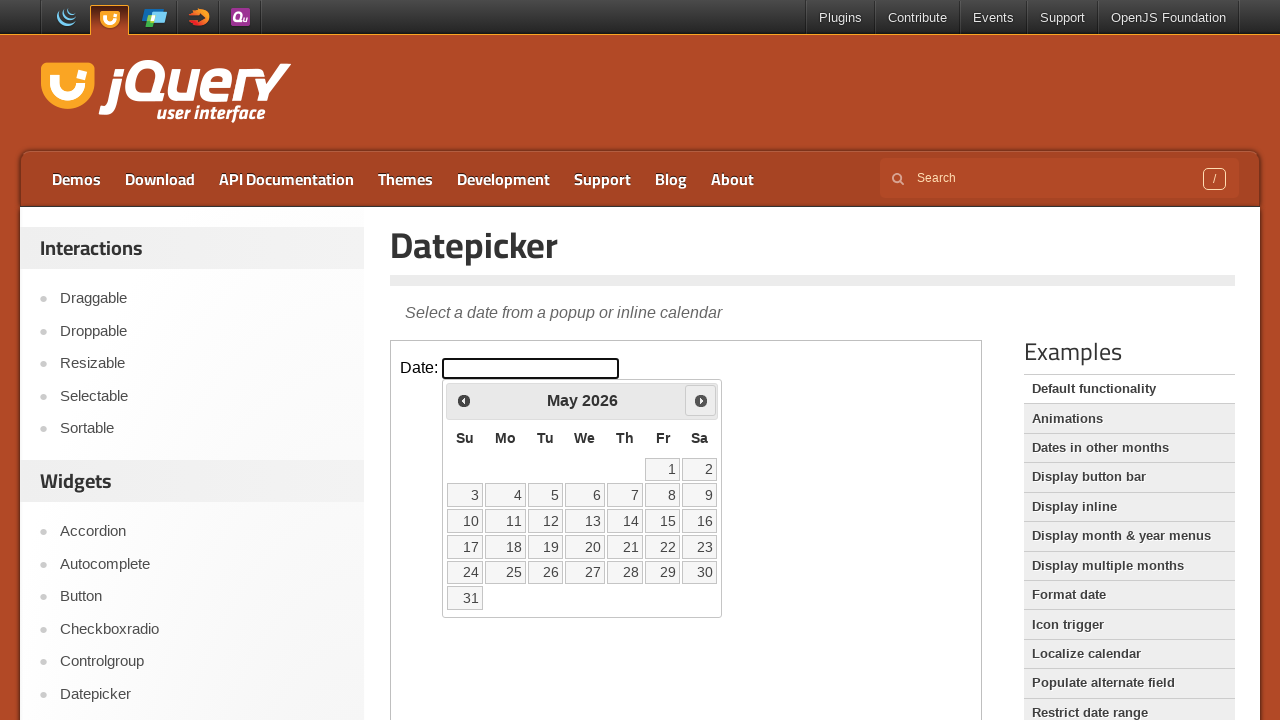

Retrieved current month from datepicker: May
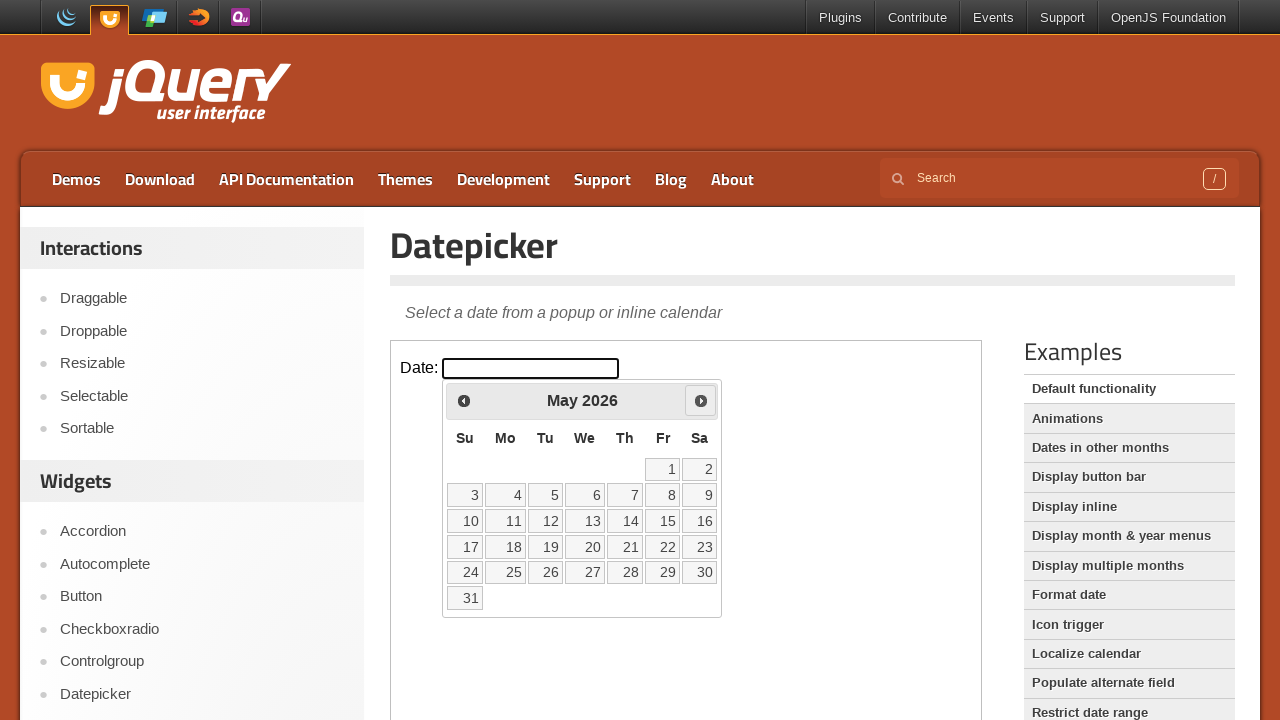

Clicked next month button to navigate forward at (701, 400) on iframe.demo-frame >> internal:control=enter-frame >> xpath=//*[@id='ui-datepicke
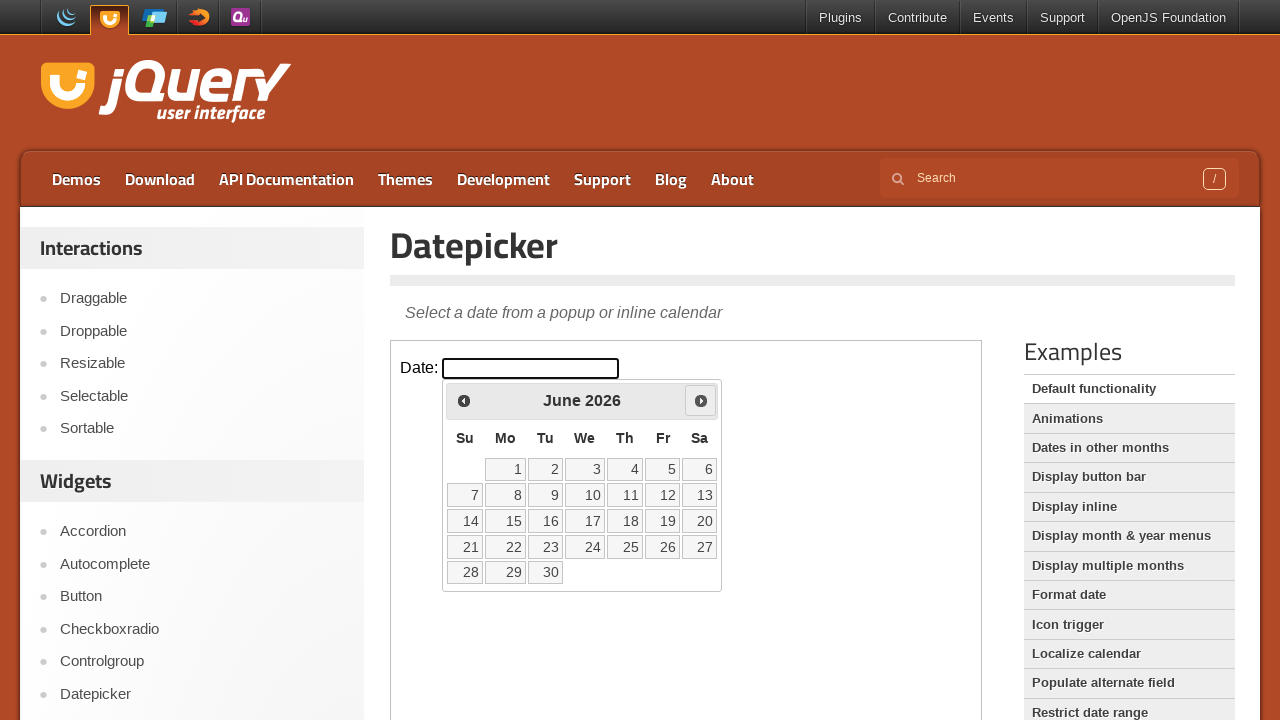

Waited 200ms for calendar to update
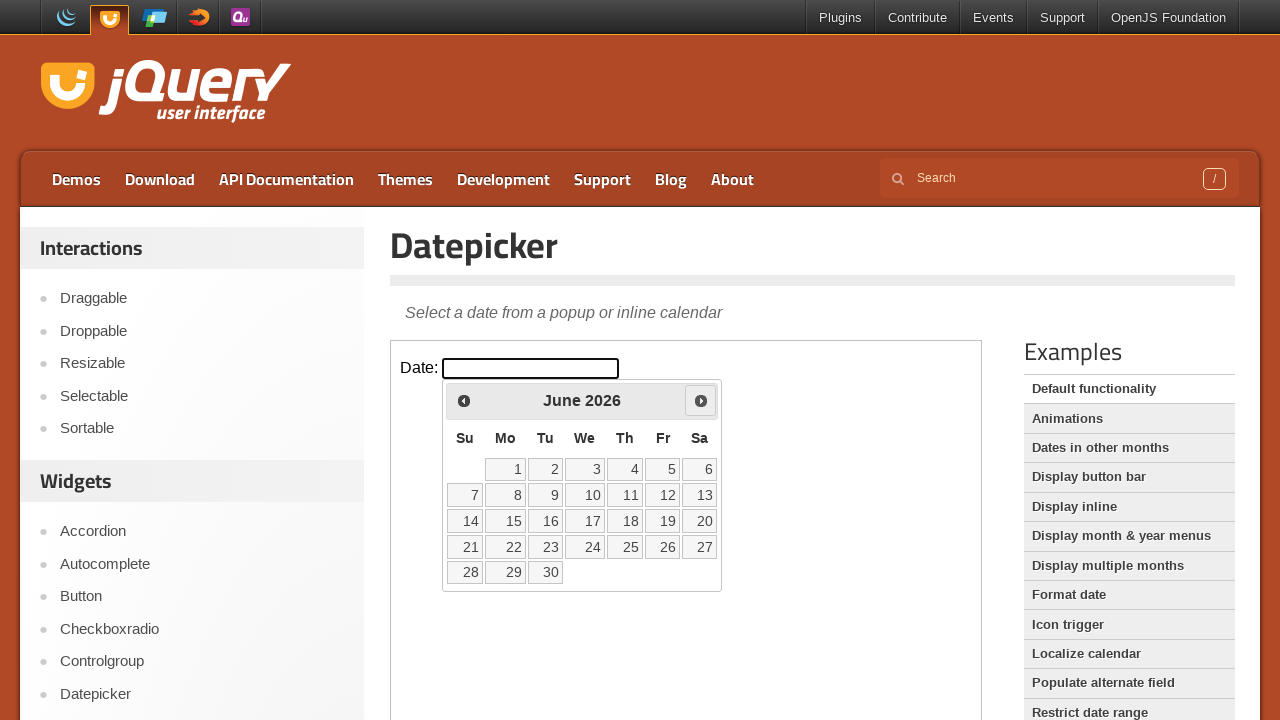

Retrieved current year from datepicker: 2026
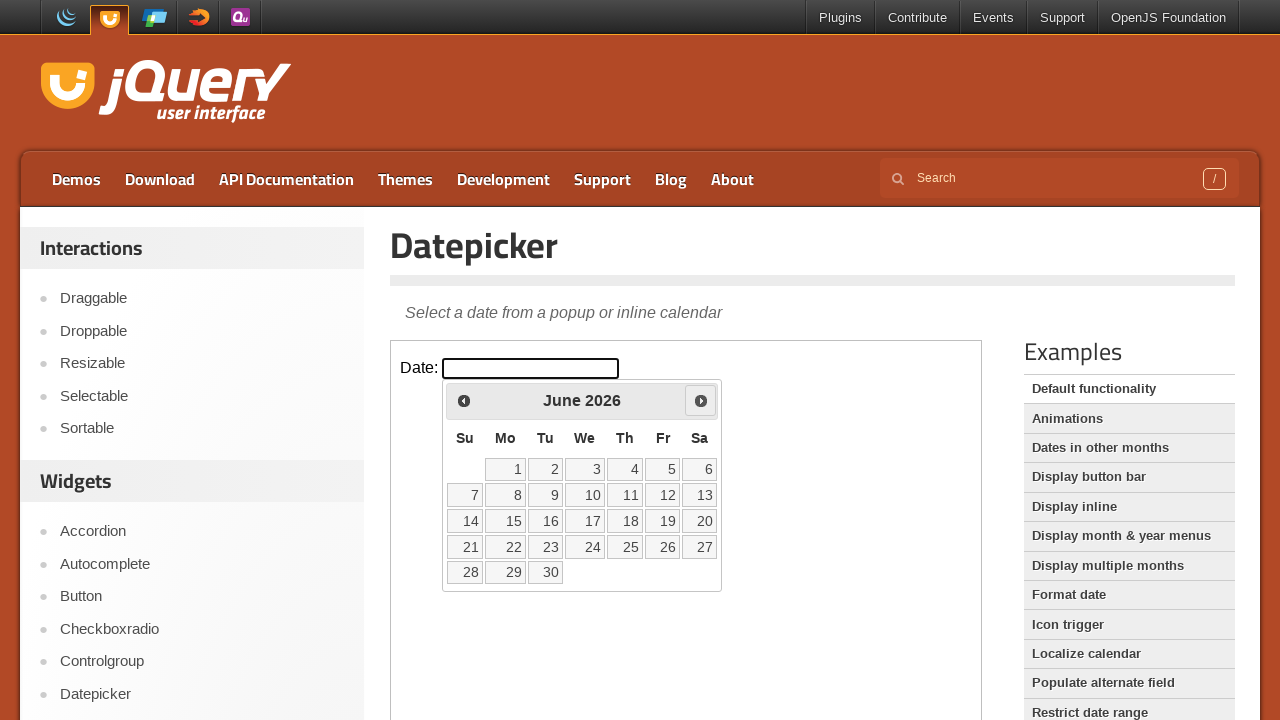

Retrieved current month from datepicker: June
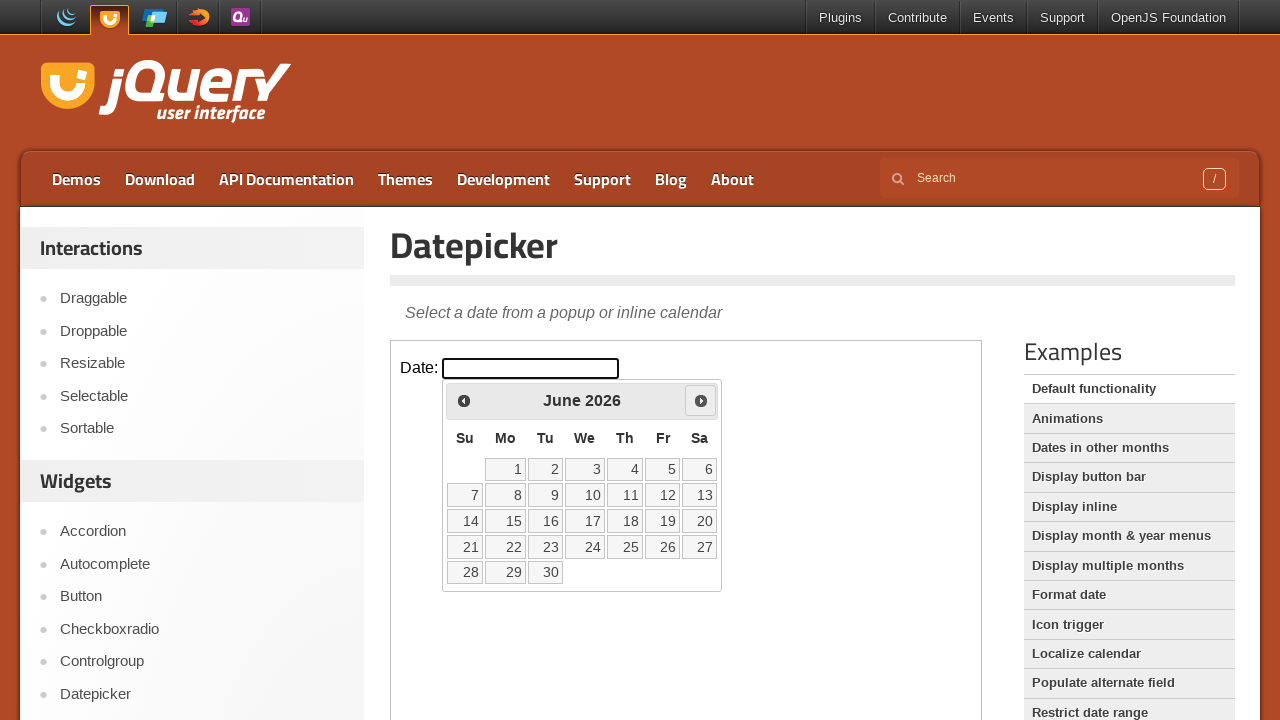

Clicked next month button to navigate forward at (701, 400) on iframe.demo-frame >> internal:control=enter-frame >> xpath=//*[@id='ui-datepicke
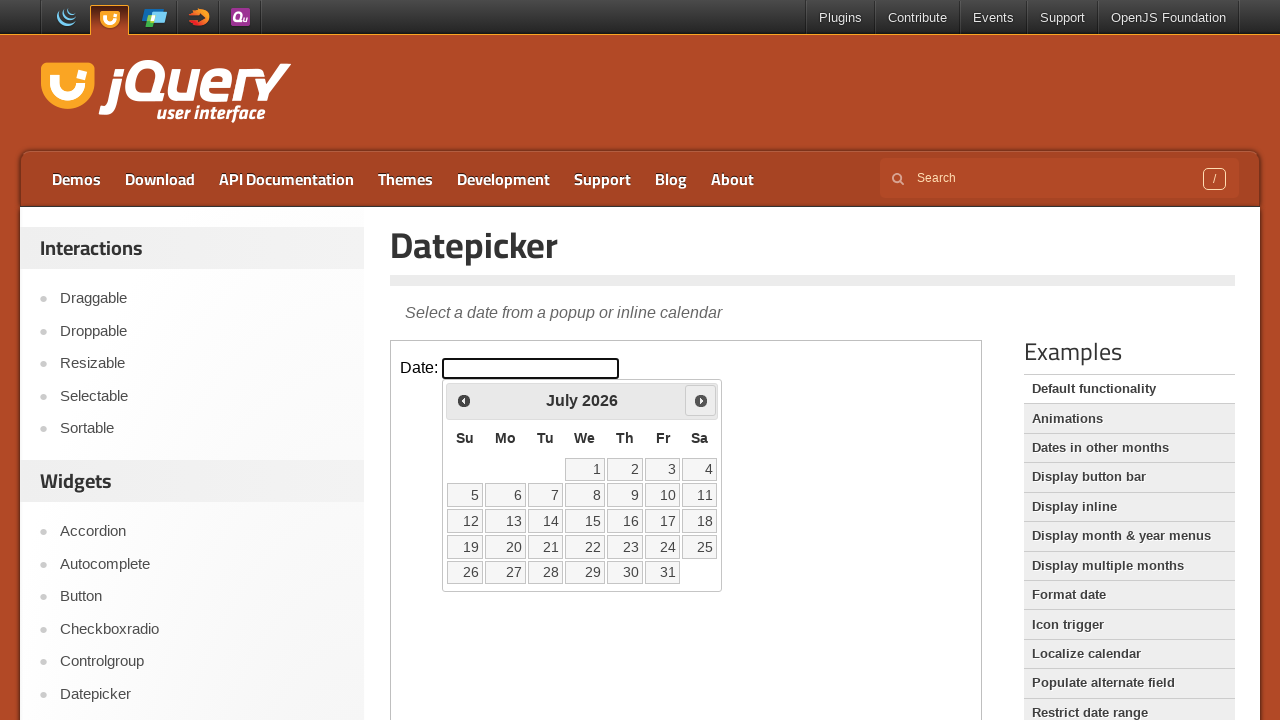

Waited 200ms for calendar to update
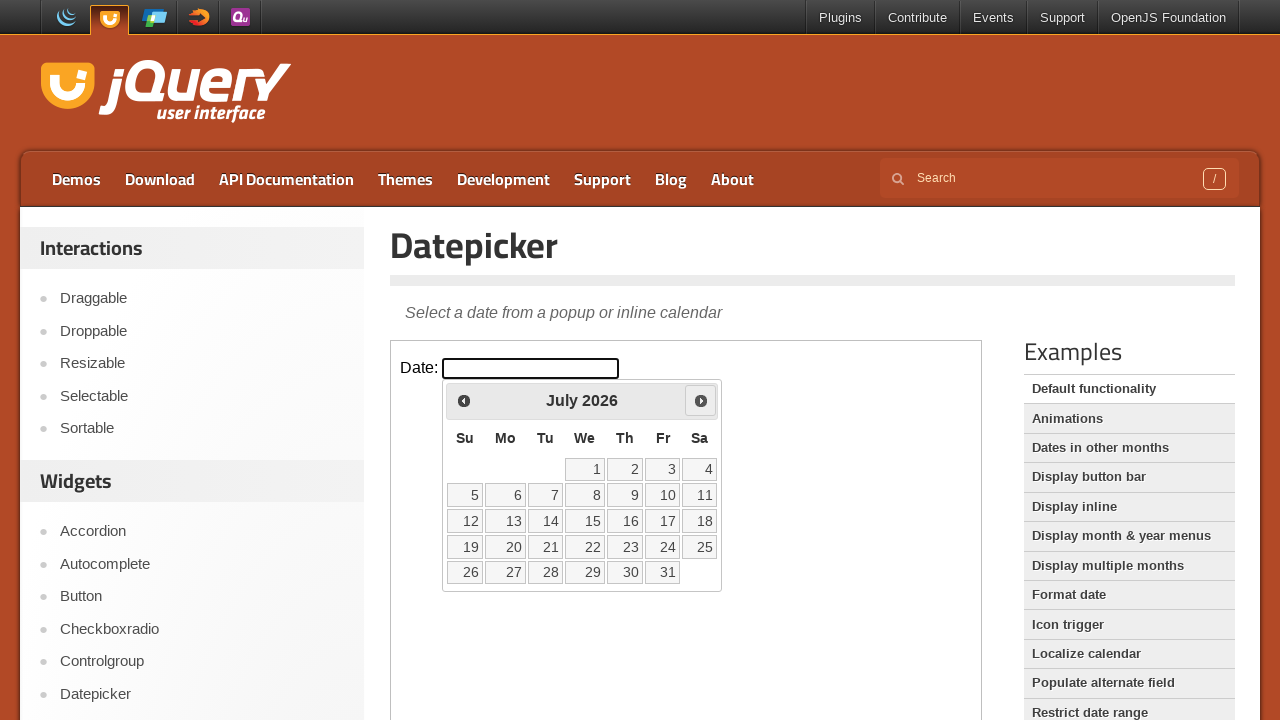

Retrieved current year from datepicker: 2026
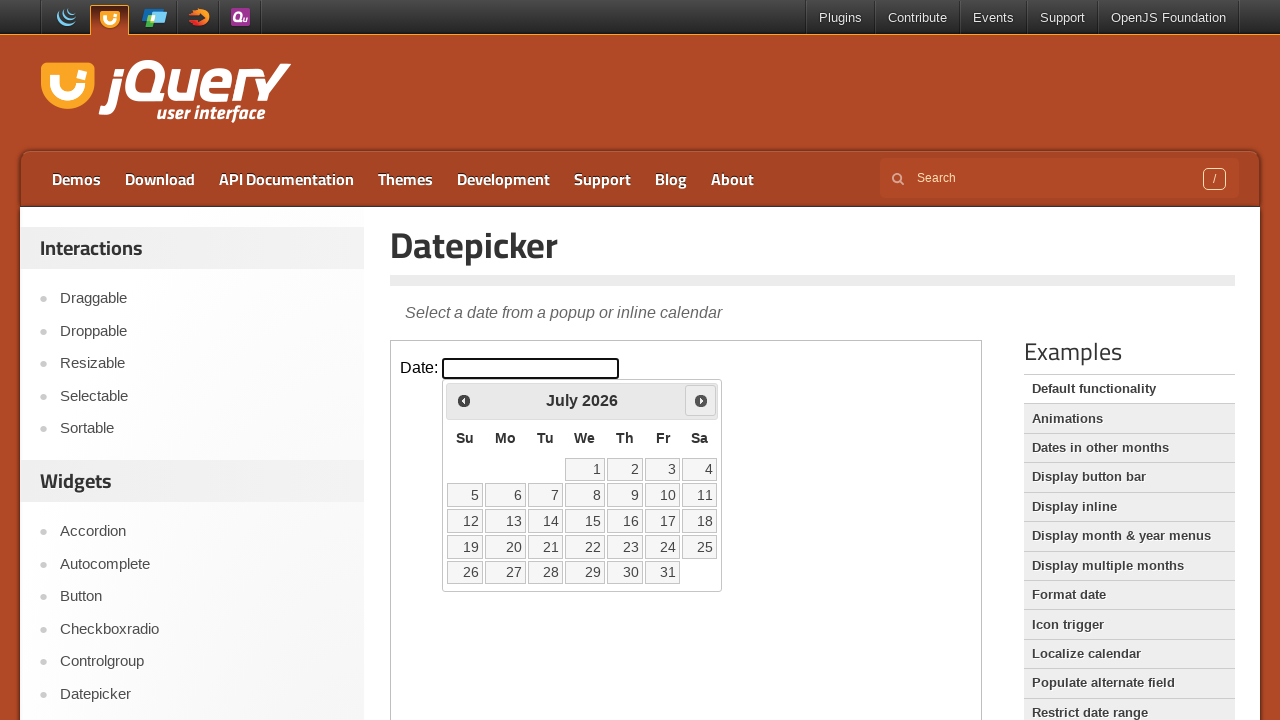

Retrieved current month from datepicker: July
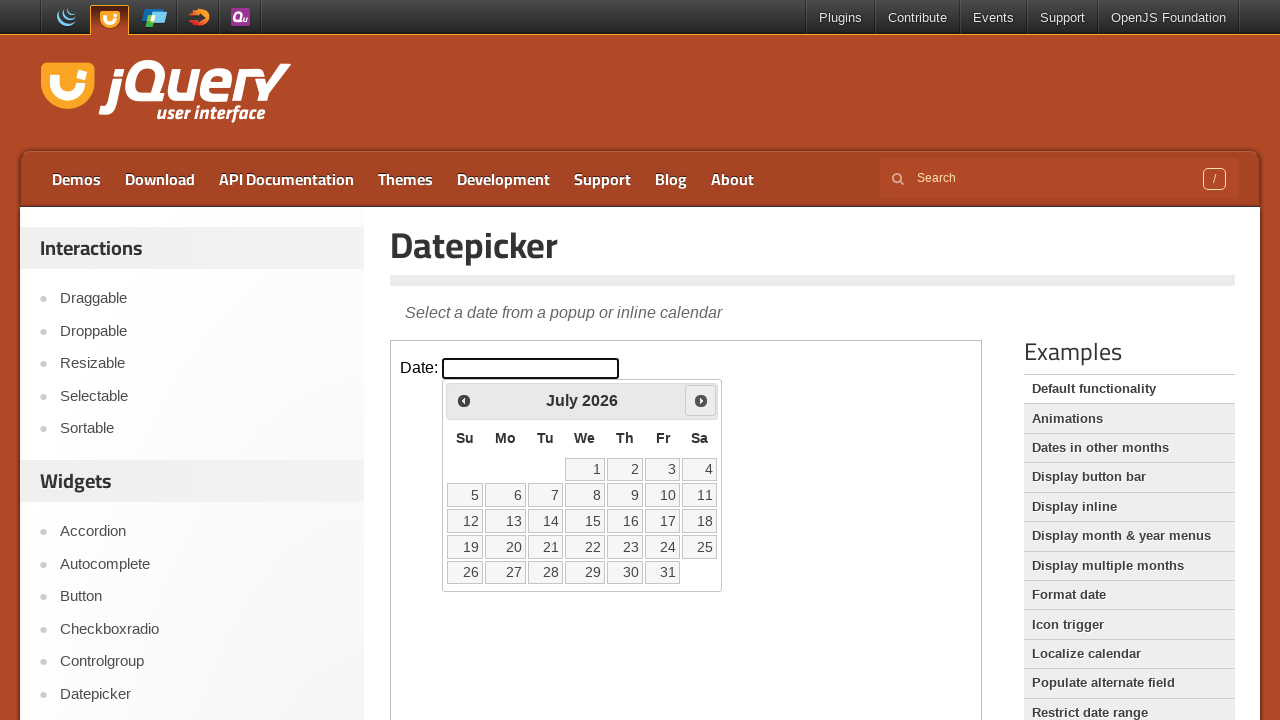

Clicked next month button to navigate forward at (701, 400) on iframe.demo-frame >> internal:control=enter-frame >> xpath=//*[@id='ui-datepicke
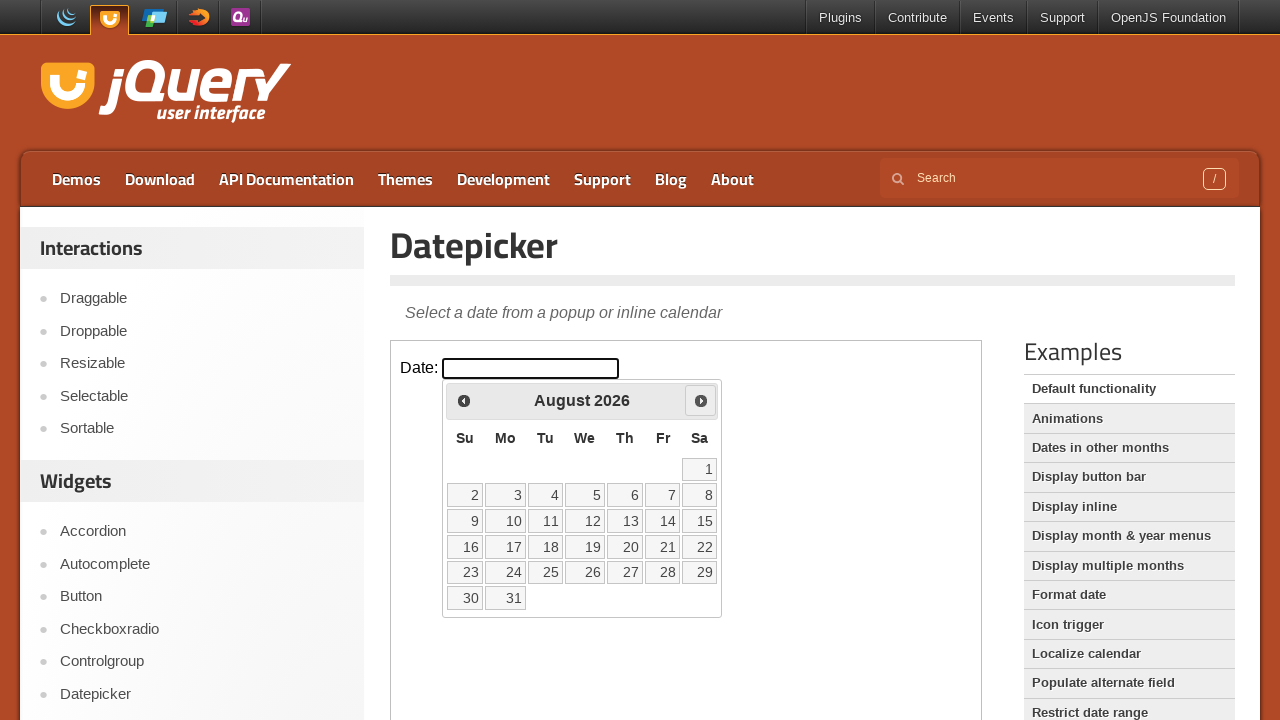

Waited 200ms for calendar to update
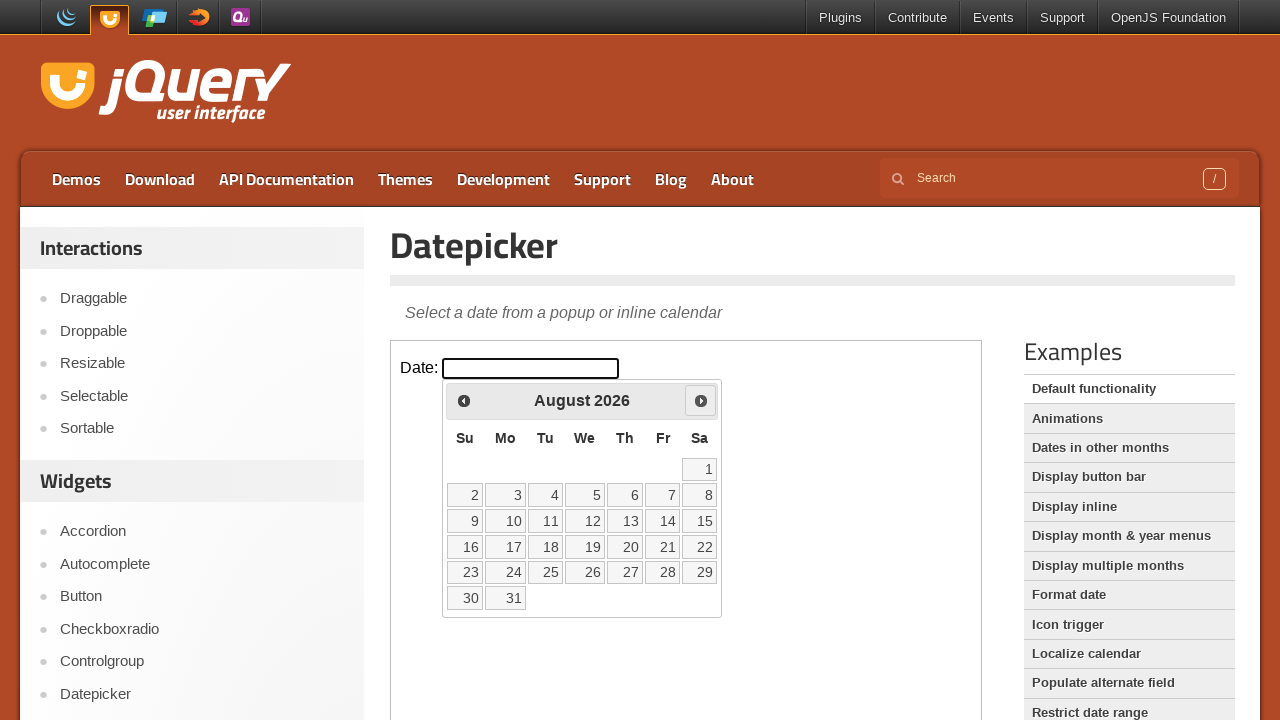

Retrieved current year from datepicker: 2026
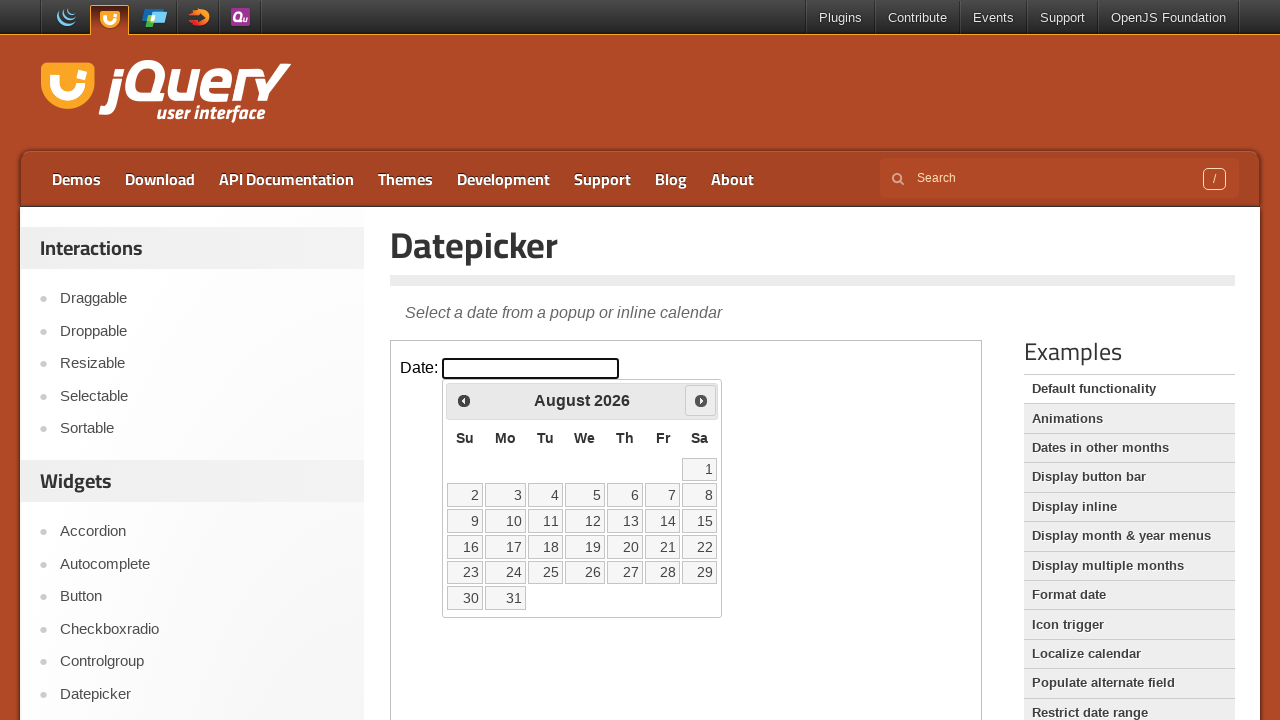

Retrieved current month from datepicker: August
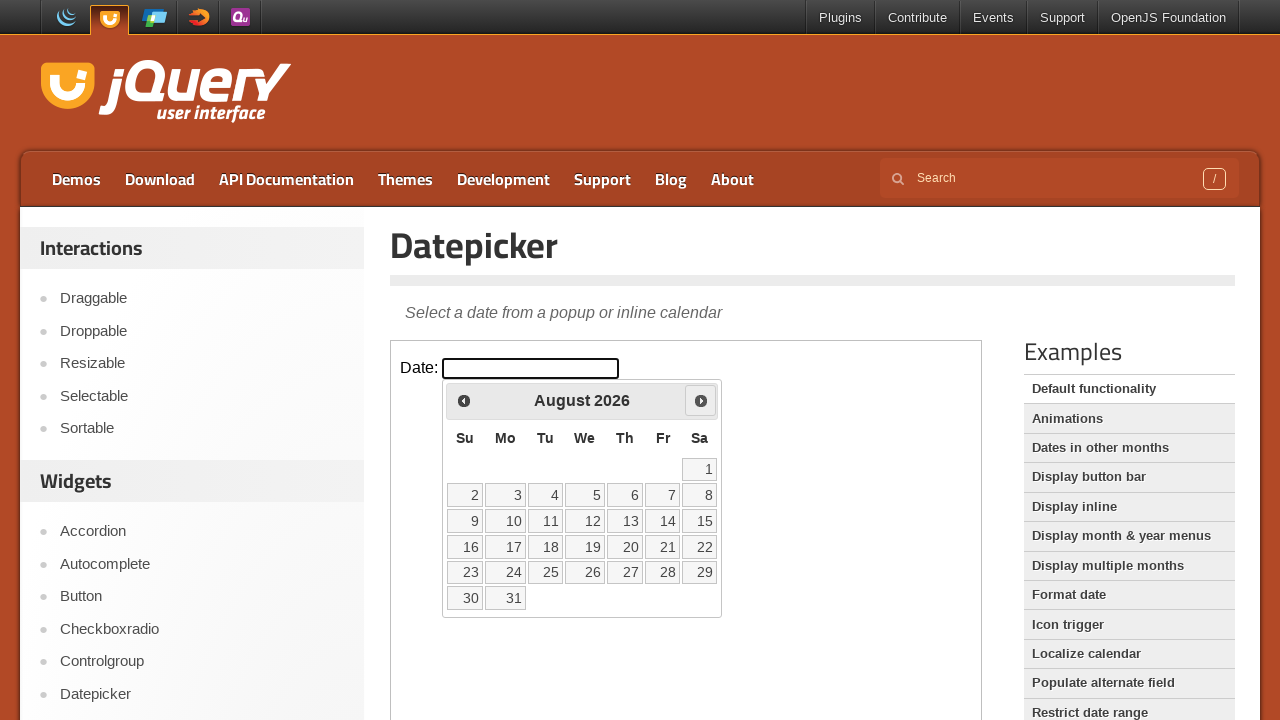

Clicked next month button to navigate forward at (701, 400) on iframe.demo-frame >> internal:control=enter-frame >> xpath=//*[@id='ui-datepicke
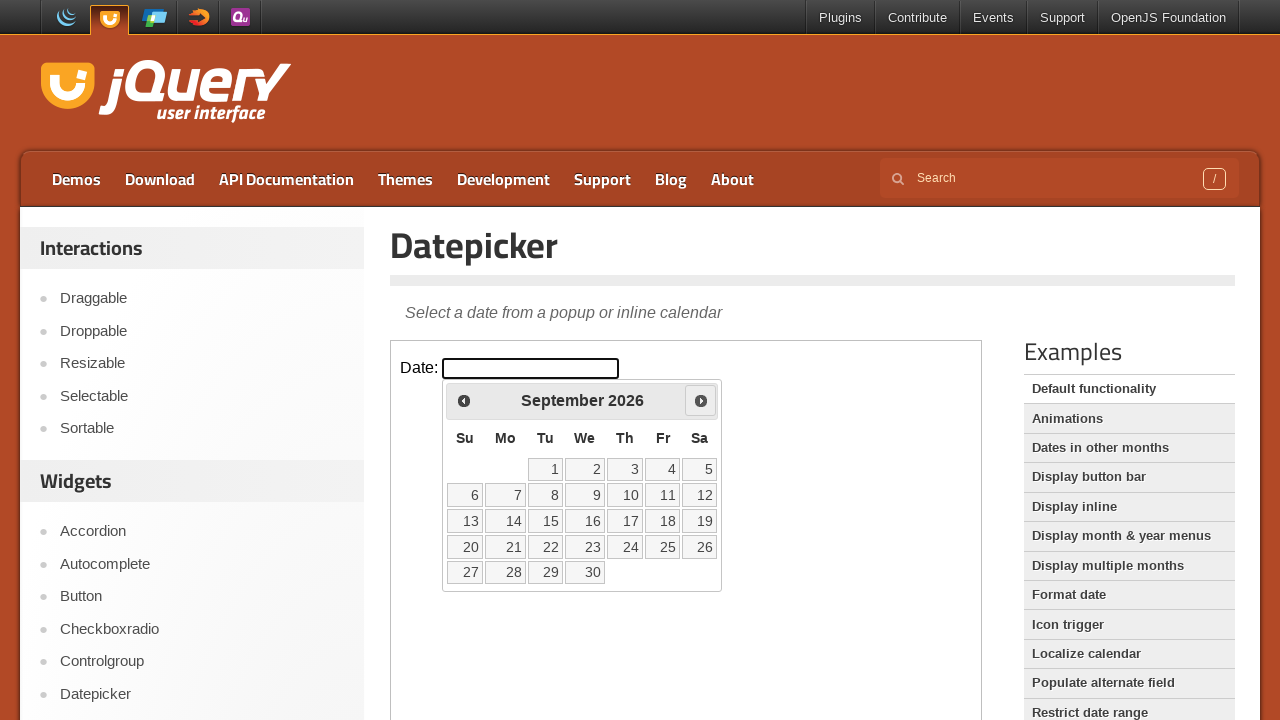

Waited 200ms for calendar to update
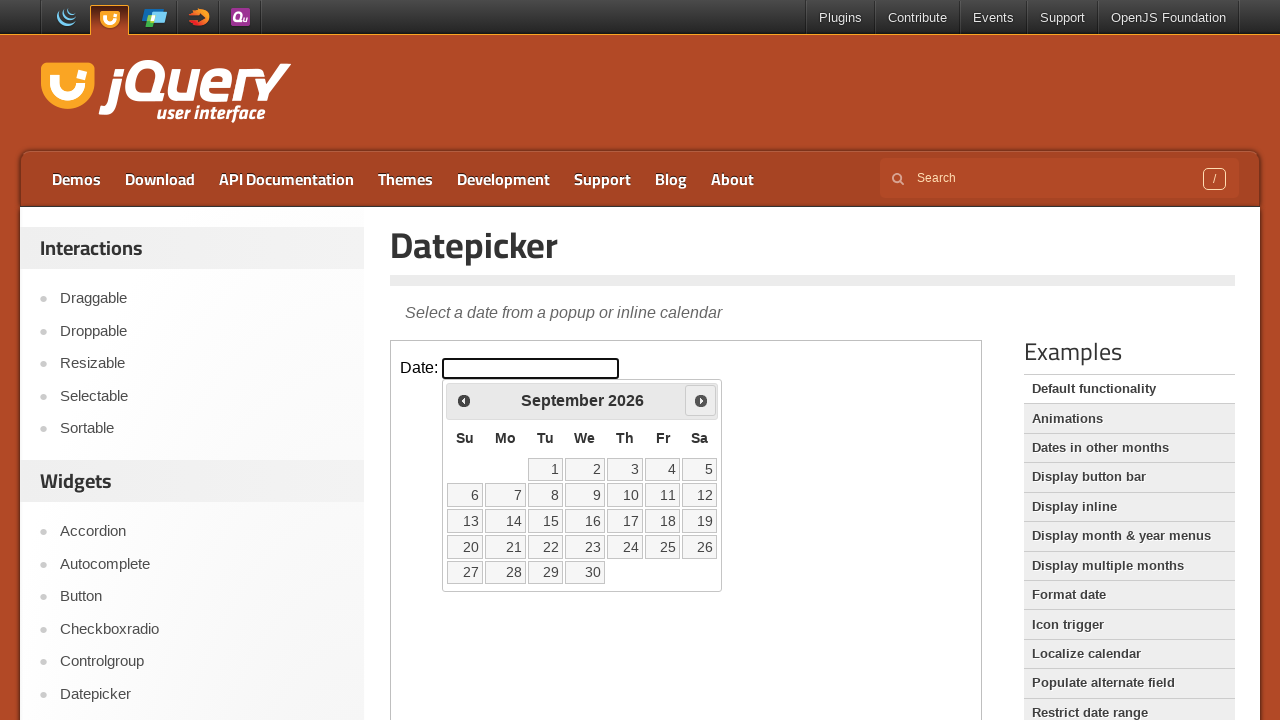

Retrieved current year from datepicker: 2026
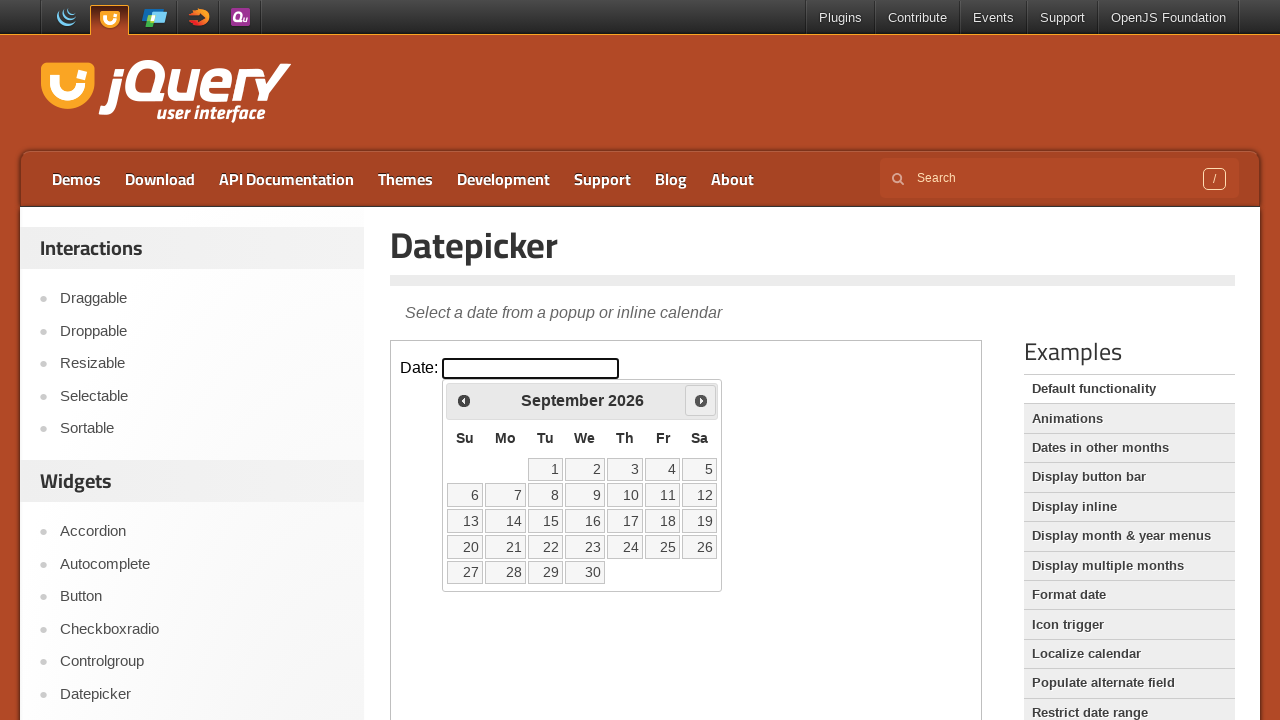

Retrieved current month from datepicker: September
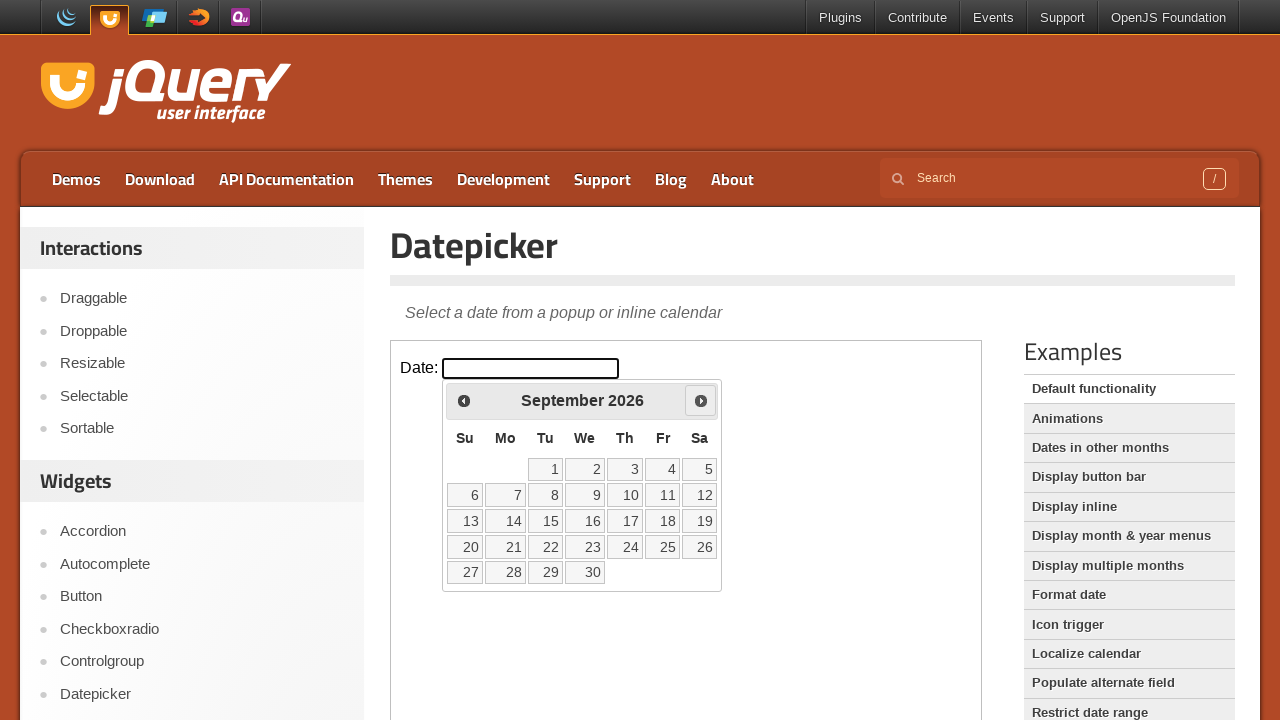

Clicked next month button to navigate forward at (701, 400) on iframe.demo-frame >> internal:control=enter-frame >> xpath=//*[@id='ui-datepicke
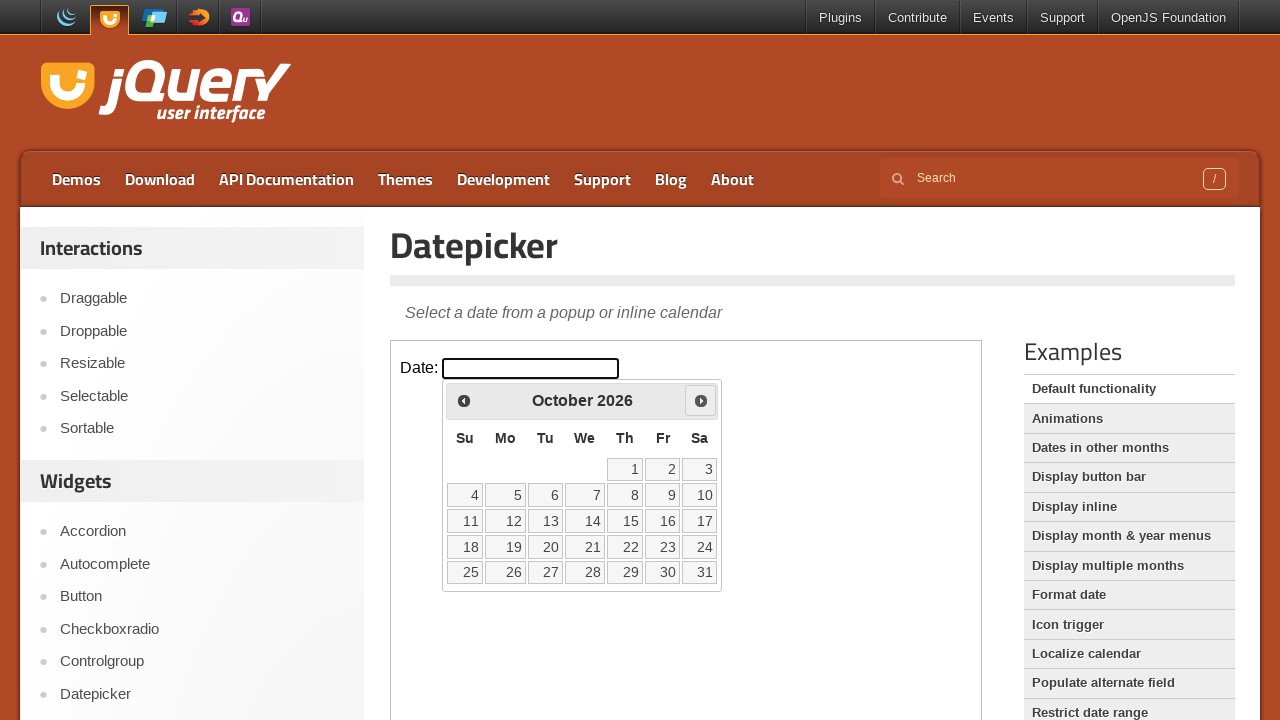

Waited 200ms for calendar to update
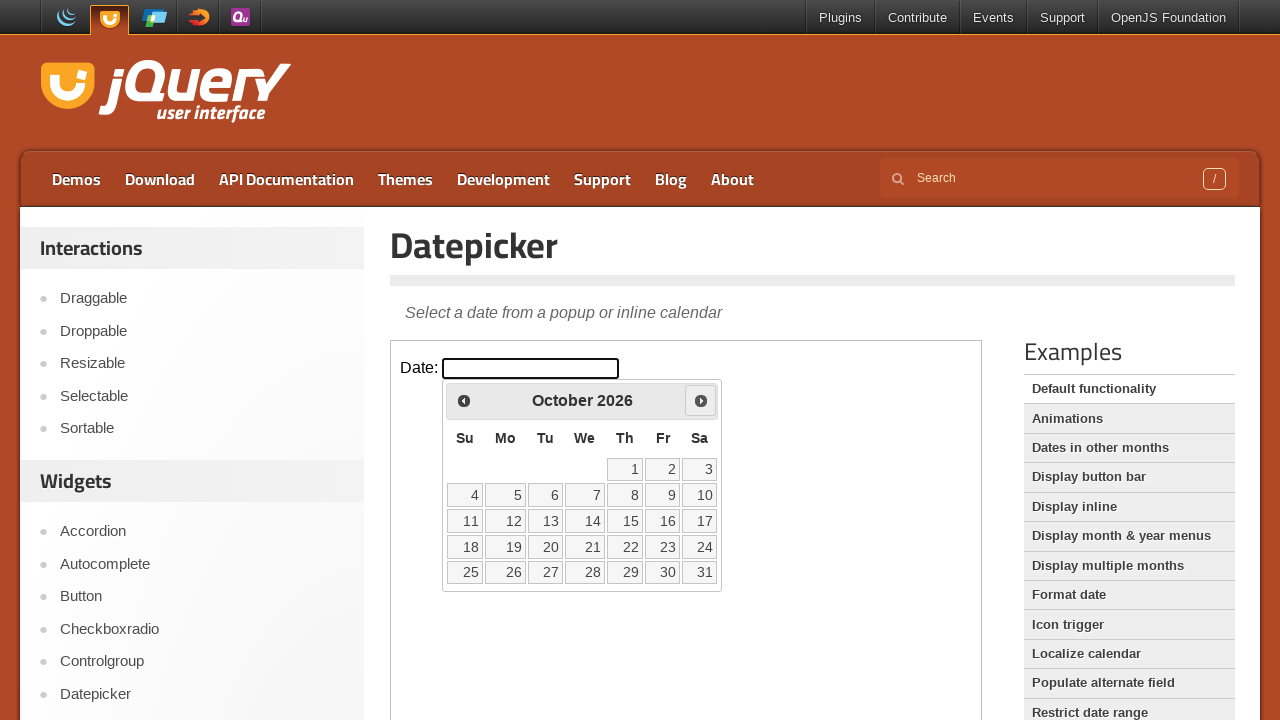

Retrieved current year from datepicker: 2026
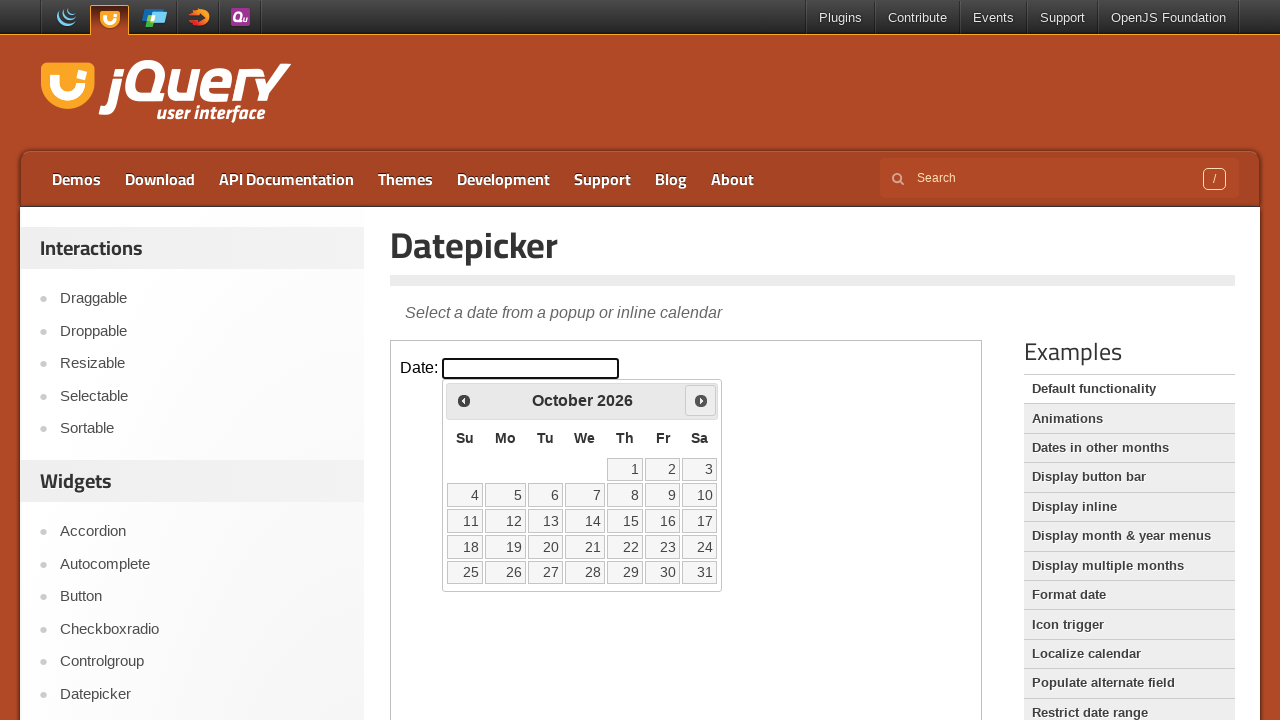

Retrieved current month from datepicker: October
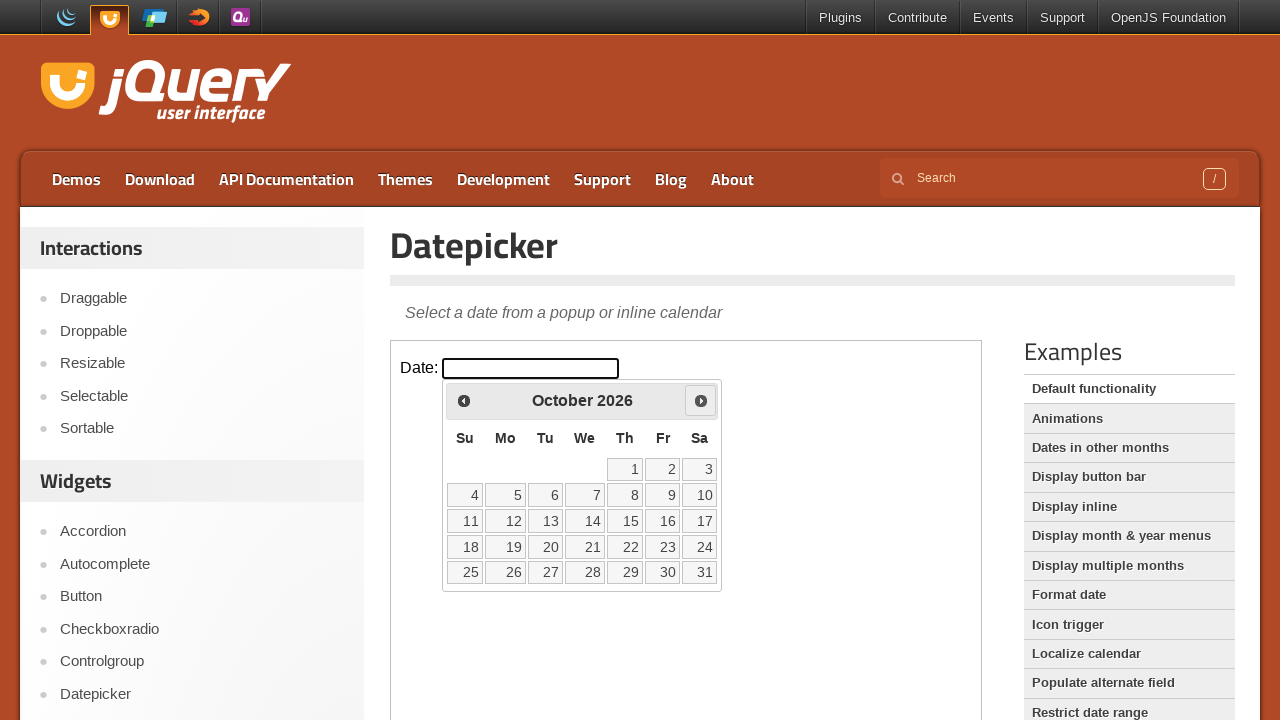

Clicked next month button to navigate forward at (701, 400) on iframe.demo-frame >> internal:control=enter-frame >> xpath=//*[@id='ui-datepicke
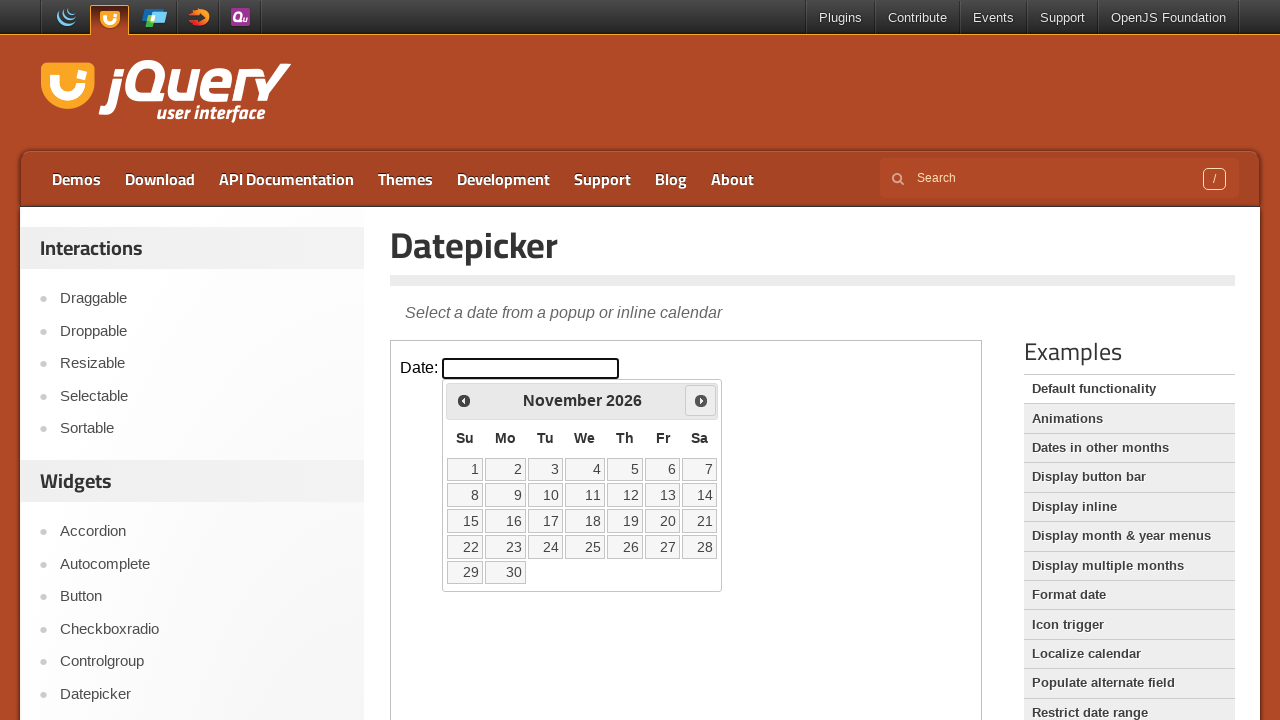

Waited 200ms for calendar to update
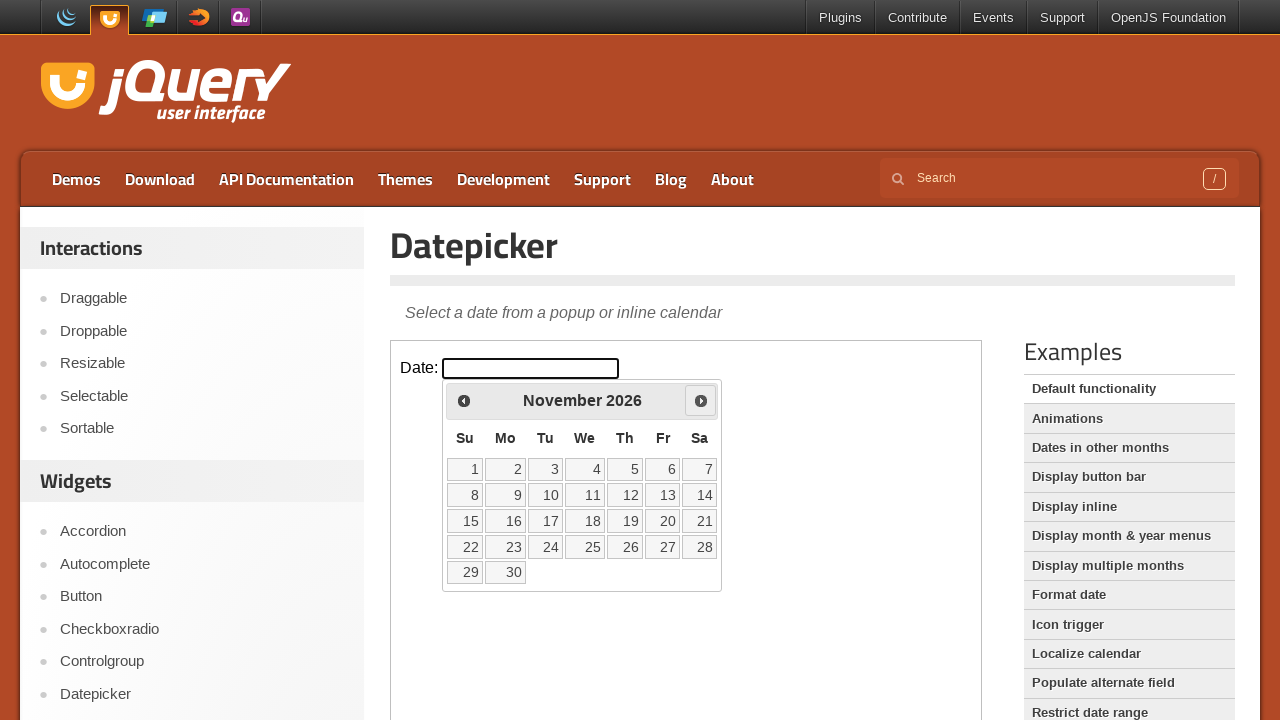

Retrieved current year from datepicker: 2026
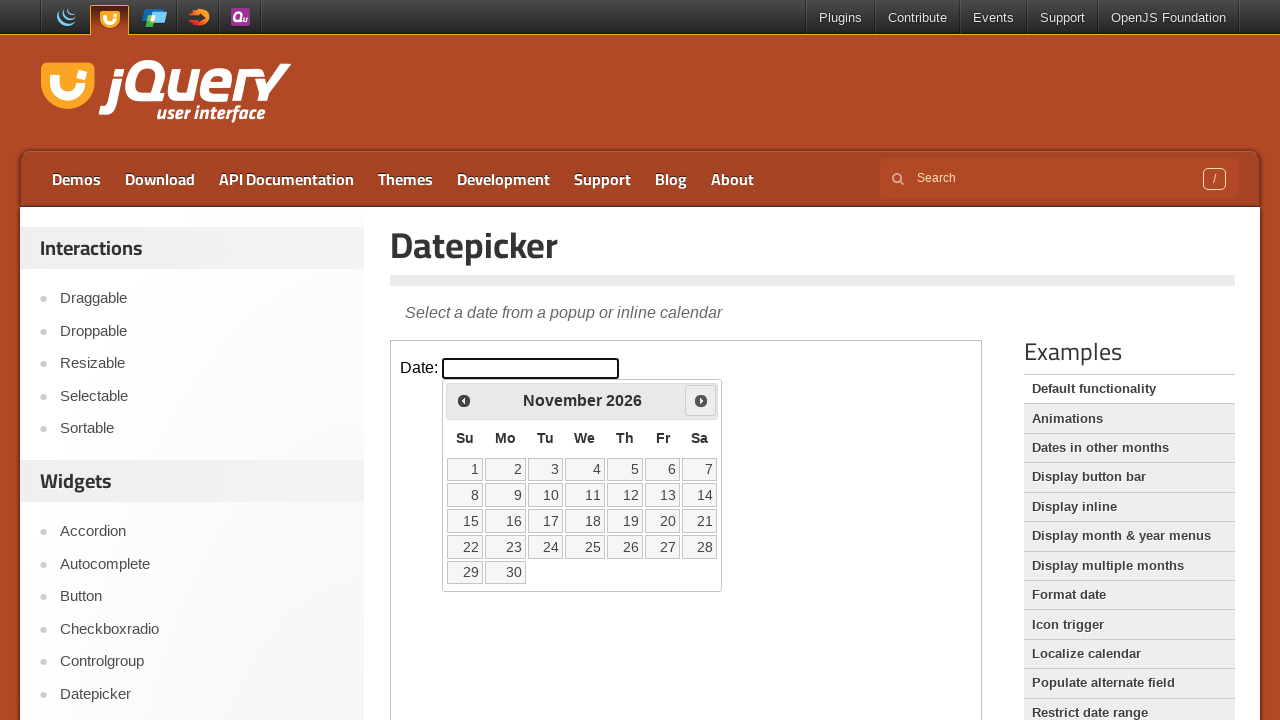

Retrieved current month from datepicker: November
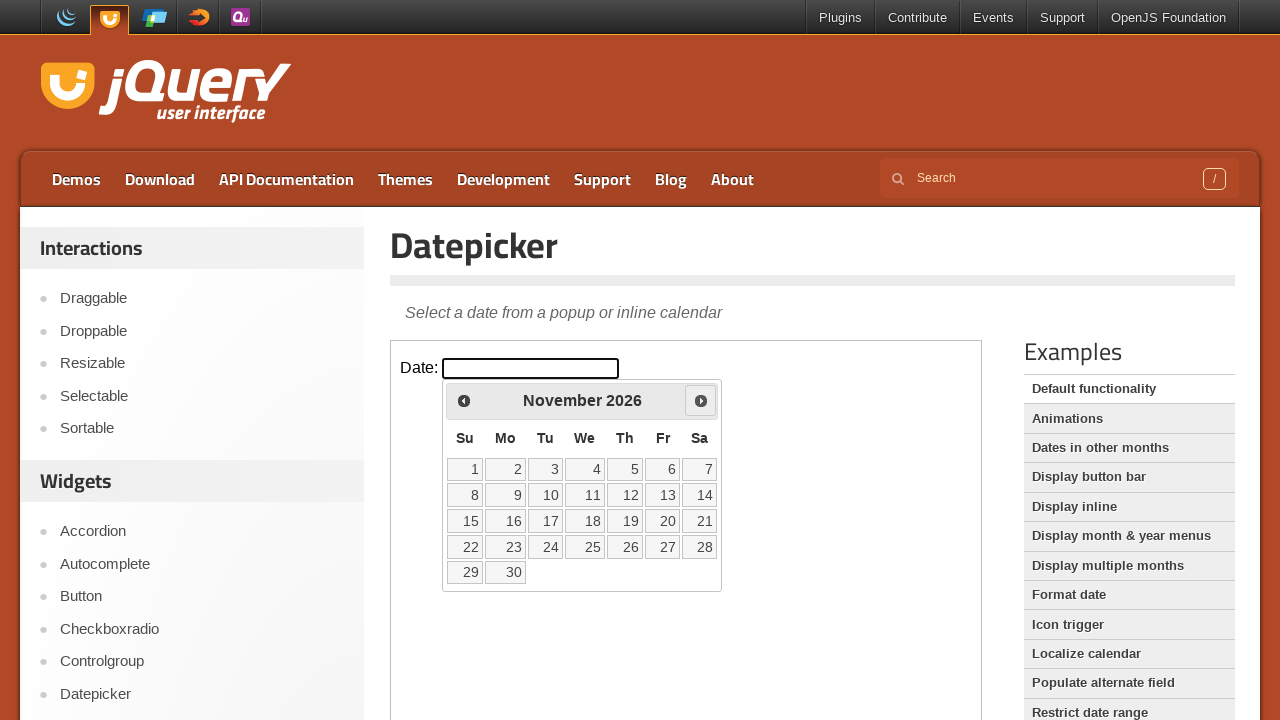

Clicked next month button to navigate forward at (701, 400) on iframe.demo-frame >> internal:control=enter-frame >> xpath=//*[@id='ui-datepicke
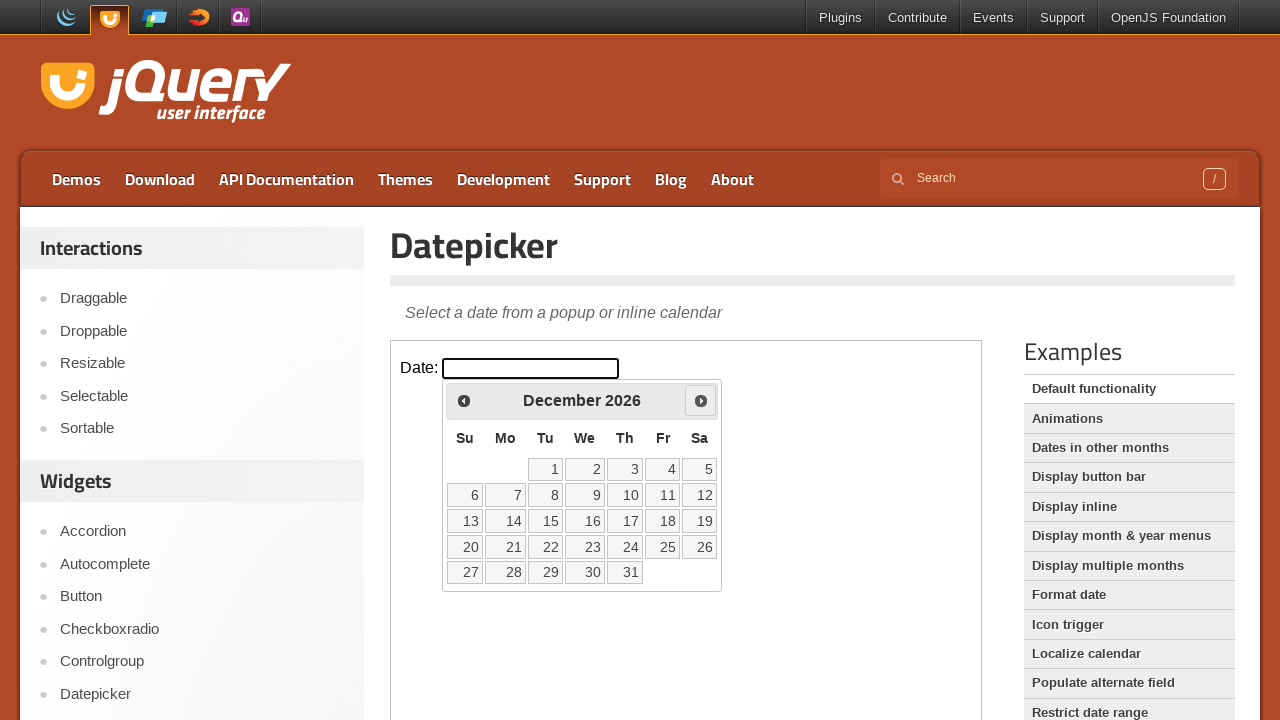

Waited 200ms for calendar to update
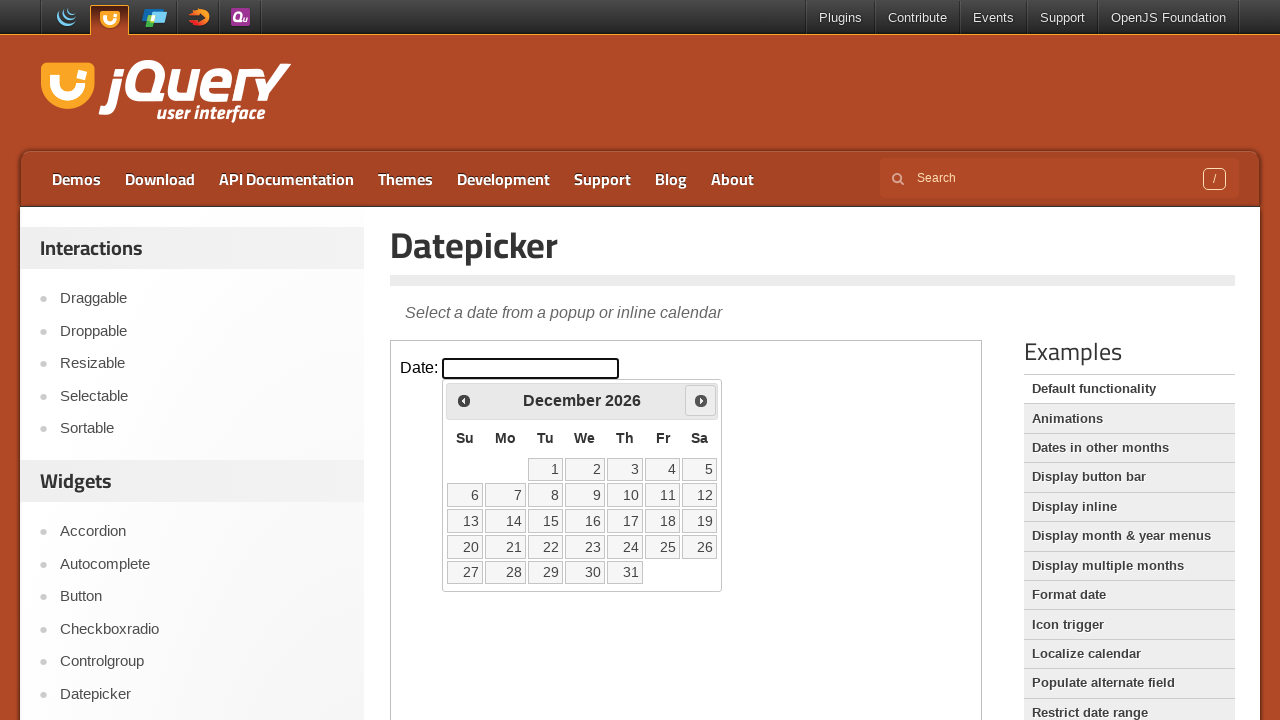

Retrieved current year from datepicker: 2026
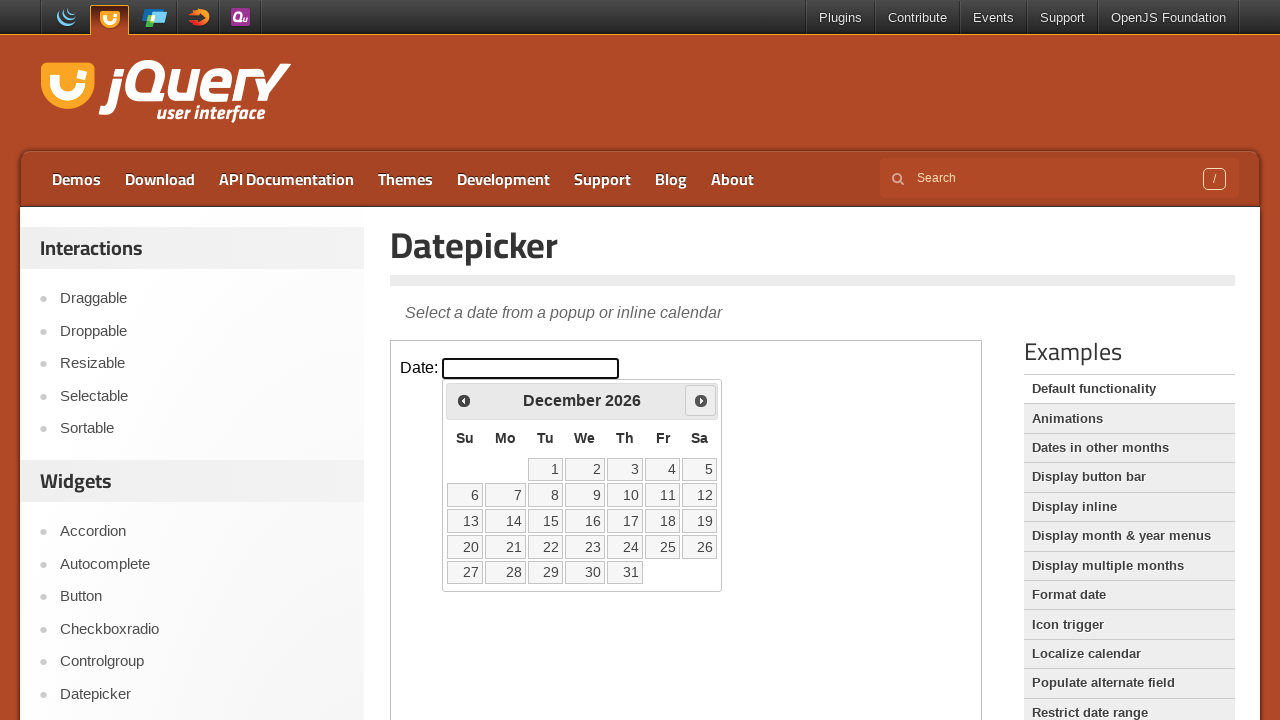

Retrieved current month from datepicker: December
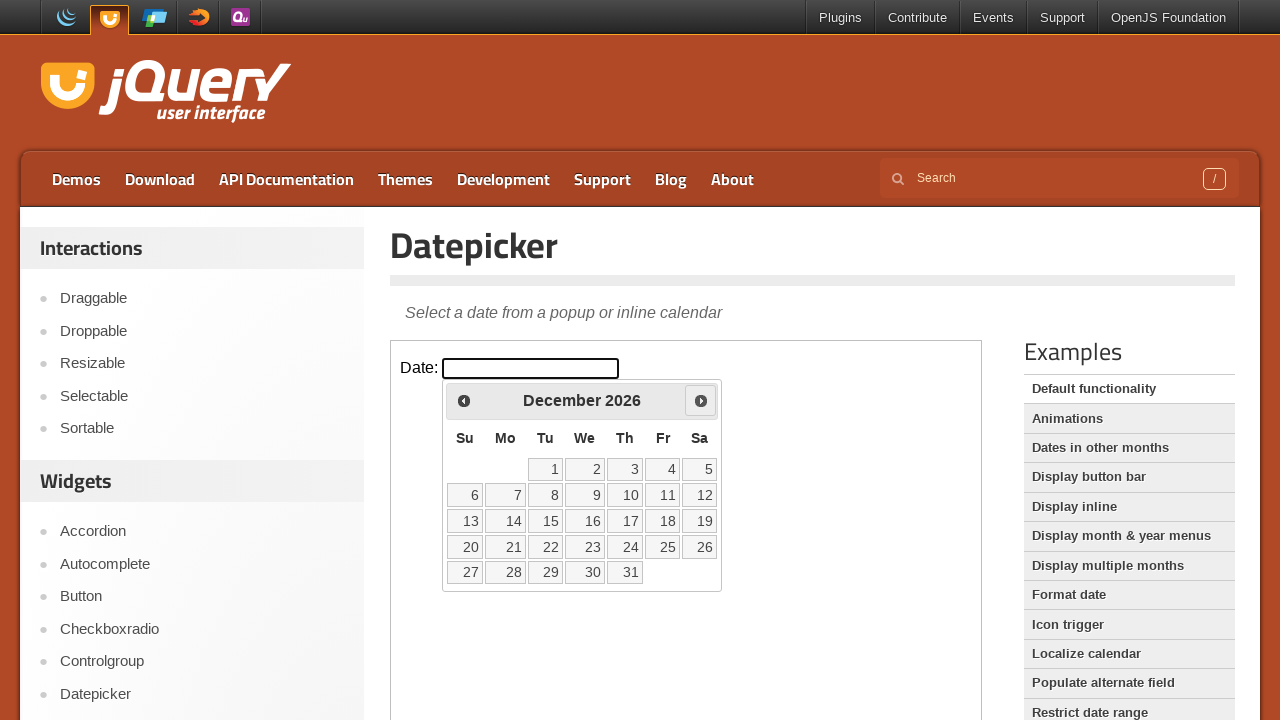

Clicked next month button to navigate forward at (701, 400) on iframe.demo-frame >> internal:control=enter-frame >> xpath=//*[@id='ui-datepicke
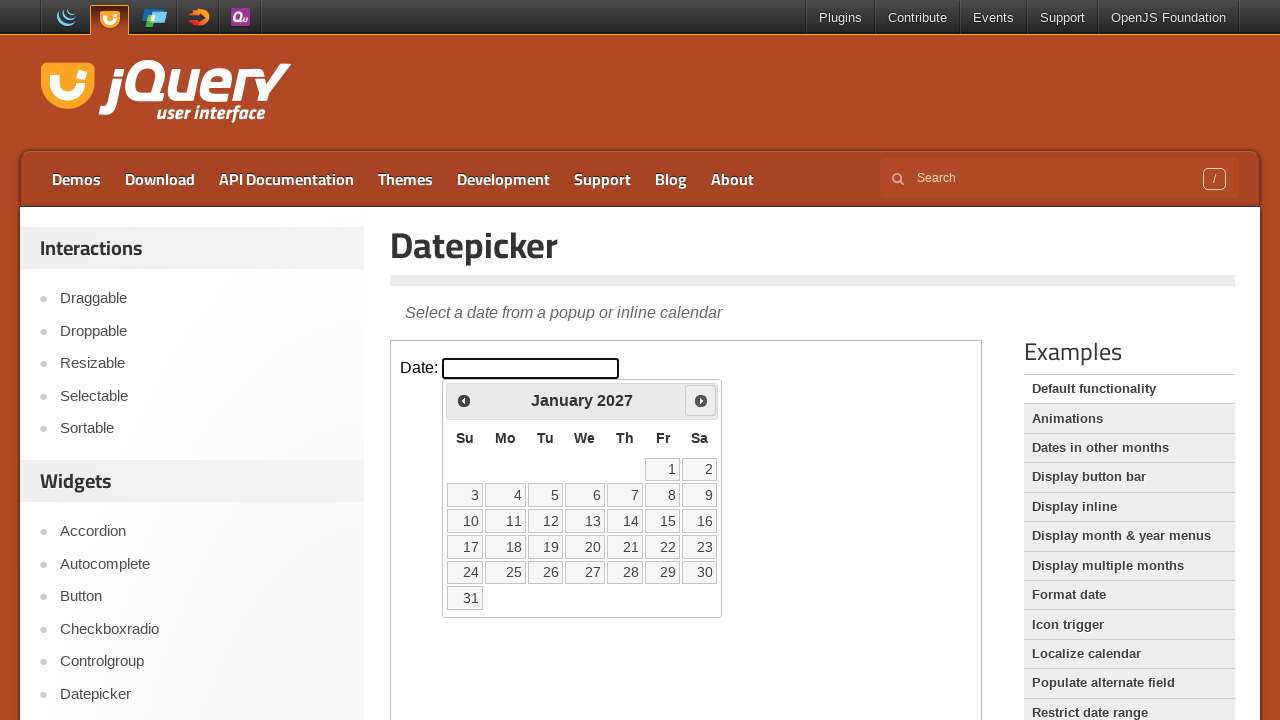

Waited 200ms for calendar to update
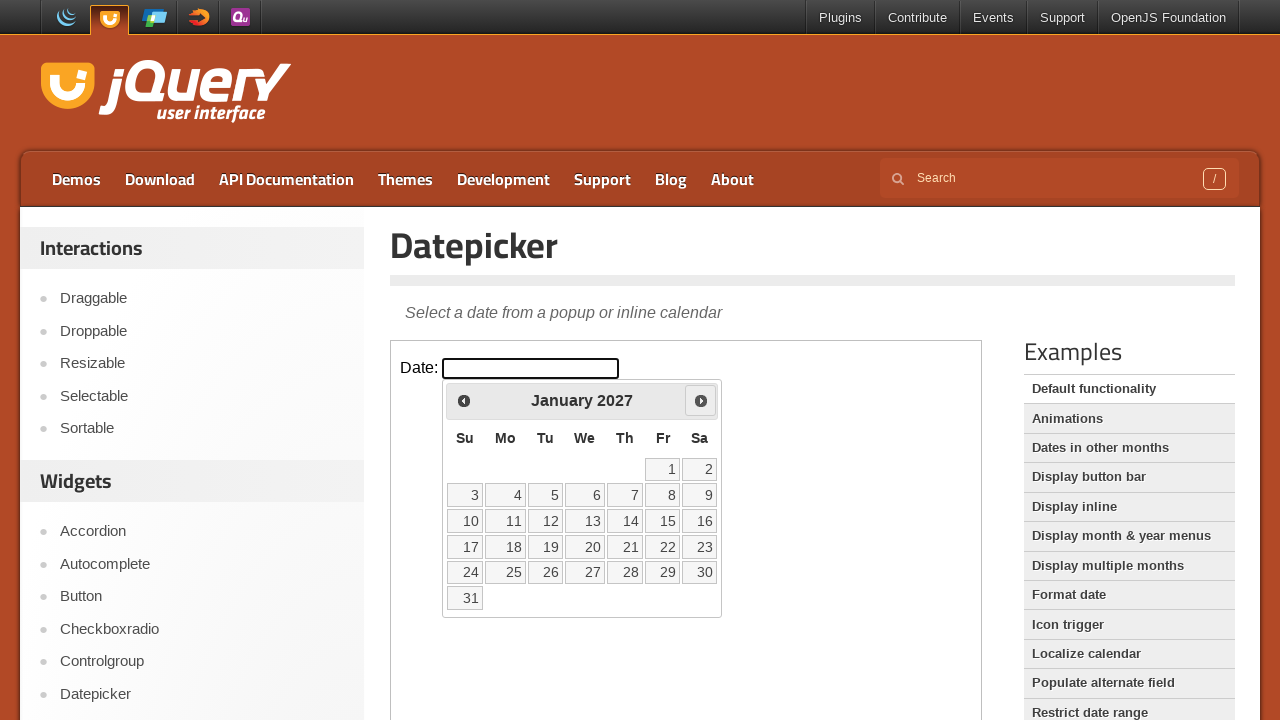

Retrieved current year from datepicker: 2027
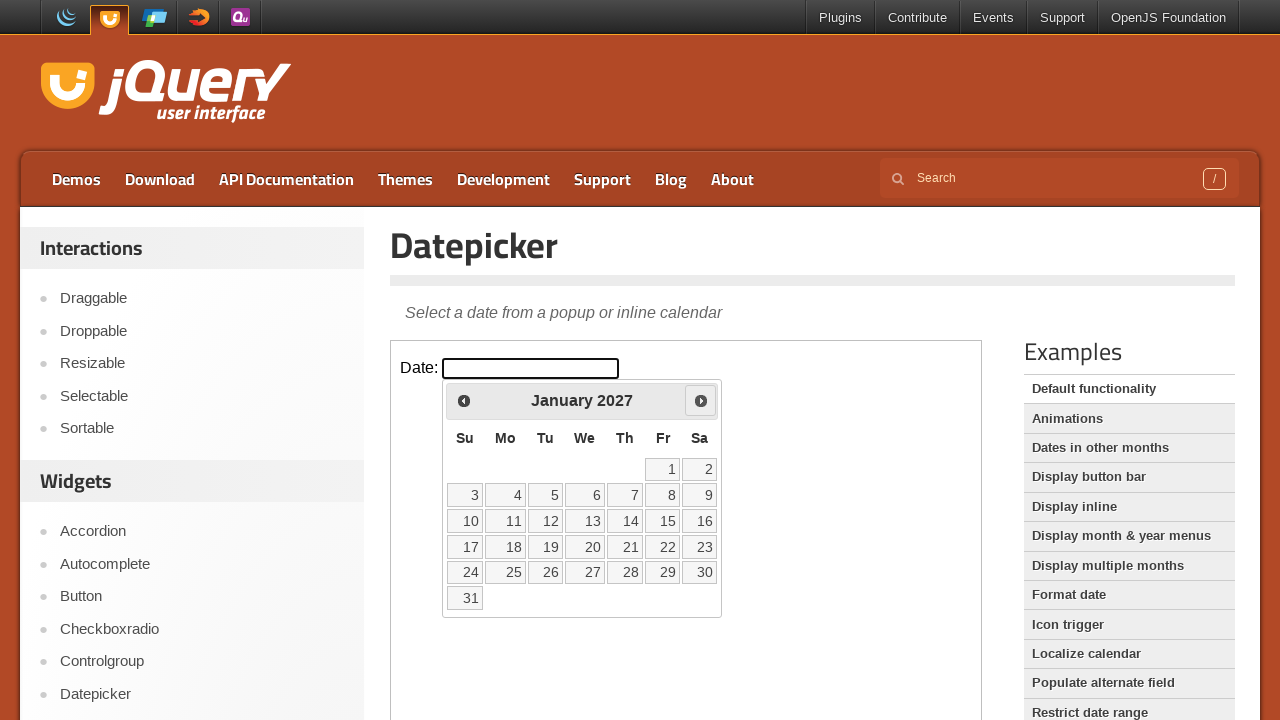

Retrieved current month from datepicker: January
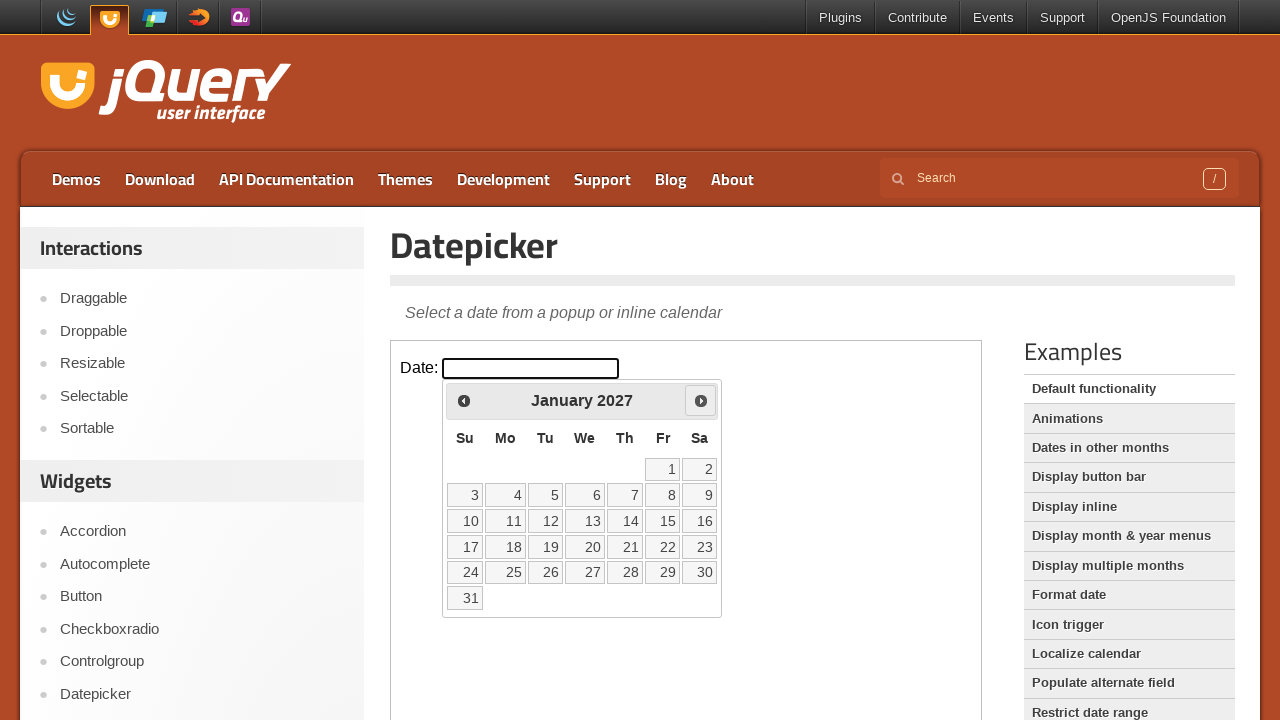

Clicked next month button to navigate forward at (701, 400) on iframe.demo-frame >> internal:control=enter-frame >> xpath=//*[@id='ui-datepicke
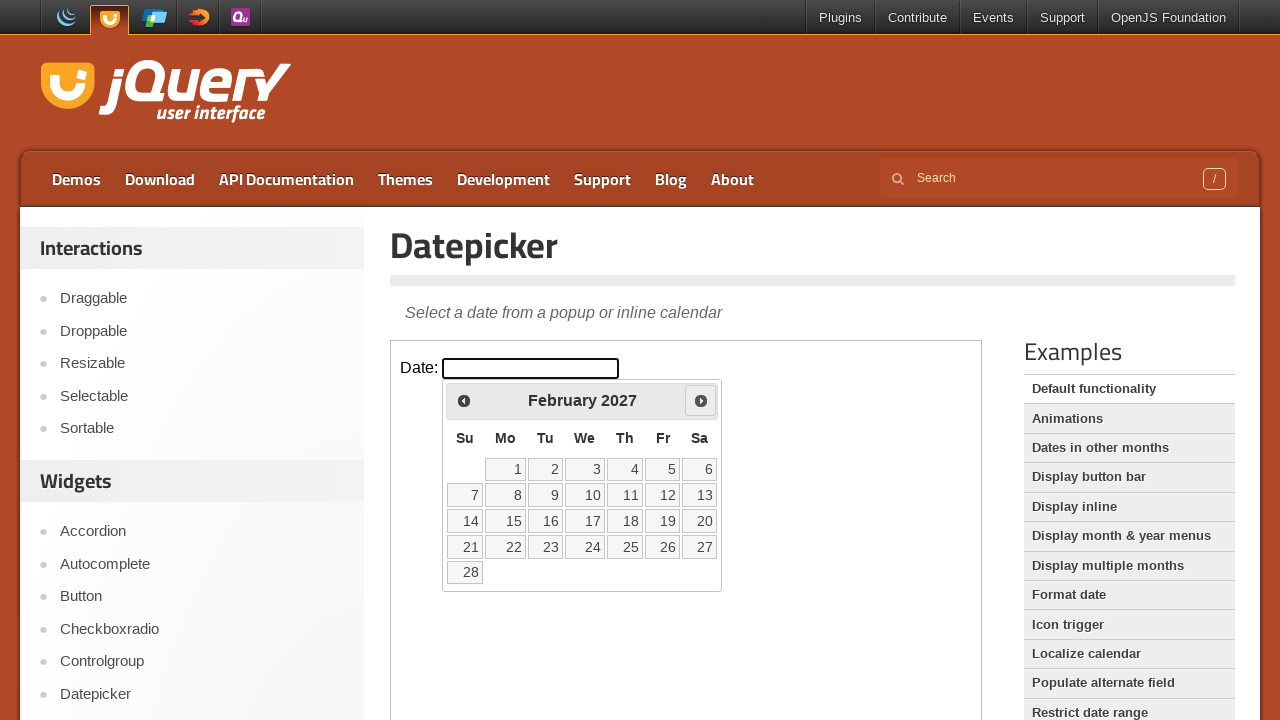

Waited 200ms for calendar to update
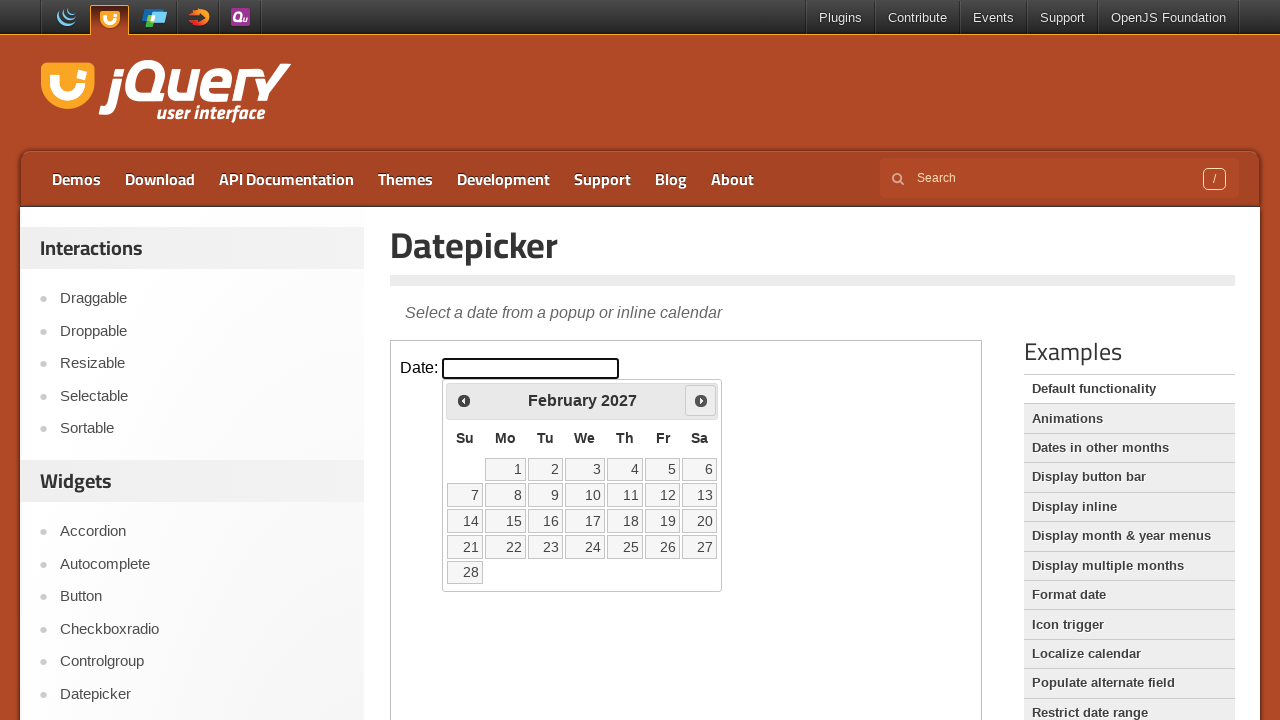

Retrieved current year from datepicker: 2027
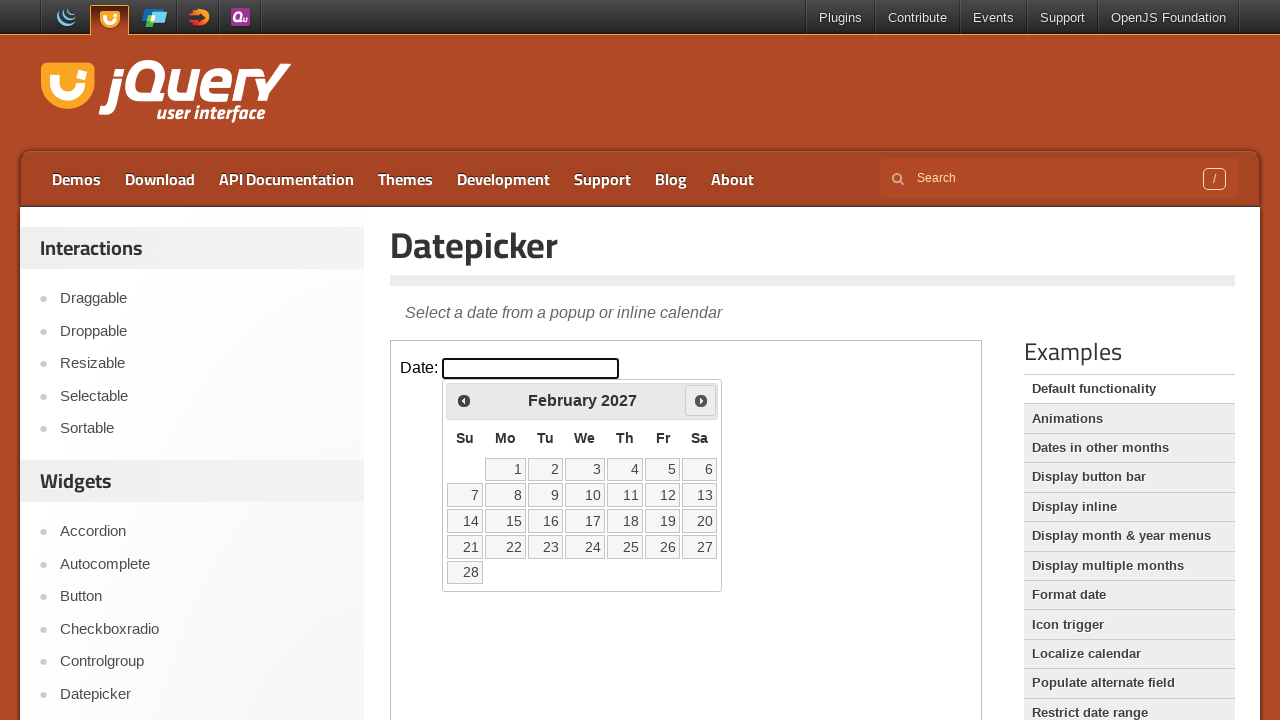

Retrieved current month from datepicker: February
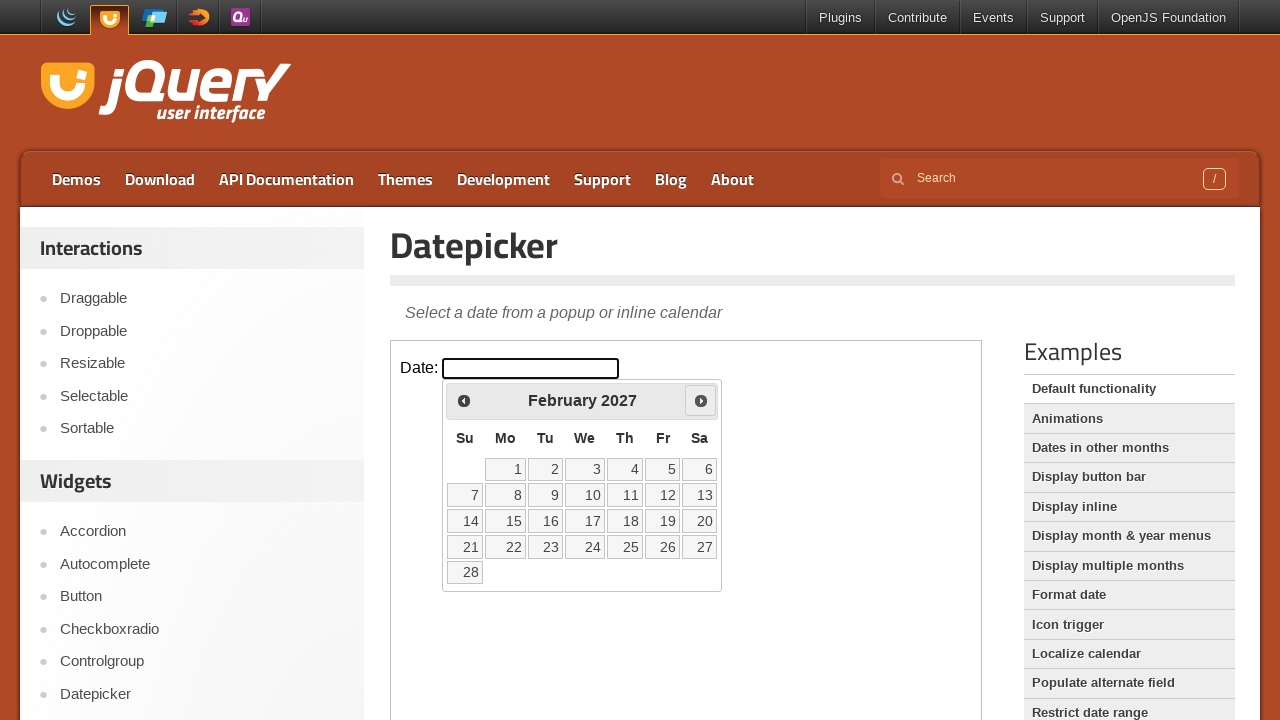

Clicked next month button to navigate forward at (701, 400) on iframe.demo-frame >> internal:control=enter-frame >> xpath=//*[@id='ui-datepicke
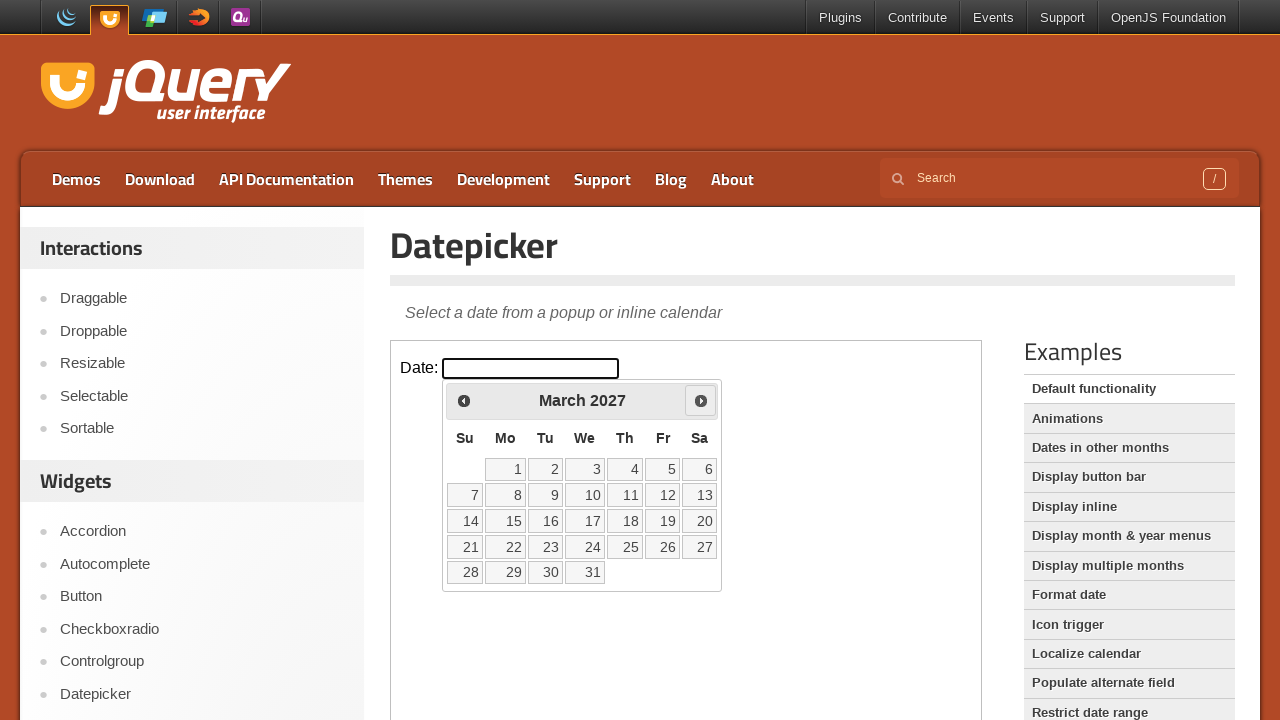

Waited 200ms for calendar to update
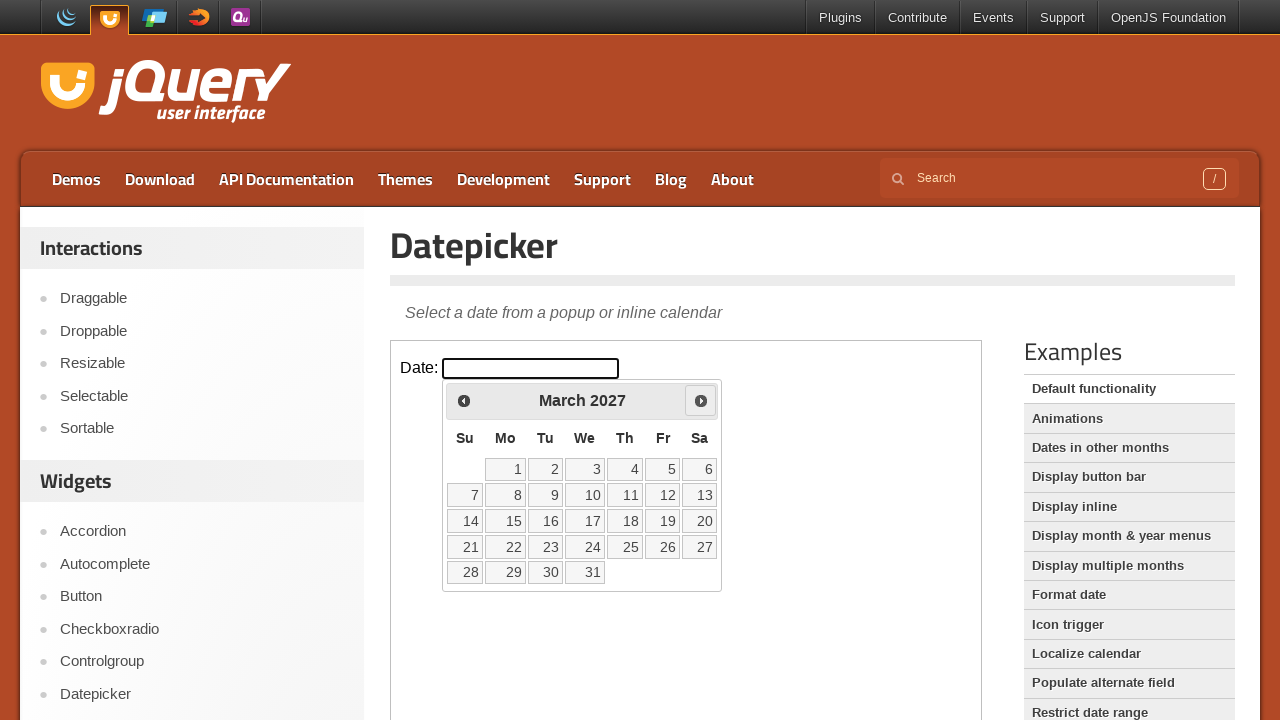

Retrieved current year from datepicker: 2027
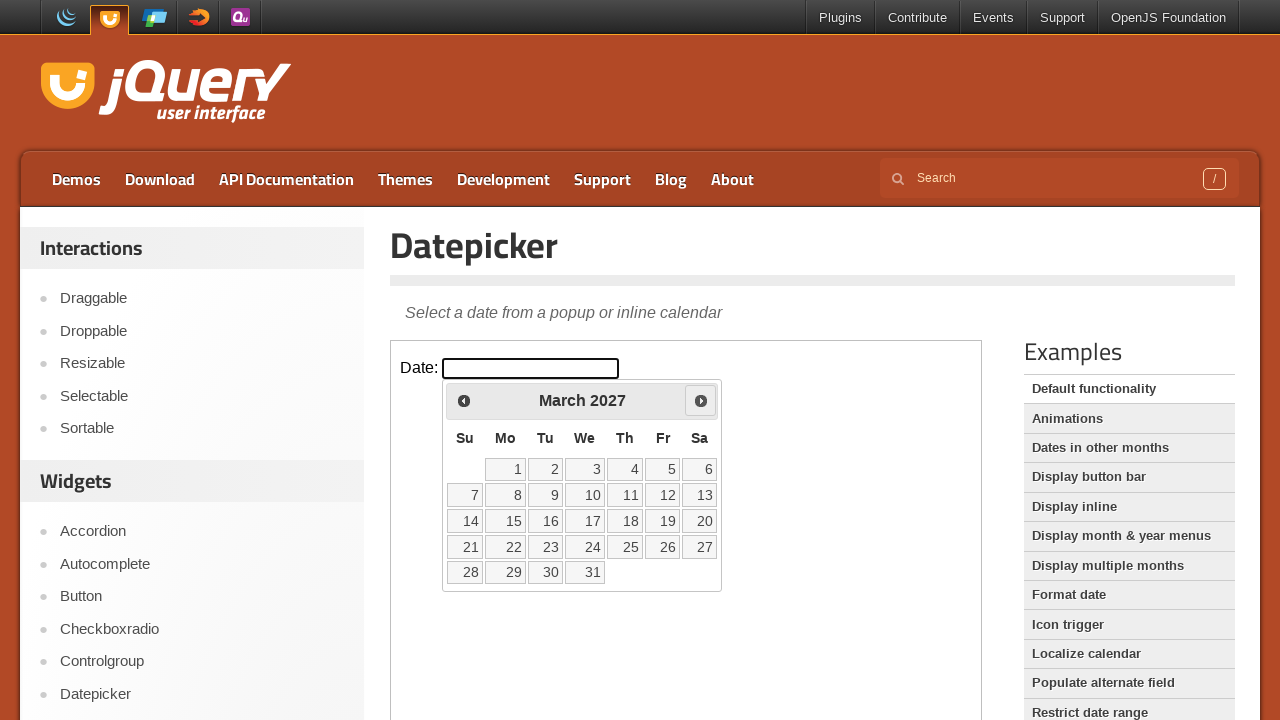

Retrieved current month from datepicker: March
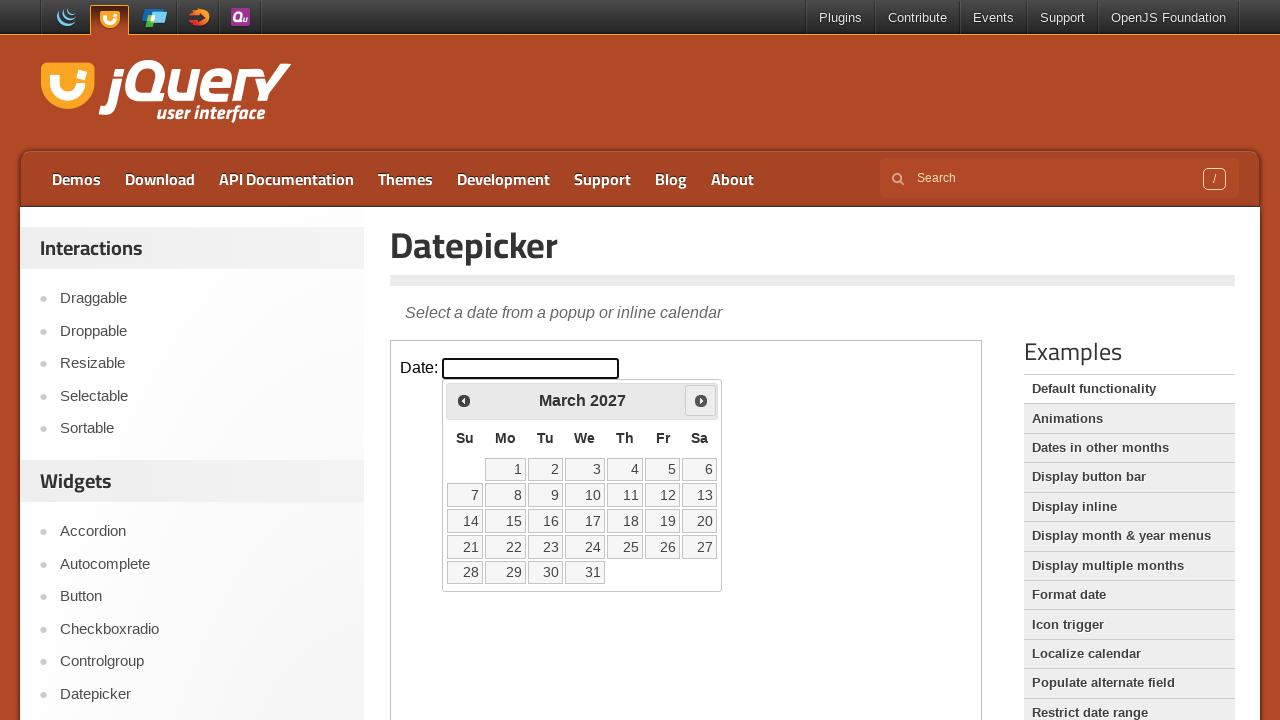

Clicked next month button to navigate forward at (701, 400) on iframe.demo-frame >> internal:control=enter-frame >> xpath=//*[@id='ui-datepicke
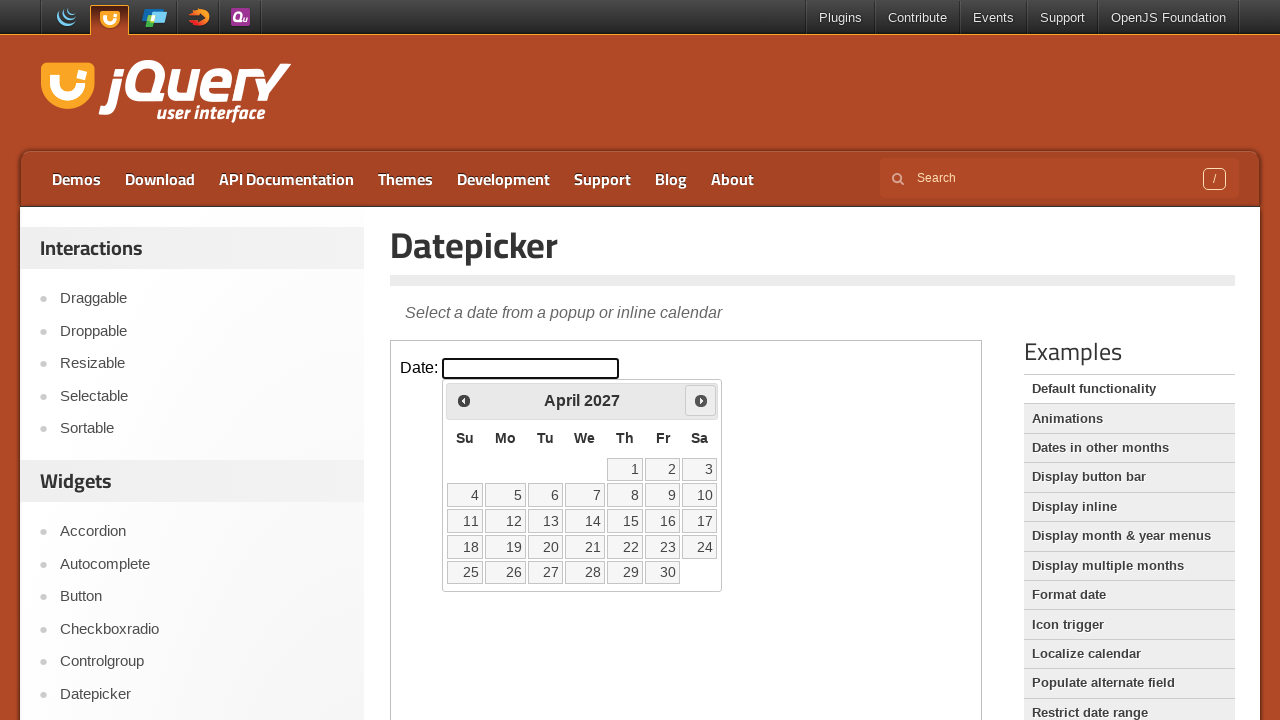

Waited 200ms for calendar to update
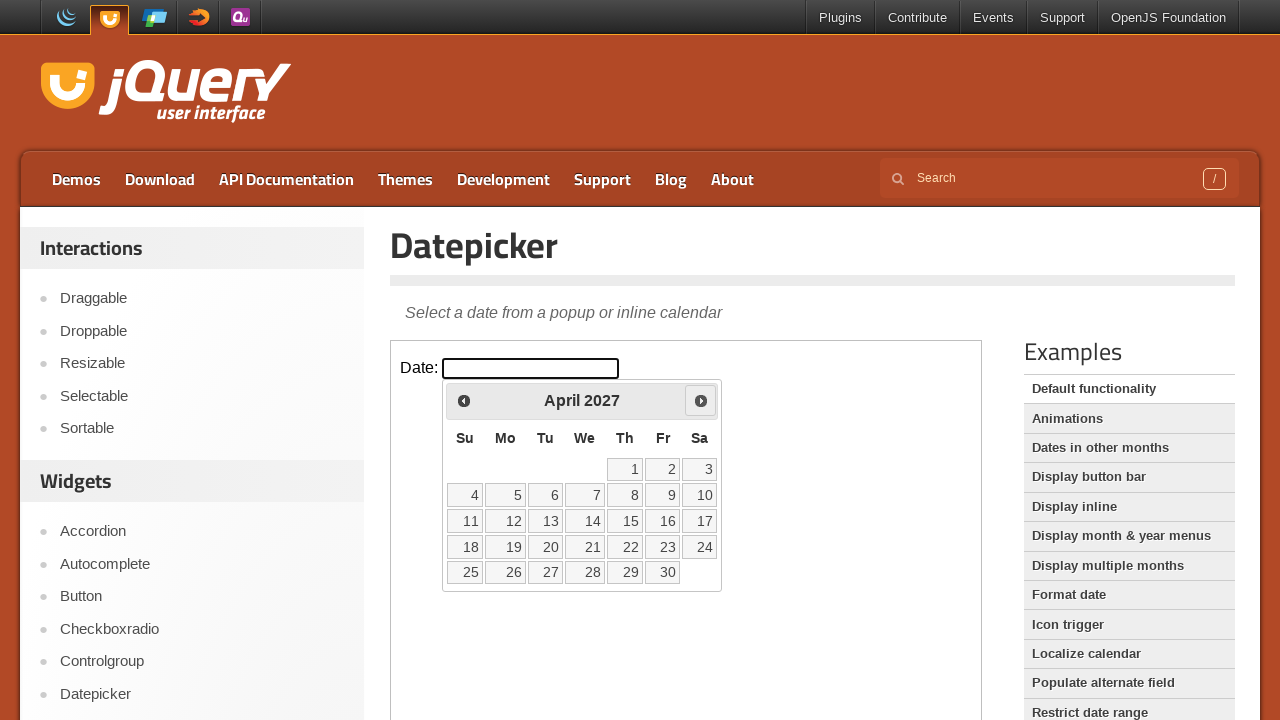

Retrieved current year from datepicker: 2027
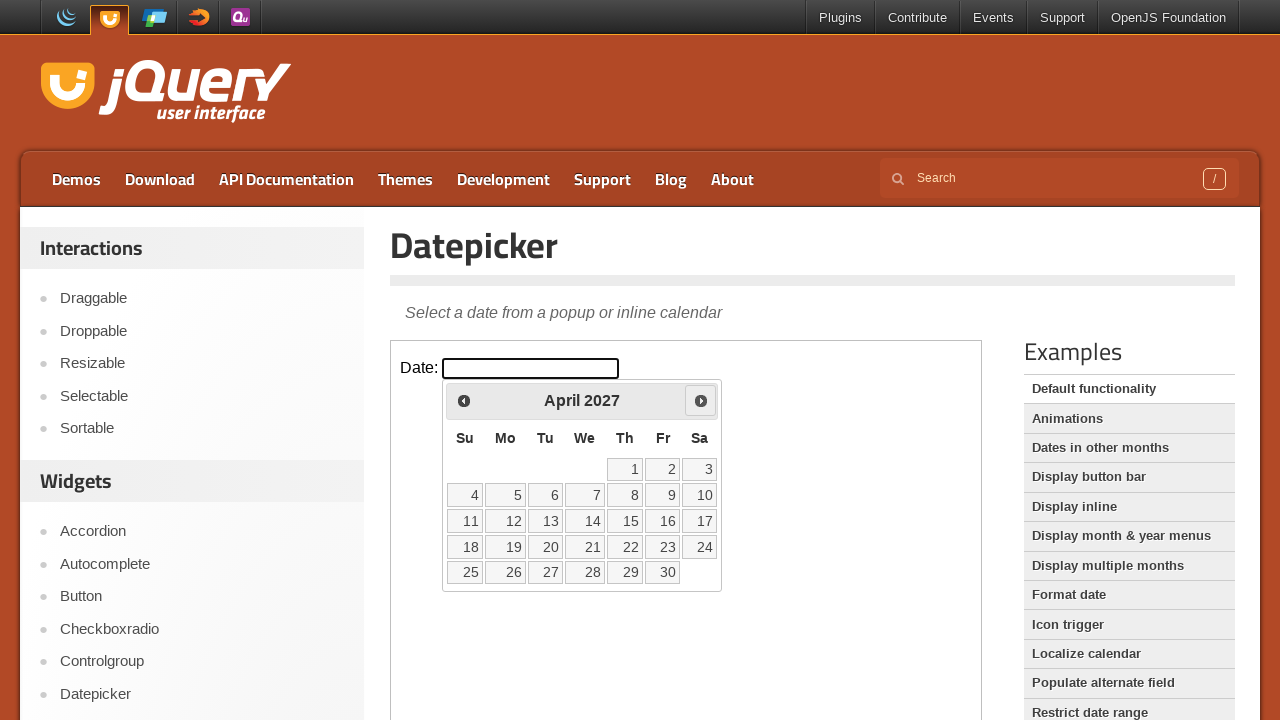

Retrieved current month from datepicker: April
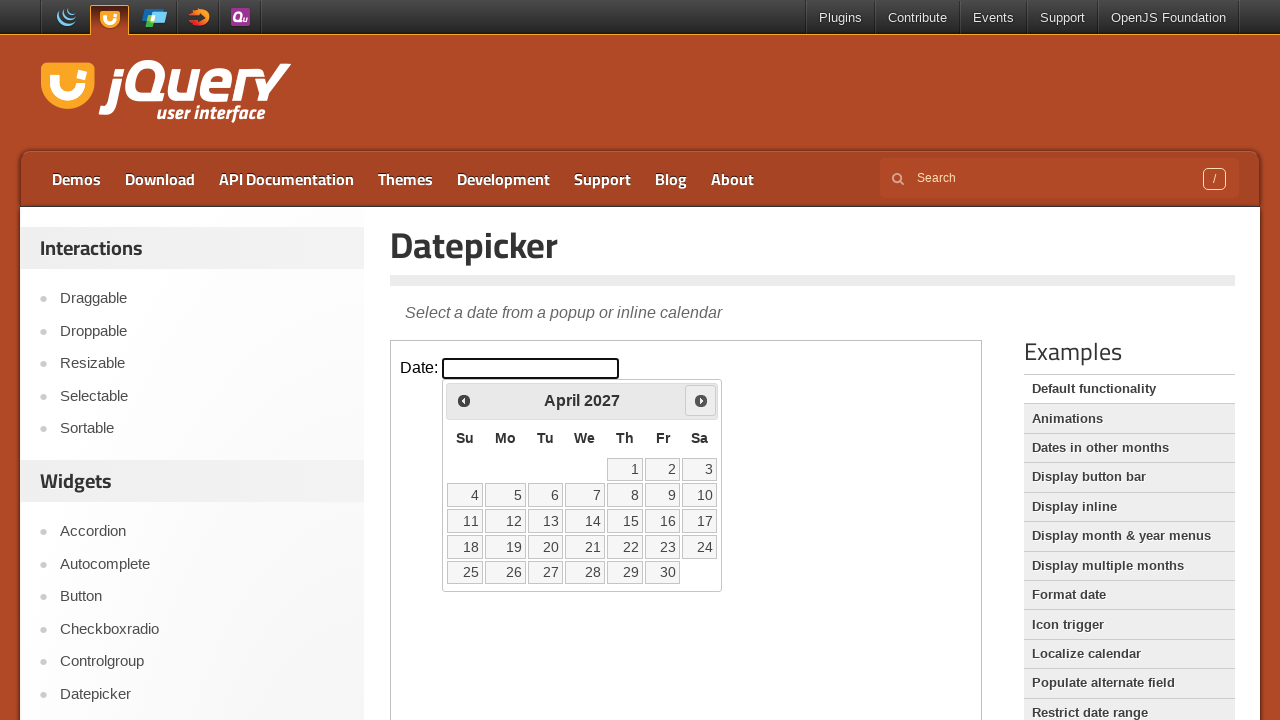

Clicked next month button to navigate forward at (701, 400) on iframe.demo-frame >> internal:control=enter-frame >> xpath=//*[@id='ui-datepicke
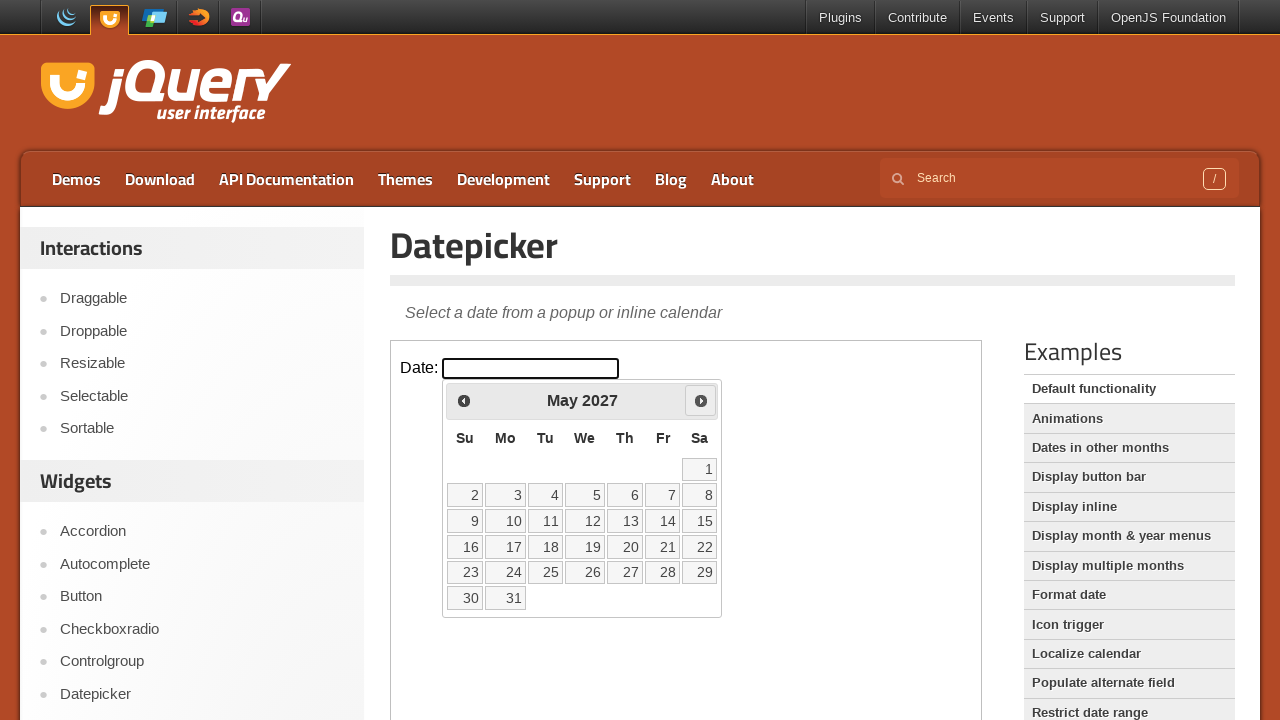

Waited 200ms for calendar to update
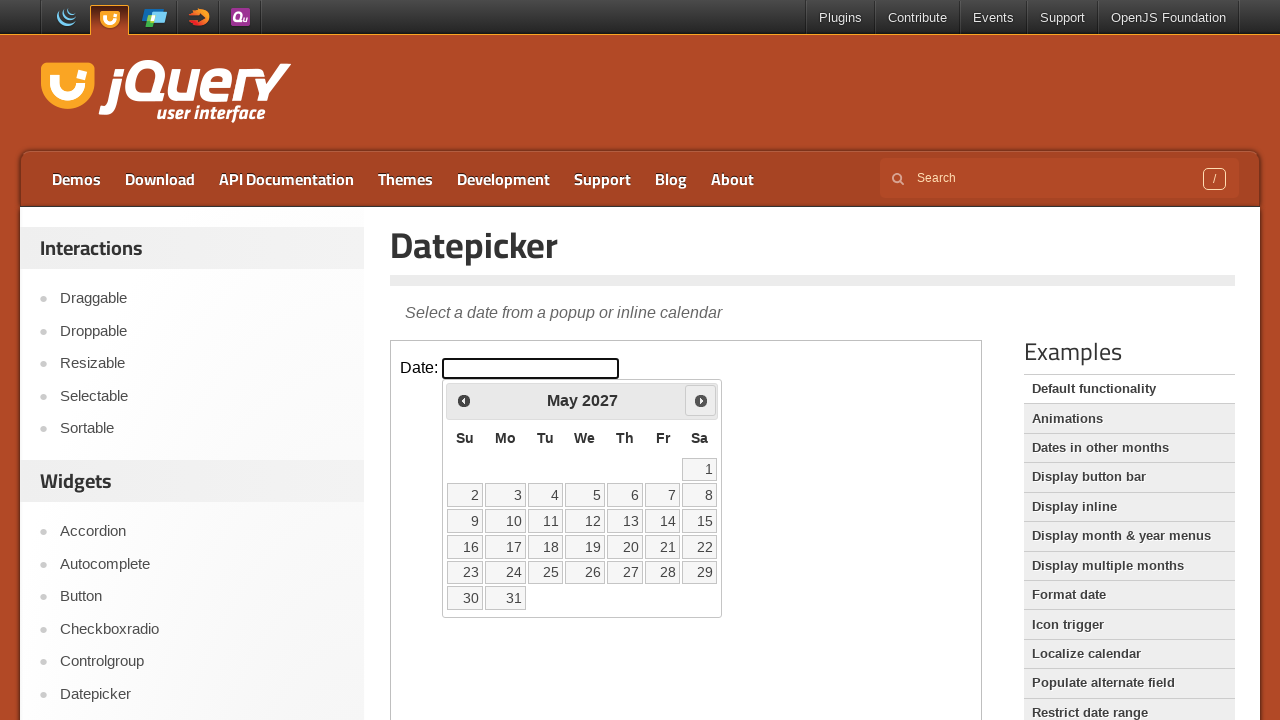

Retrieved current year from datepicker: 2027
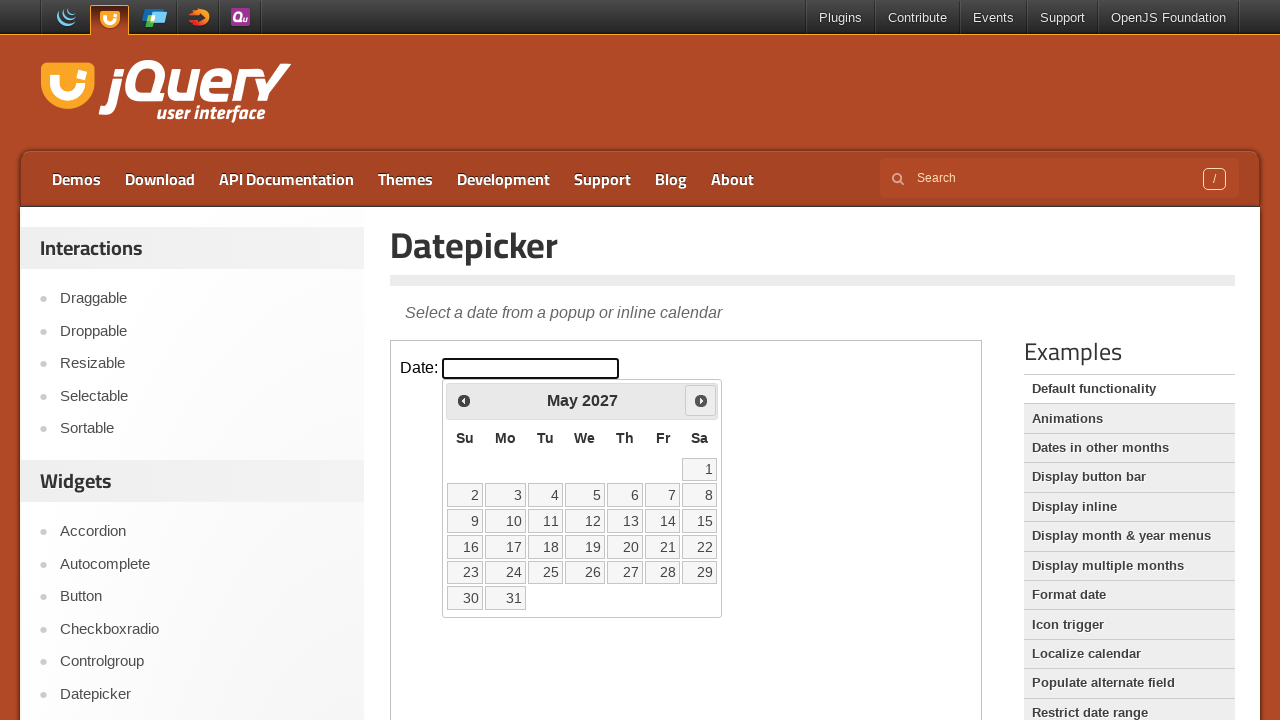

Retrieved current month from datepicker: May
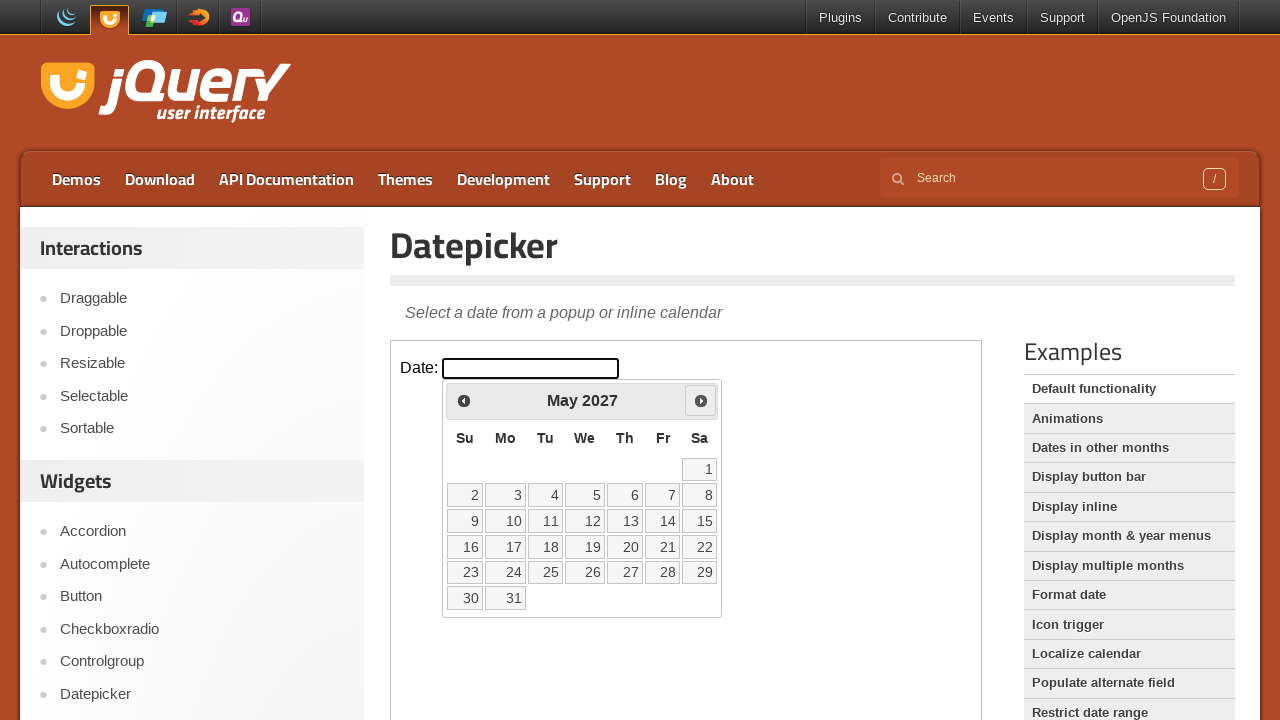

Clicked next month button to navigate forward at (701, 400) on iframe.demo-frame >> internal:control=enter-frame >> xpath=//*[@id='ui-datepicke
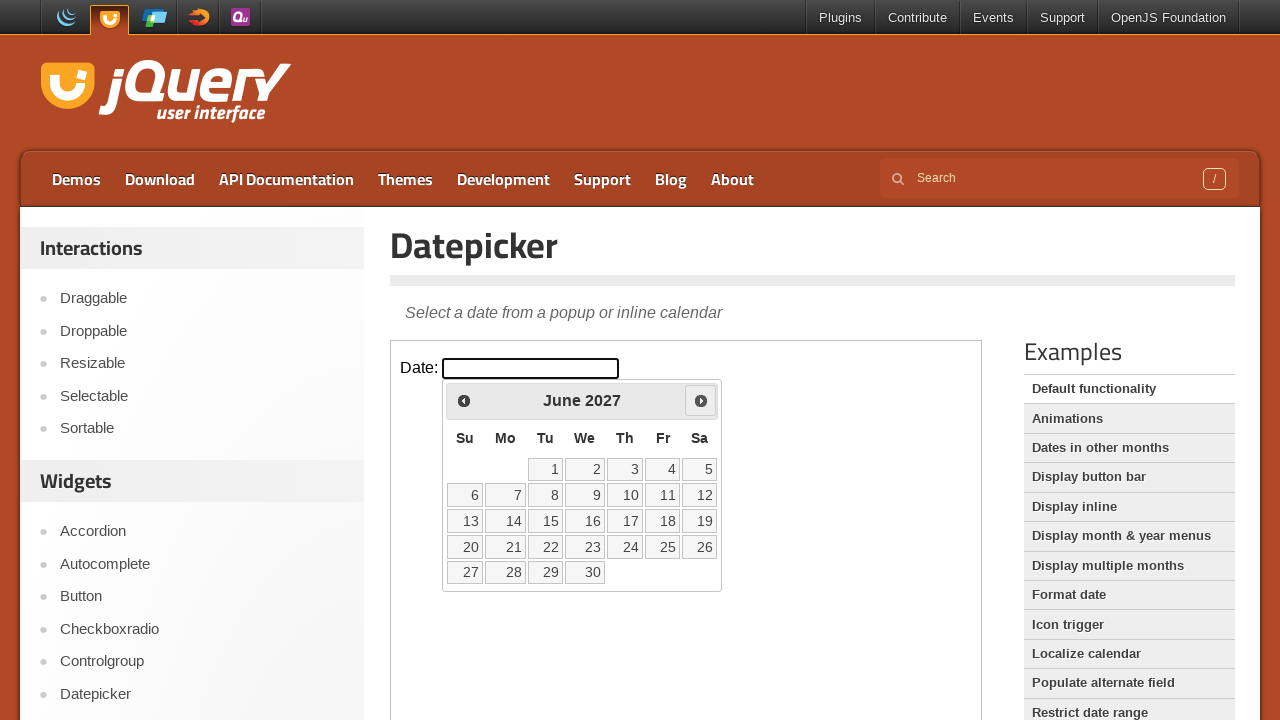

Waited 200ms for calendar to update
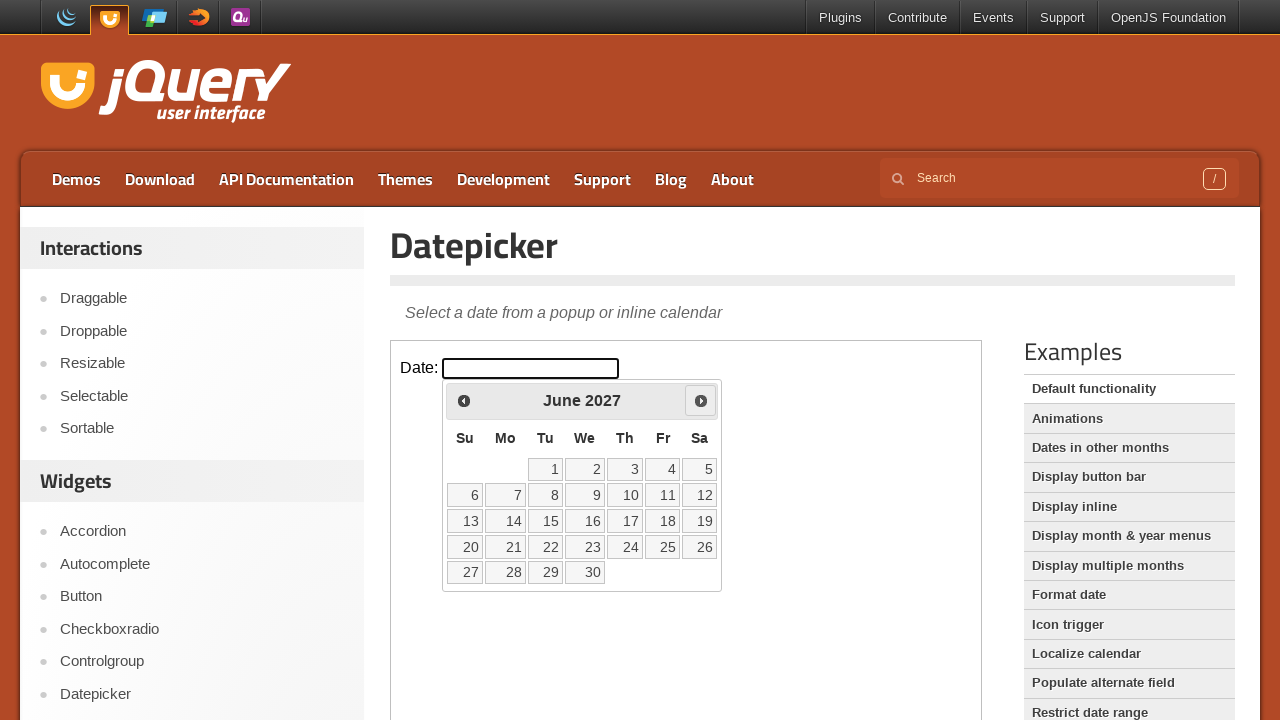

Retrieved current year from datepicker: 2027
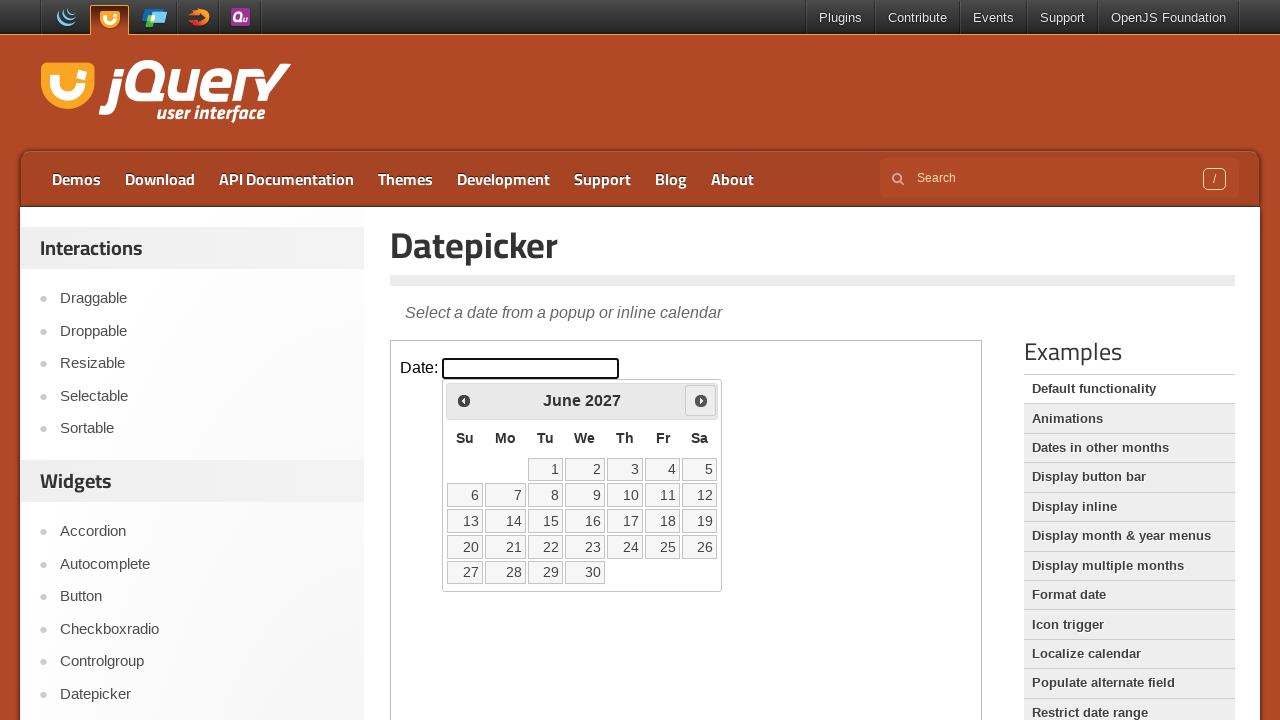

Retrieved current month from datepicker: June
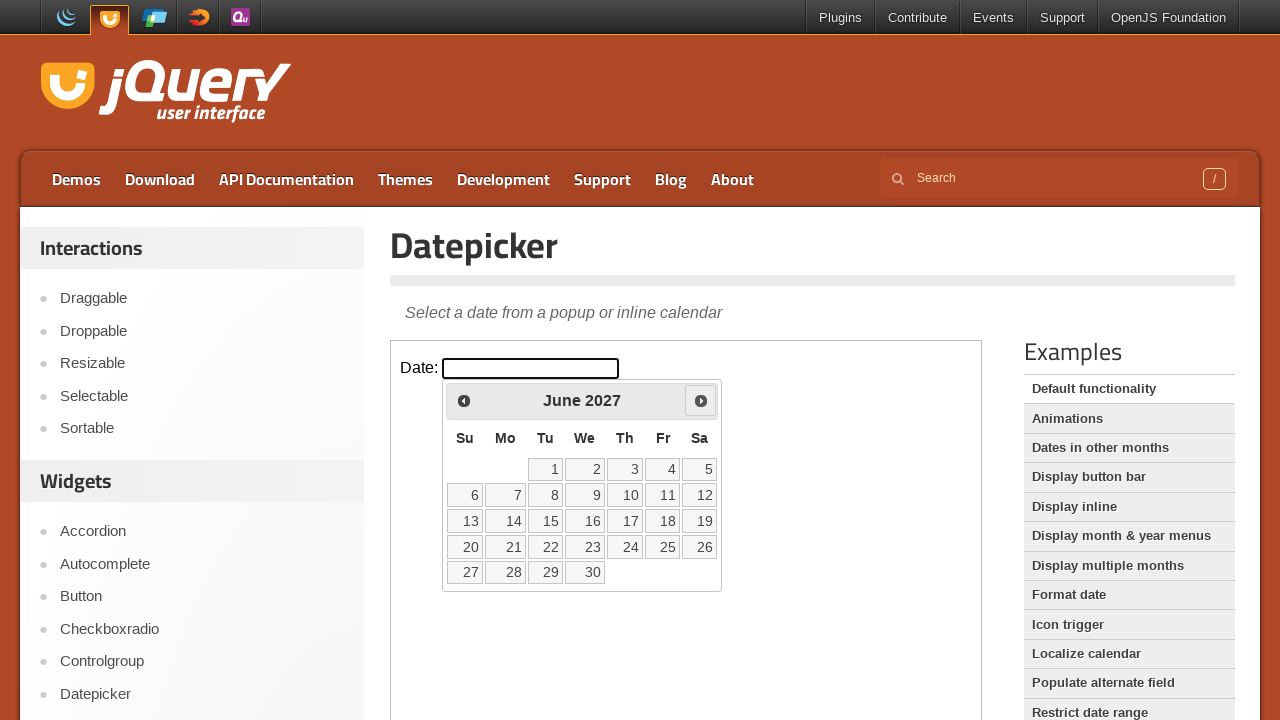

Clicked next month button to navigate forward at (701, 400) on iframe.demo-frame >> internal:control=enter-frame >> xpath=//*[@id='ui-datepicke
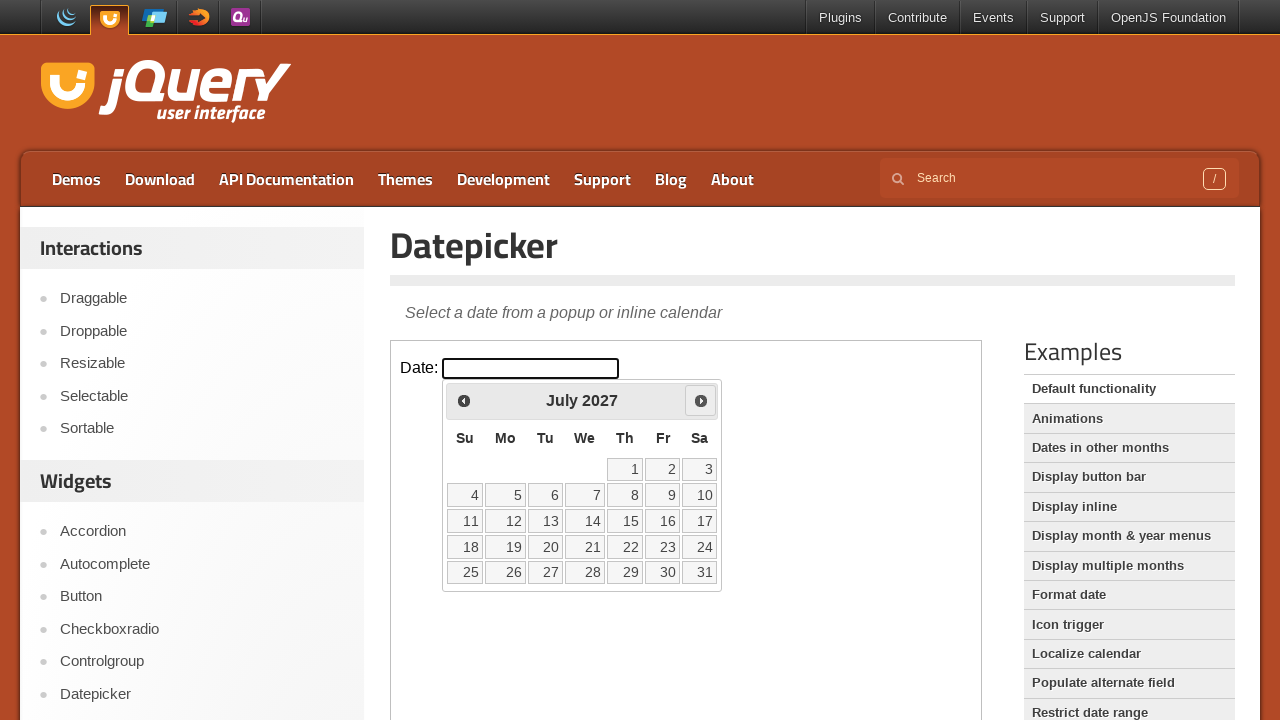

Waited 200ms for calendar to update
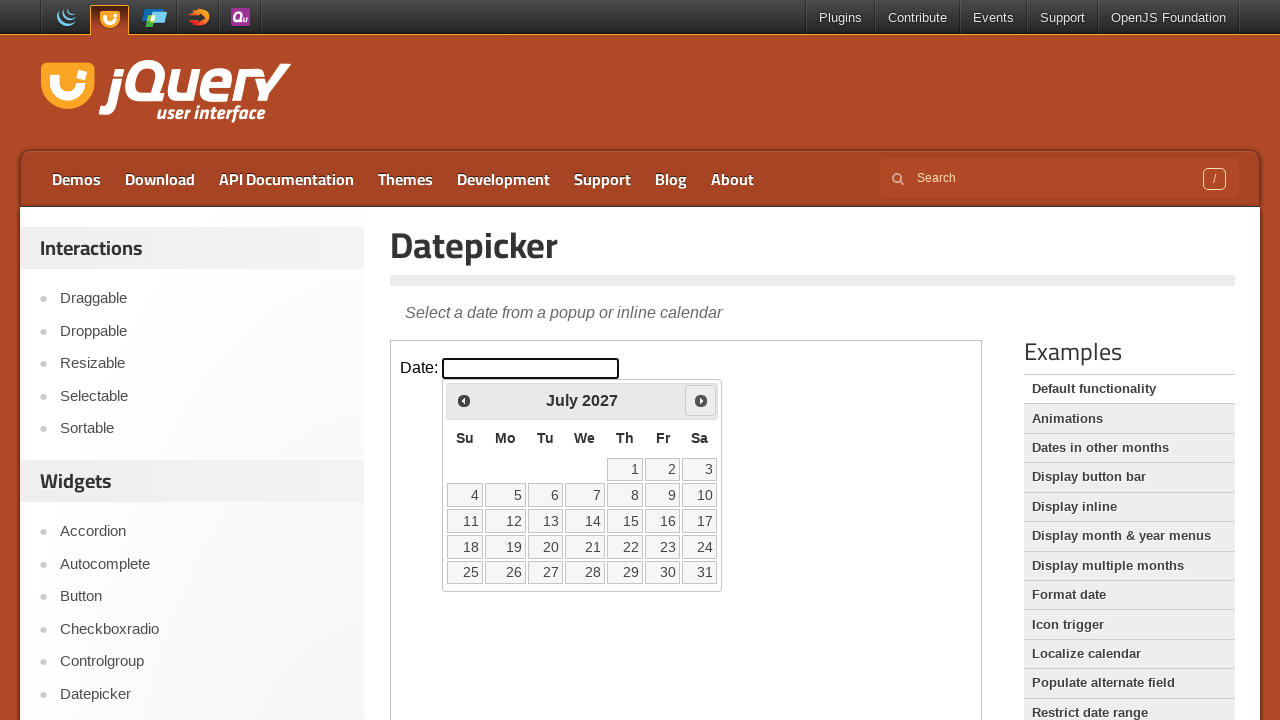

Retrieved current year from datepicker: 2027
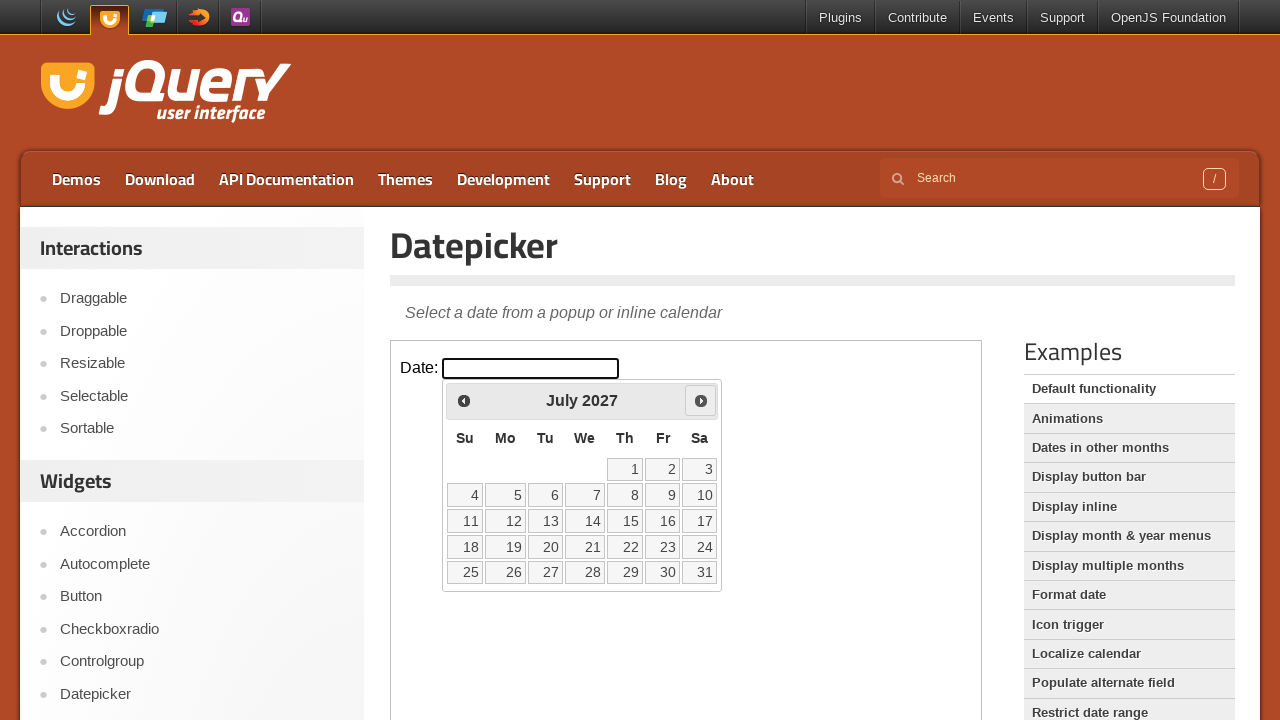

Retrieved current month from datepicker: July
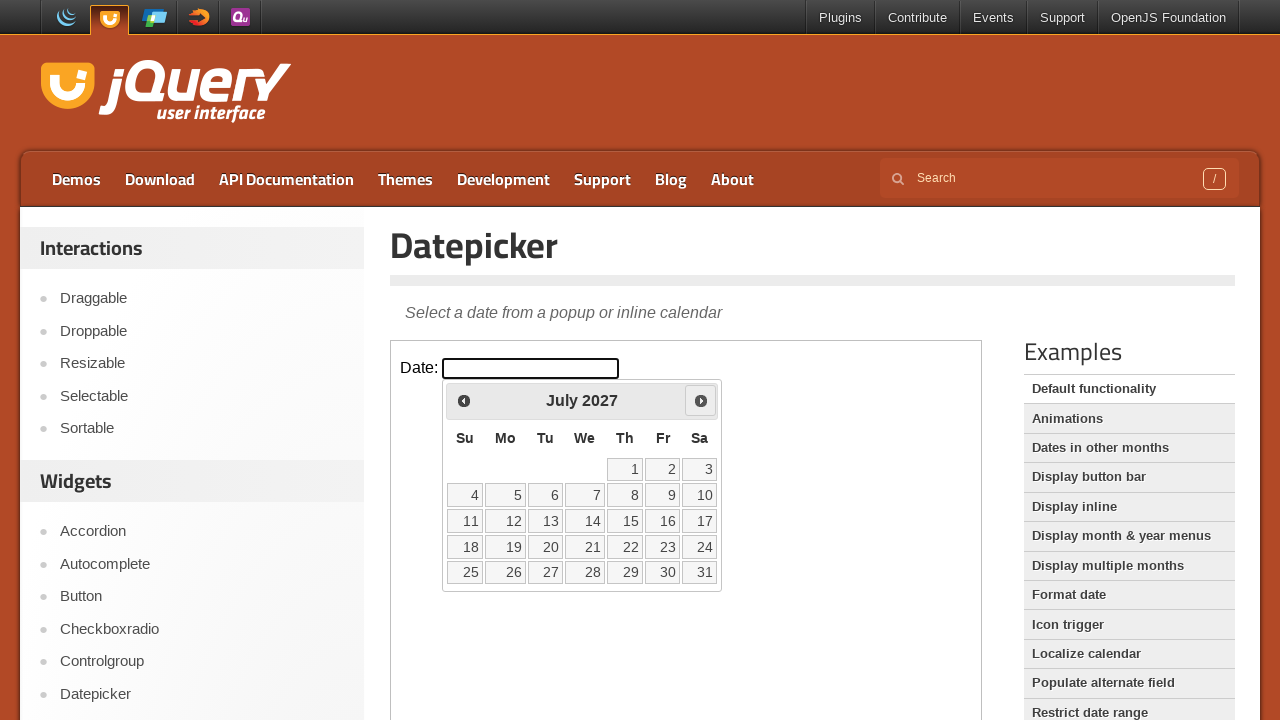

Clicked next month button to navigate forward at (701, 400) on iframe.demo-frame >> internal:control=enter-frame >> xpath=//*[@id='ui-datepicke
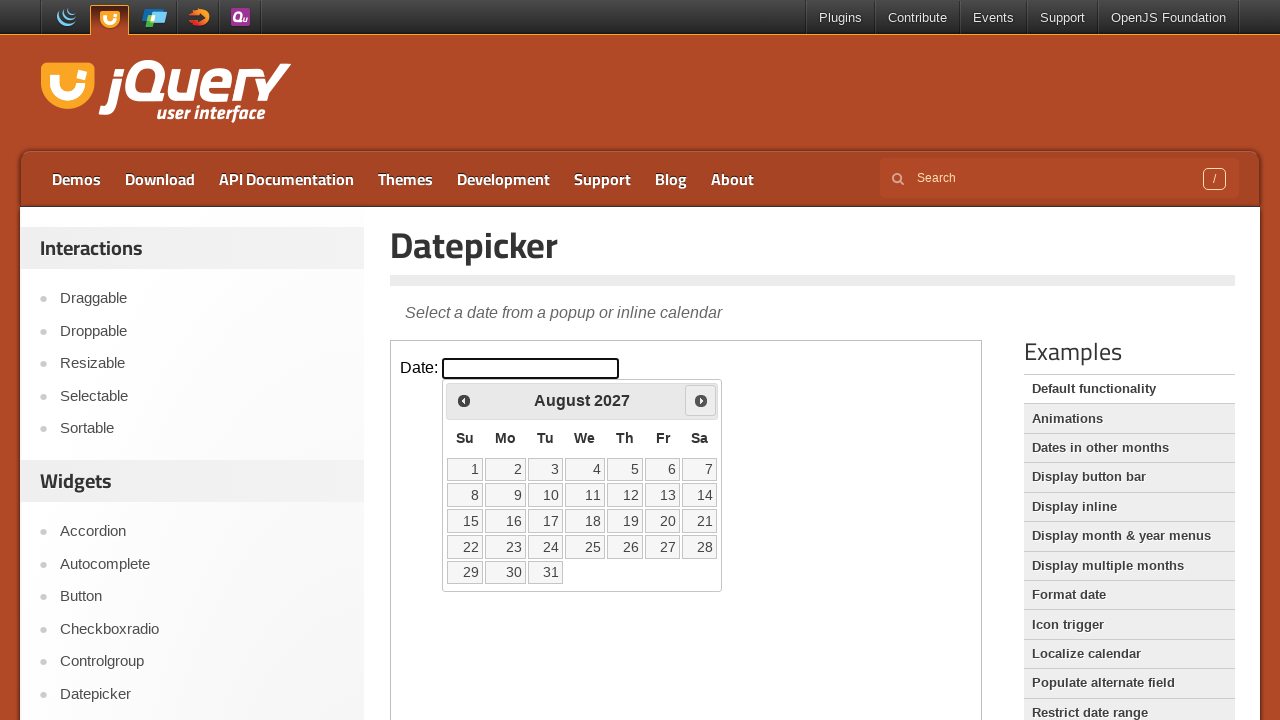

Waited 200ms for calendar to update
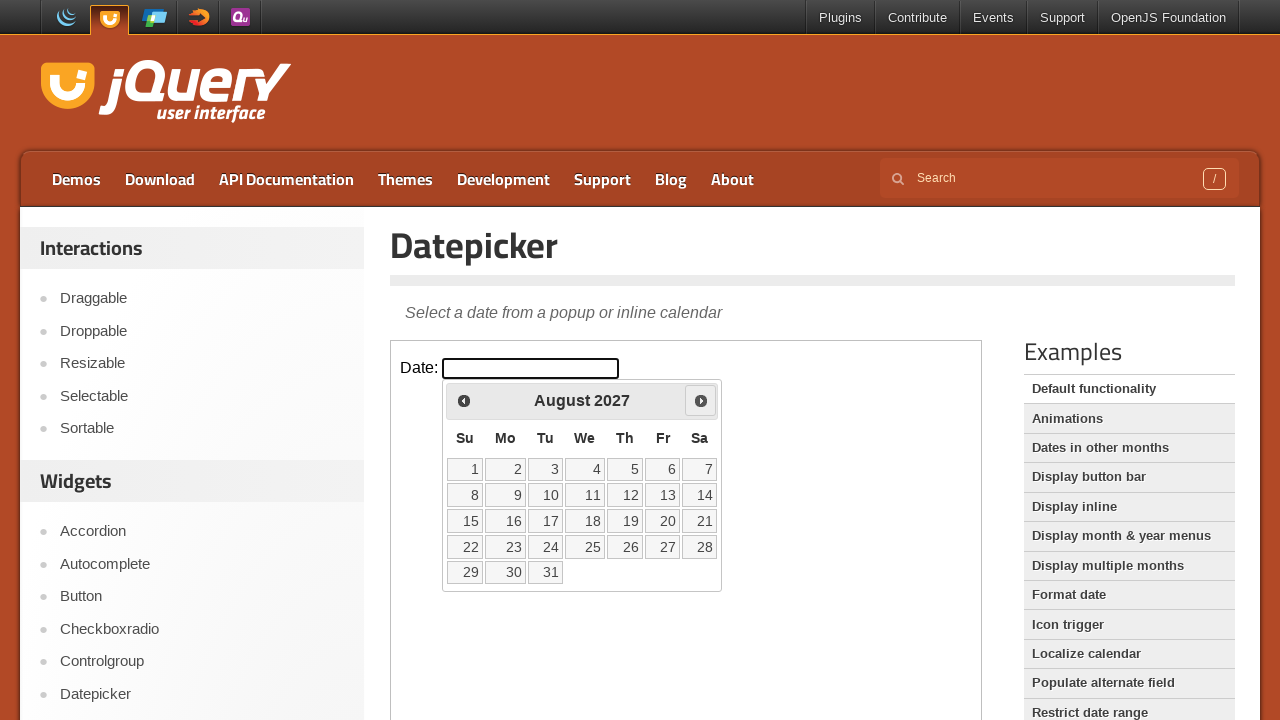

Retrieved current year from datepicker: 2027
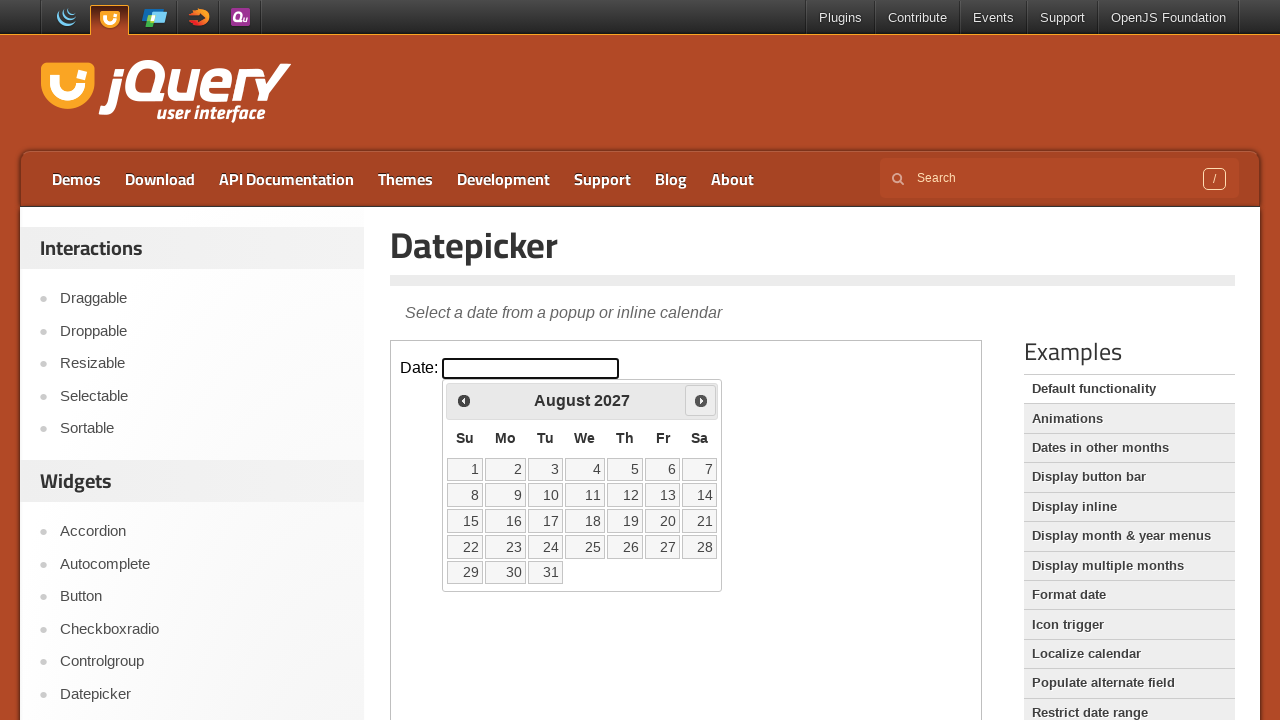

Retrieved current month from datepicker: August
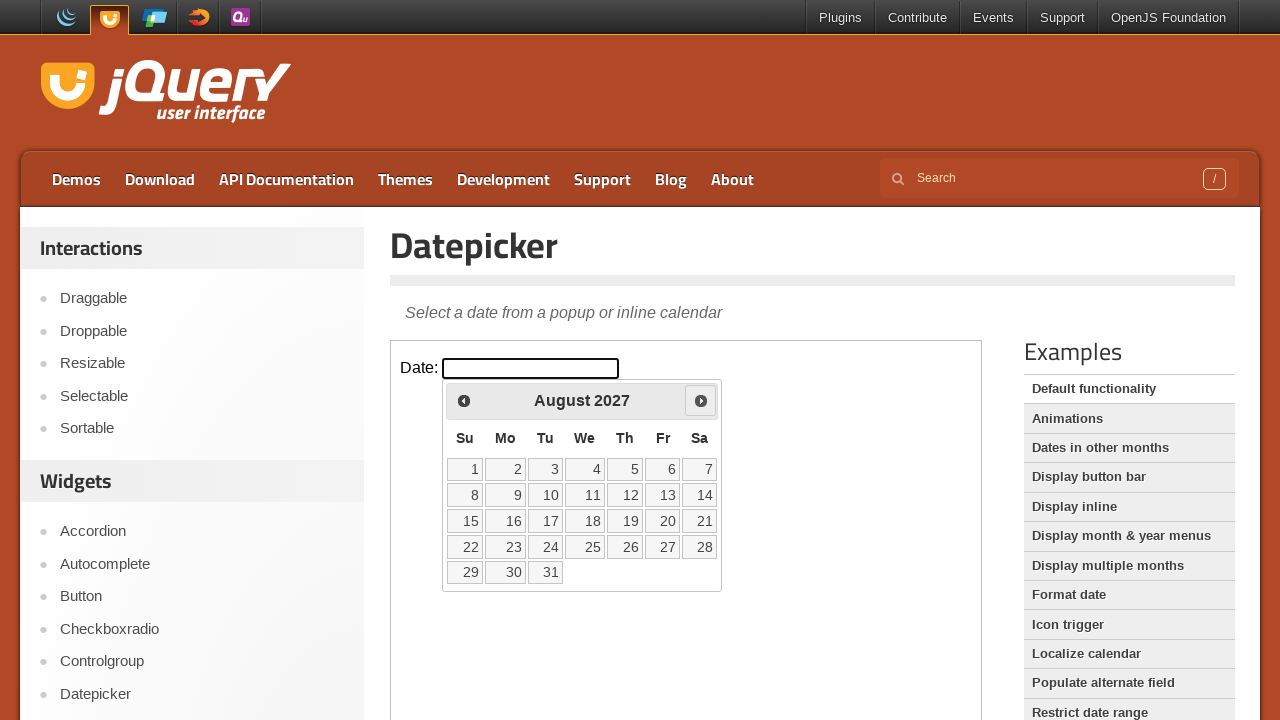

Clicked next month button to navigate forward at (701, 400) on iframe.demo-frame >> internal:control=enter-frame >> xpath=//*[@id='ui-datepicke
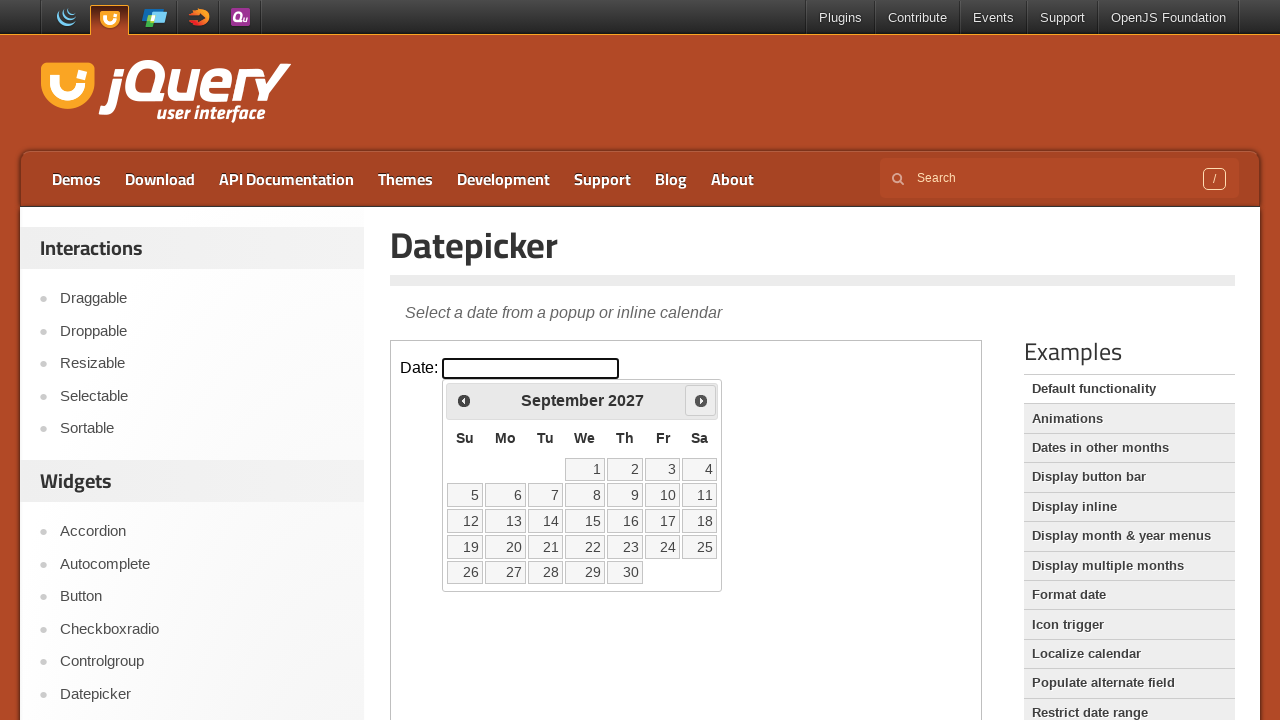

Waited 200ms for calendar to update
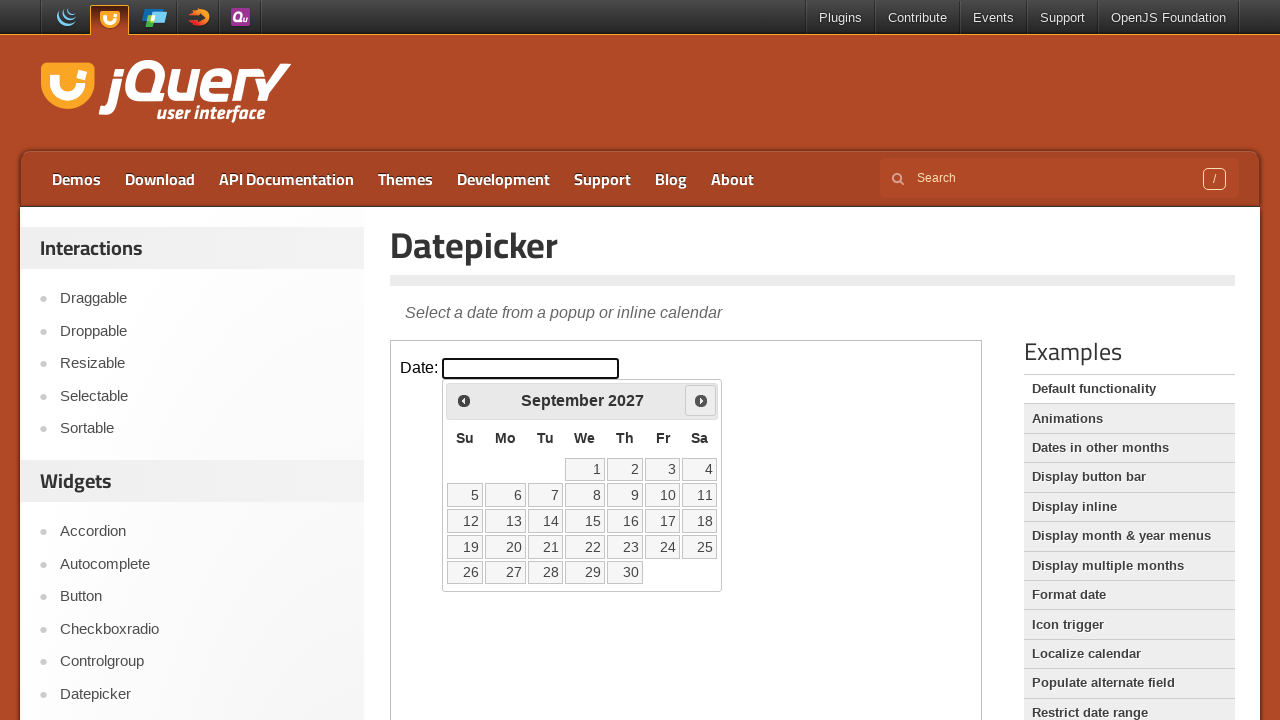

Retrieved current year from datepicker: 2027
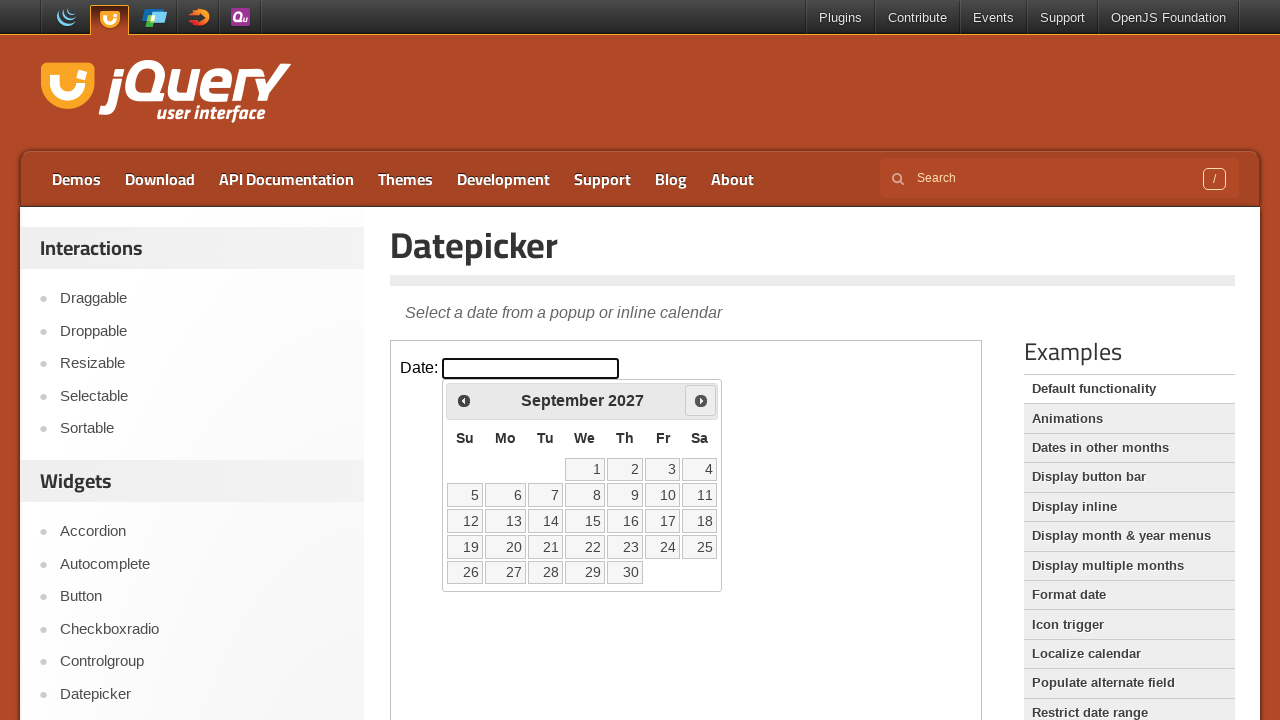

Retrieved current month from datepicker: September
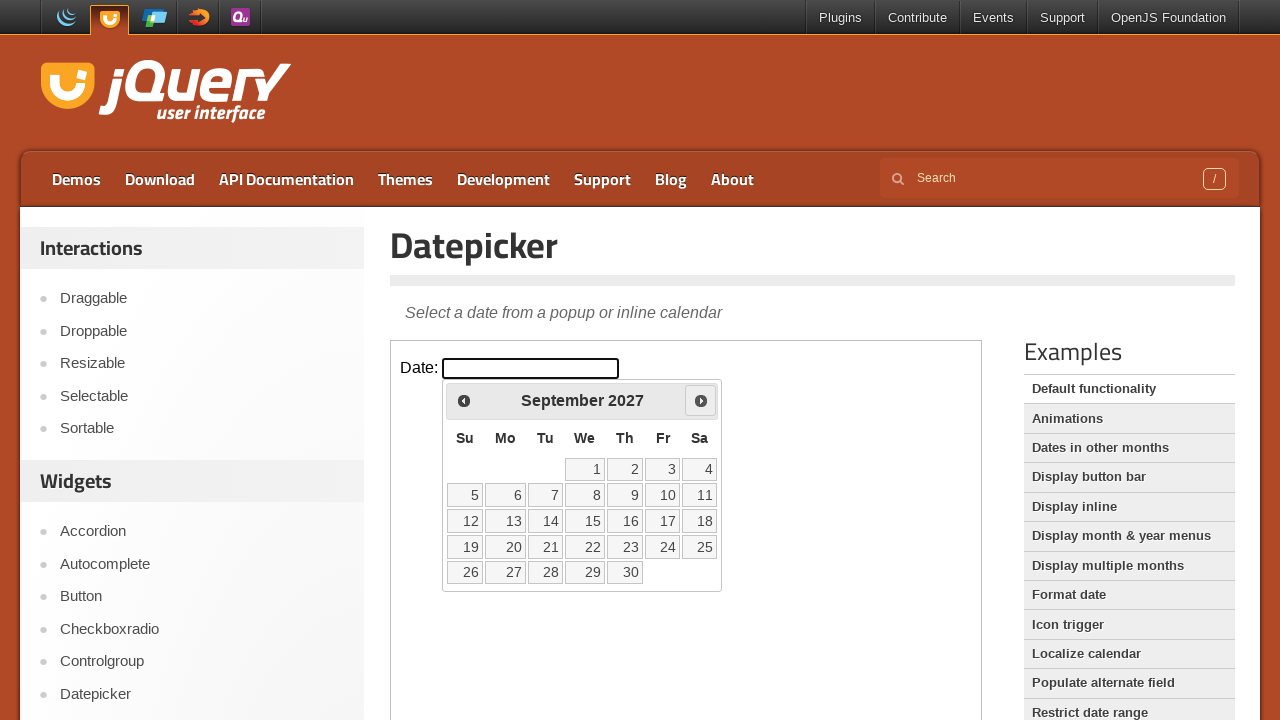

Clicked next month button to navigate forward at (701, 400) on iframe.demo-frame >> internal:control=enter-frame >> xpath=//*[@id='ui-datepicke
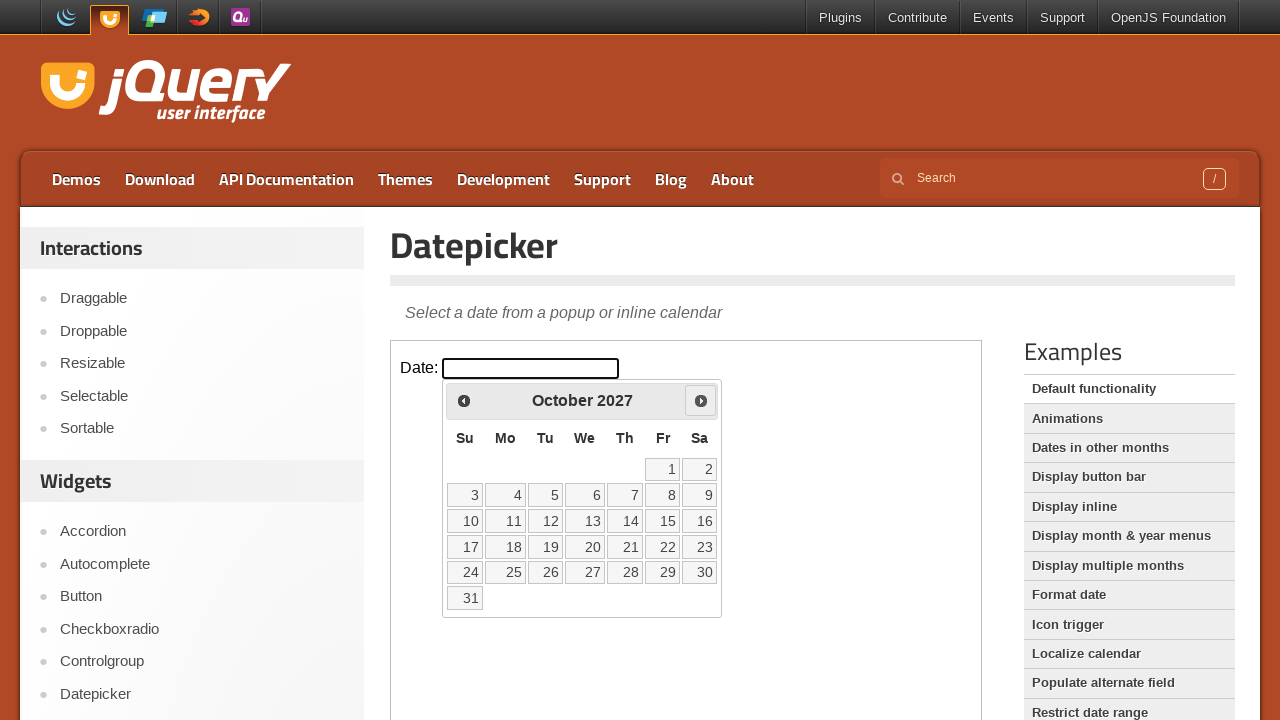

Waited 200ms for calendar to update
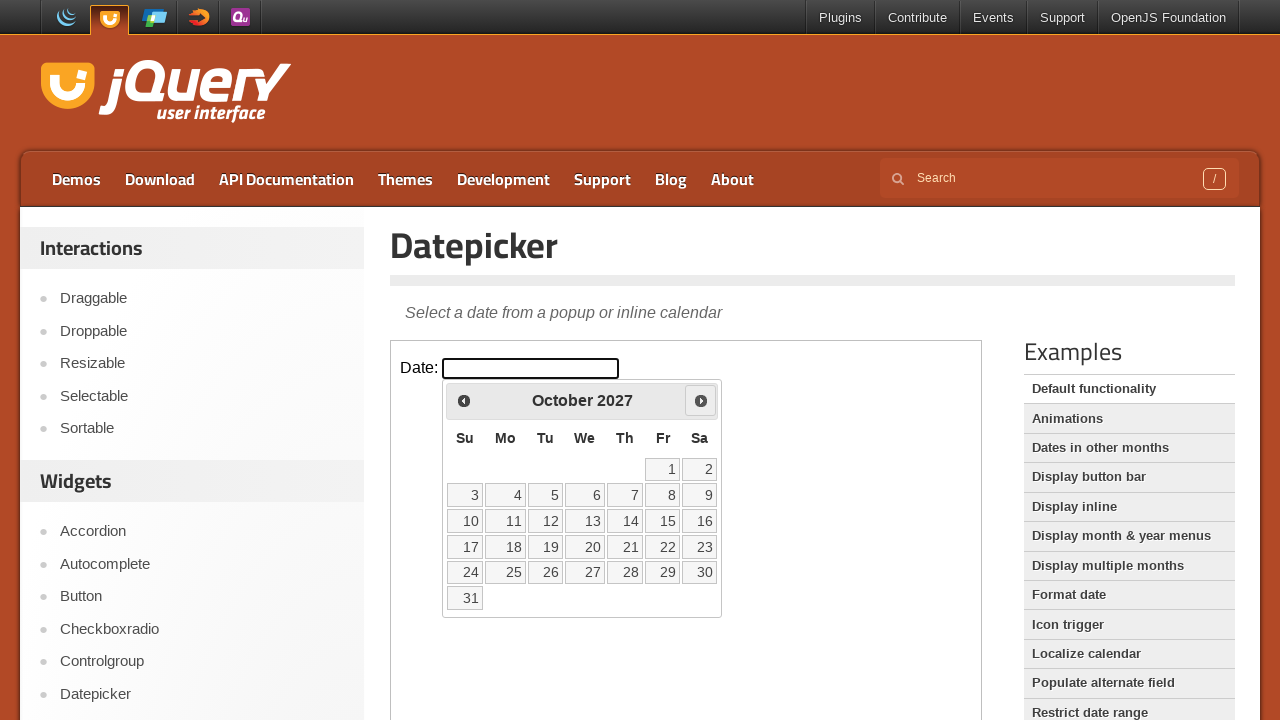

Retrieved current year from datepicker: 2027
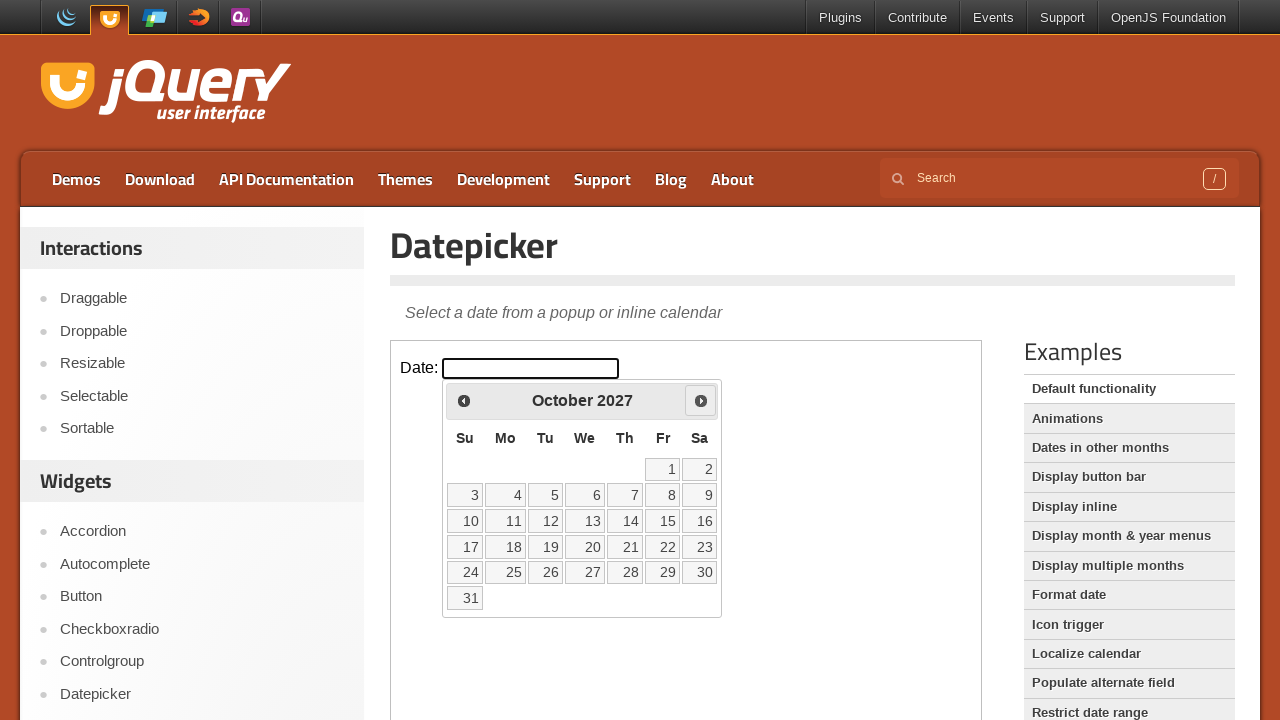

Retrieved current month from datepicker: October
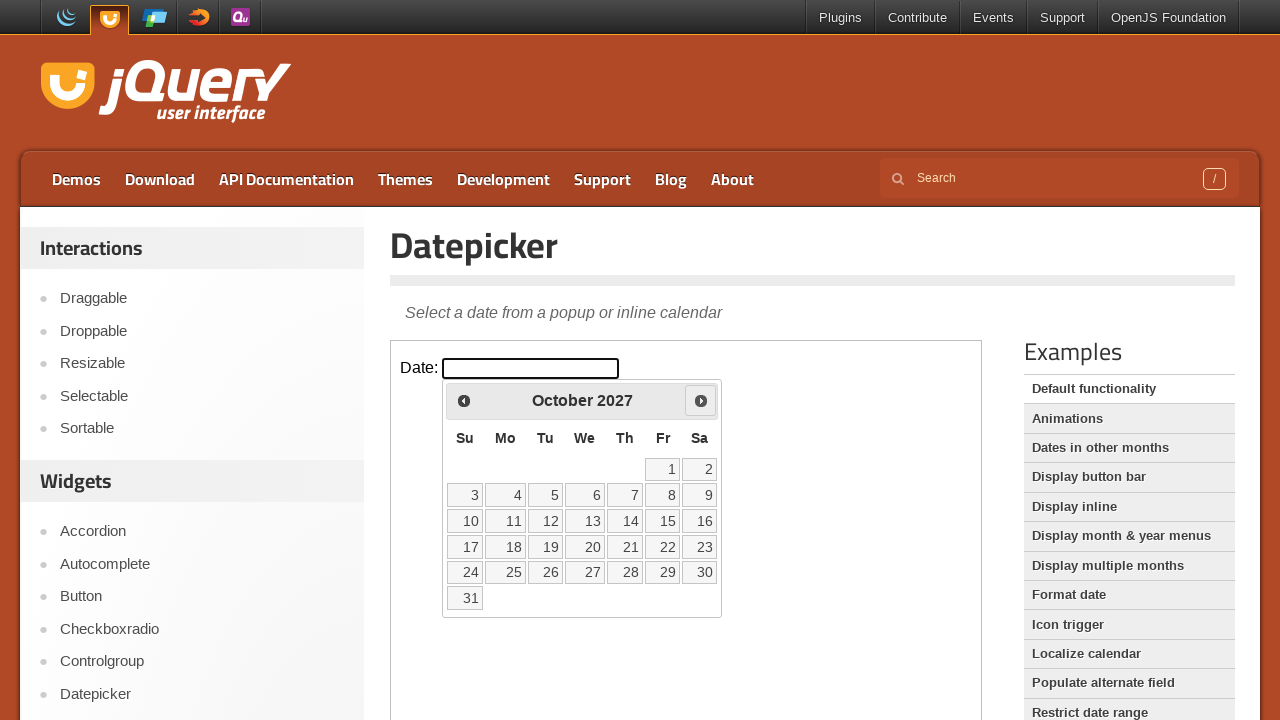

Clicked next month button to navigate forward at (701, 400) on iframe.demo-frame >> internal:control=enter-frame >> xpath=//*[@id='ui-datepicke
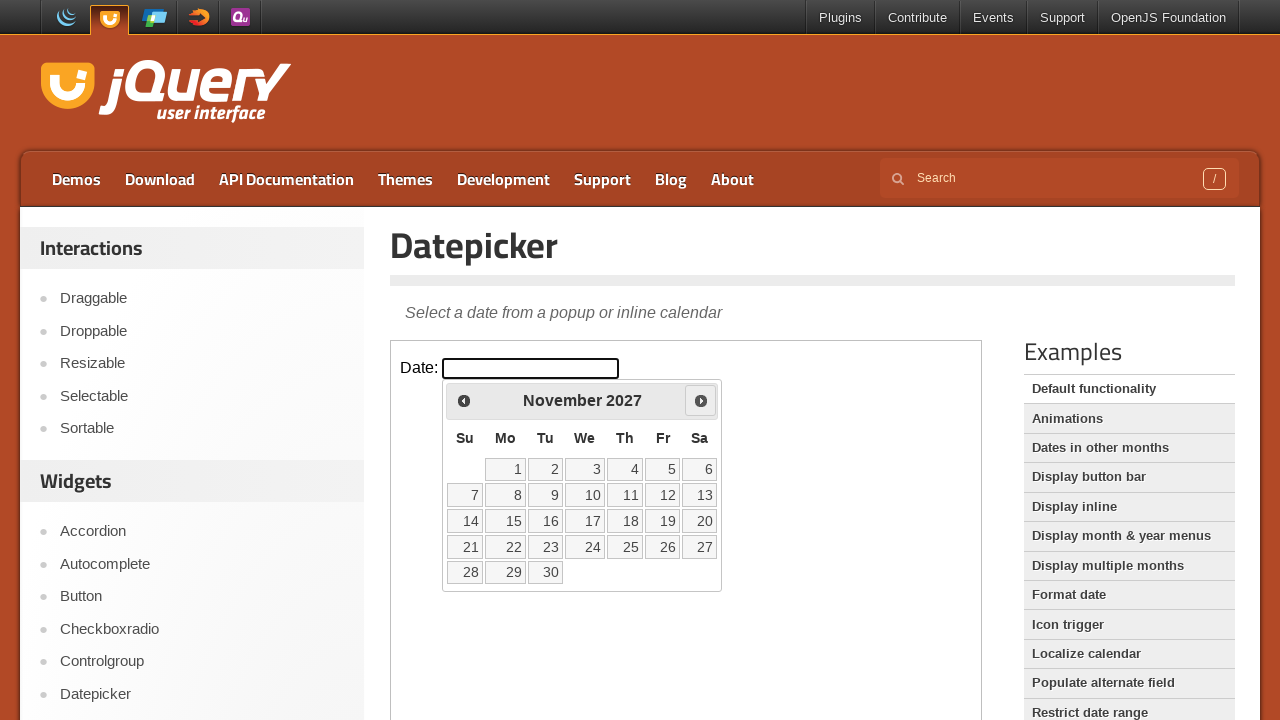

Waited 200ms for calendar to update
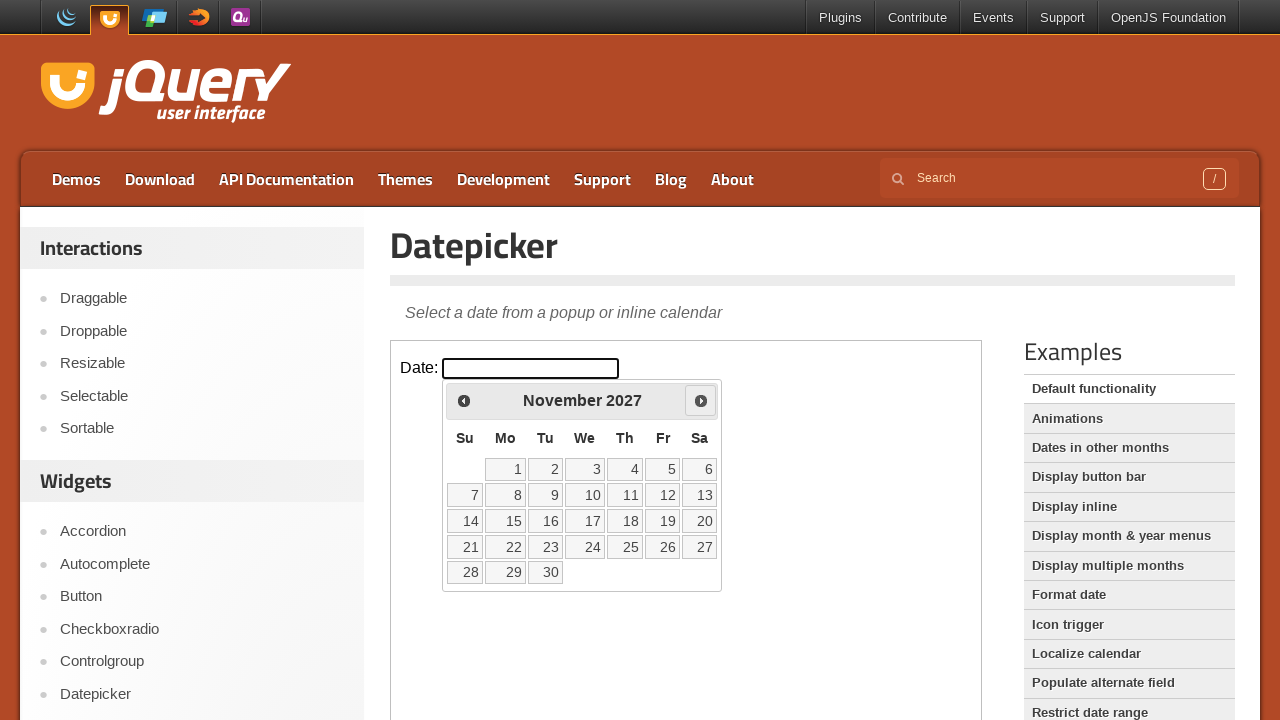

Retrieved current year from datepicker: 2027
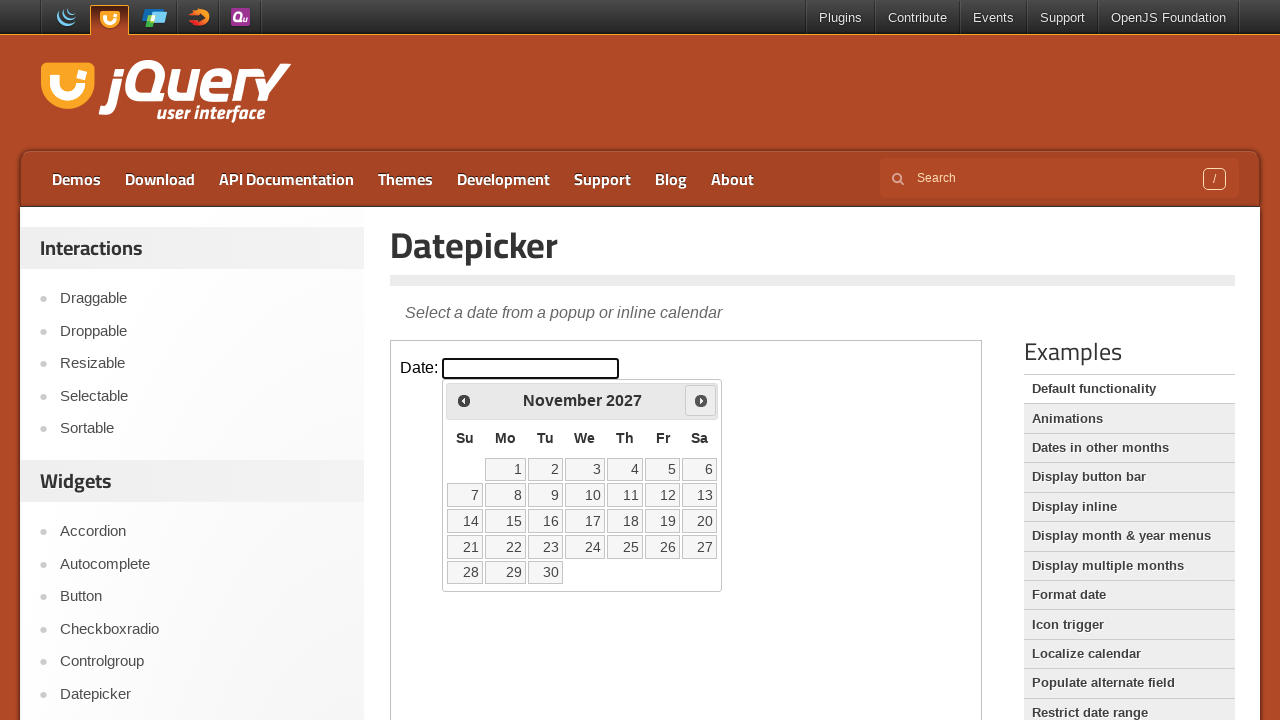

Retrieved current month from datepicker: November
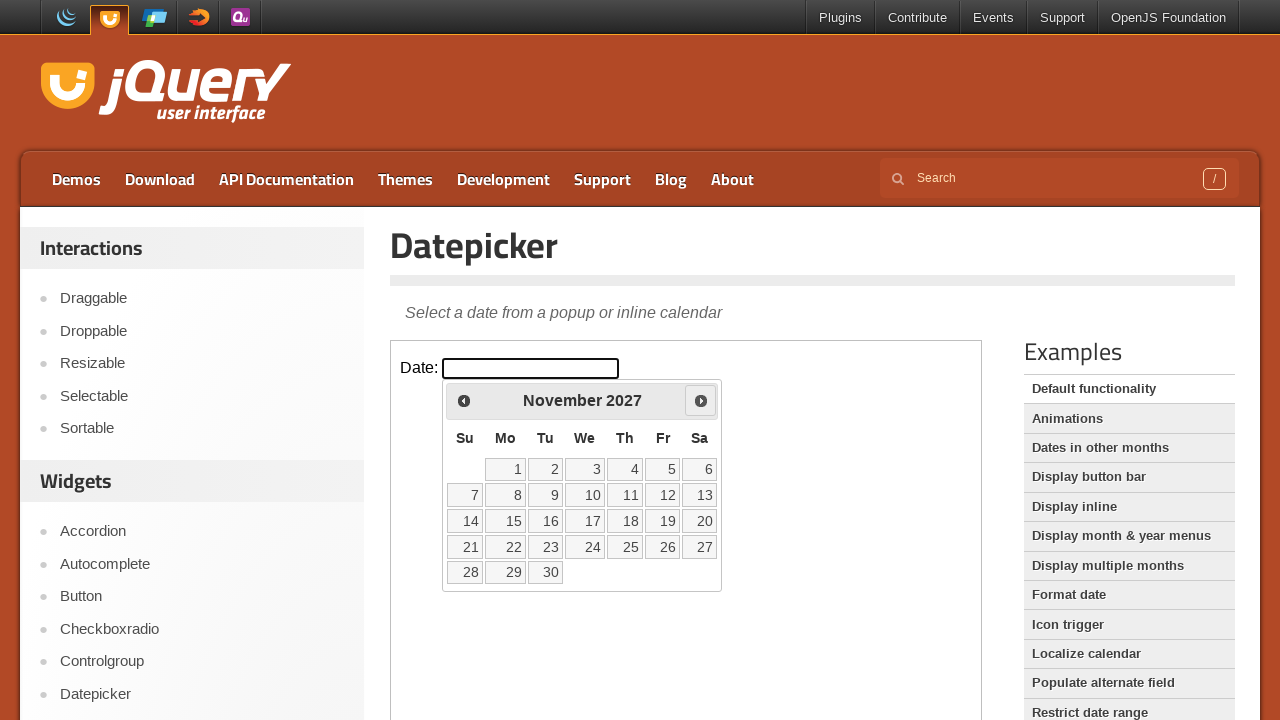

Clicked next month button to navigate forward at (701, 400) on iframe.demo-frame >> internal:control=enter-frame >> xpath=//*[@id='ui-datepicke
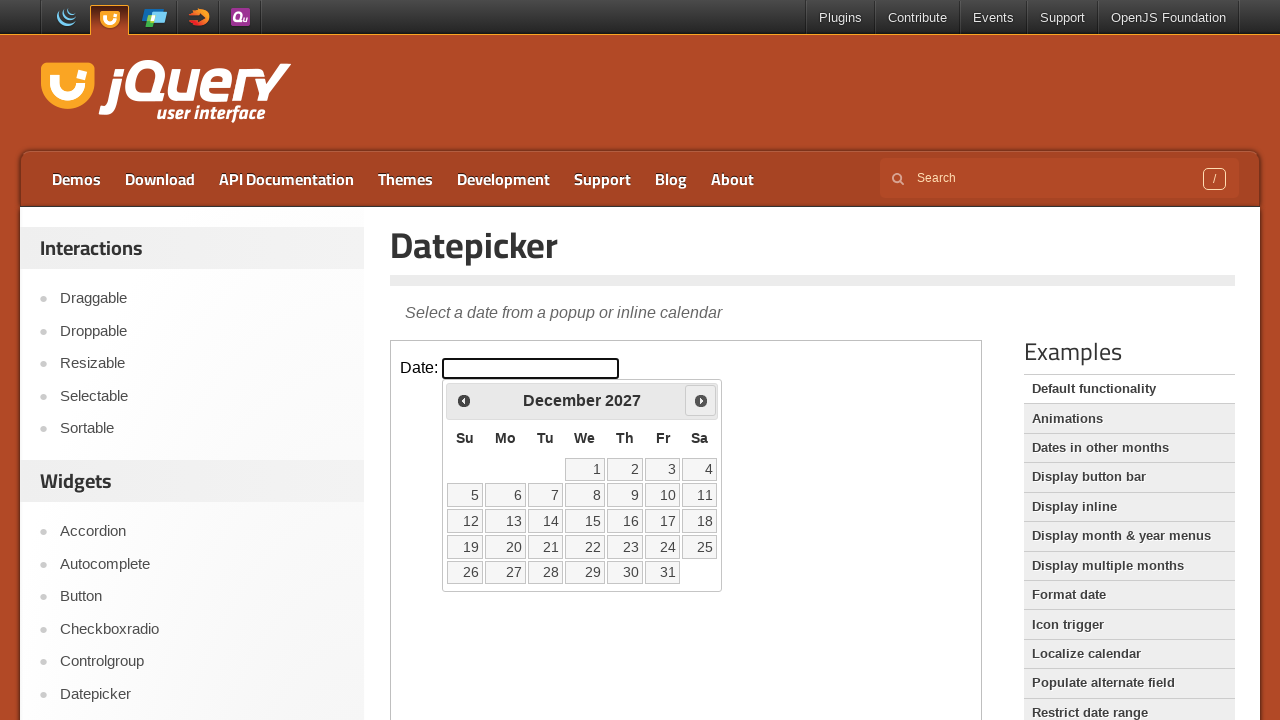

Waited 200ms for calendar to update
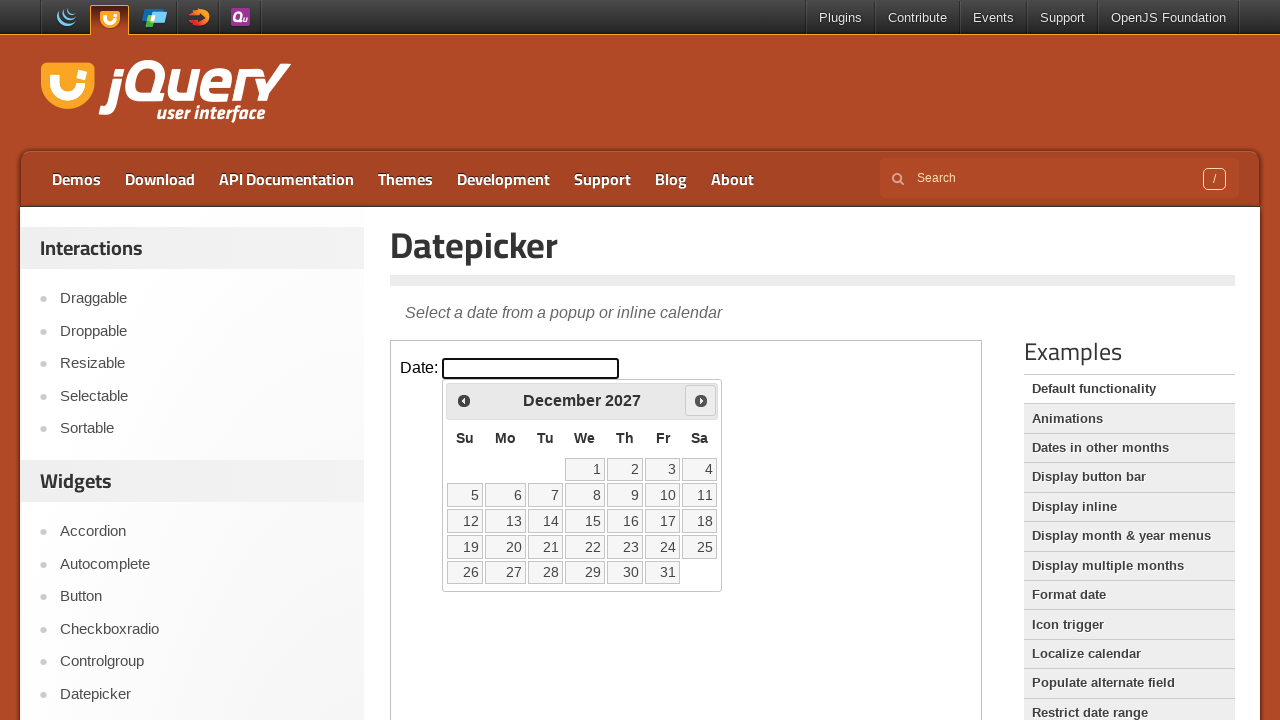

Retrieved current year from datepicker: 2027
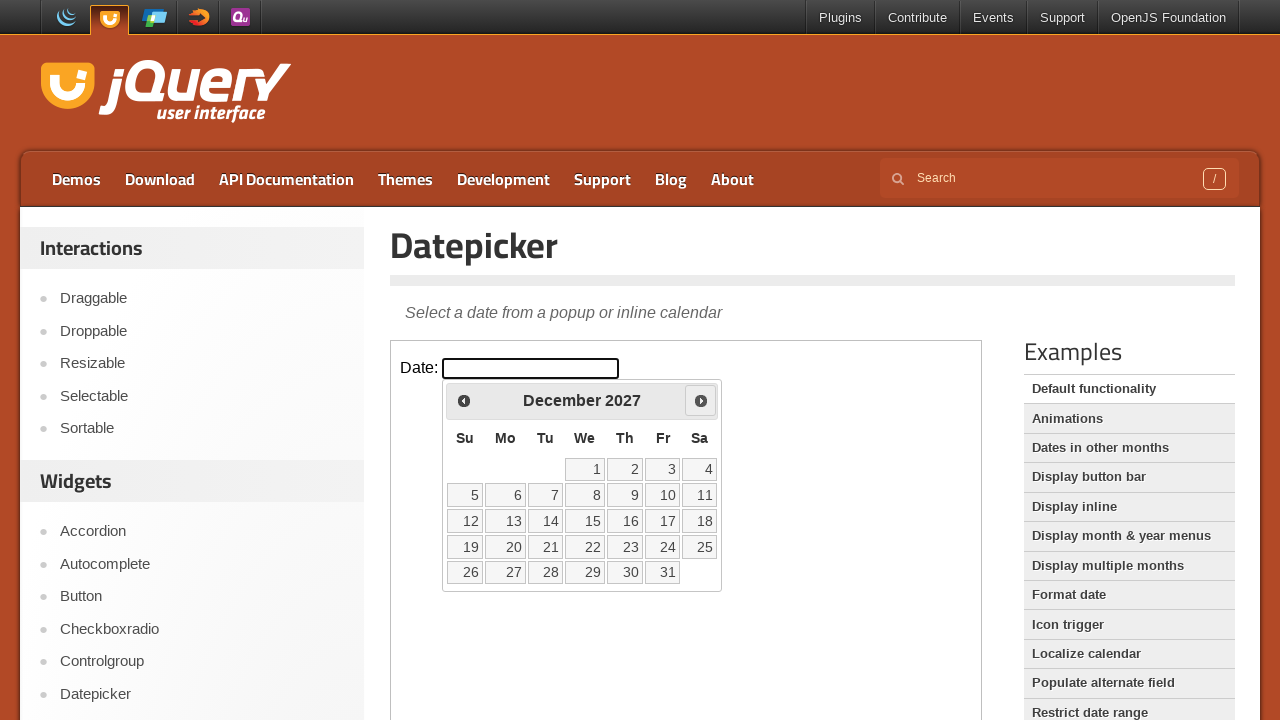

Retrieved current month from datepicker: December
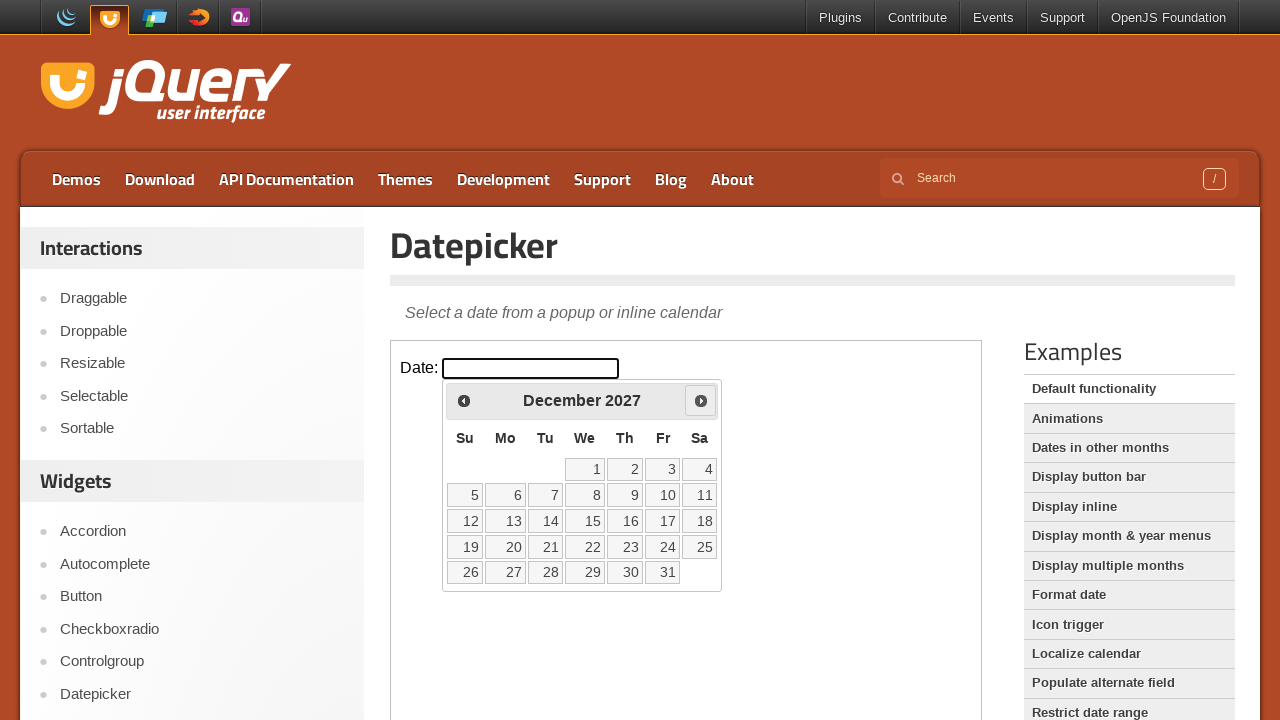

Clicked next month button to navigate forward at (701, 400) on iframe.demo-frame >> internal:control=enter-frame >> xpath=//*[@id='ui-datepicke
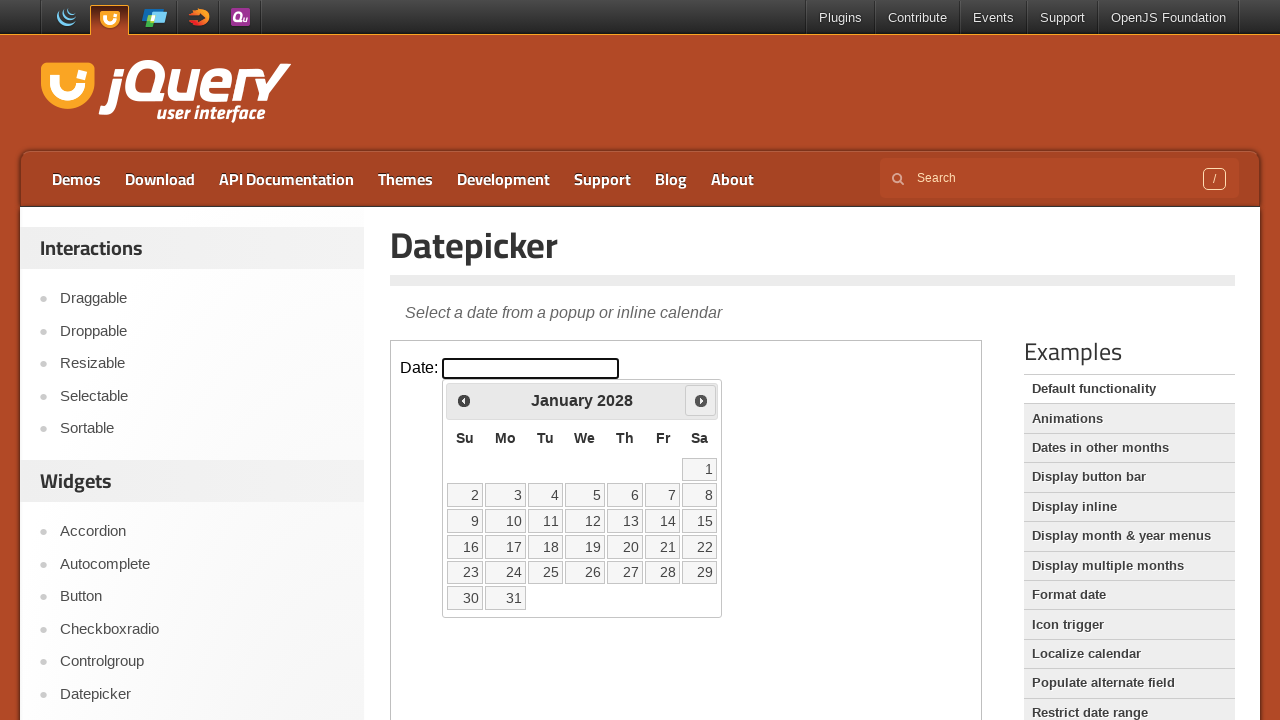

Waited 200ms for calendar to update
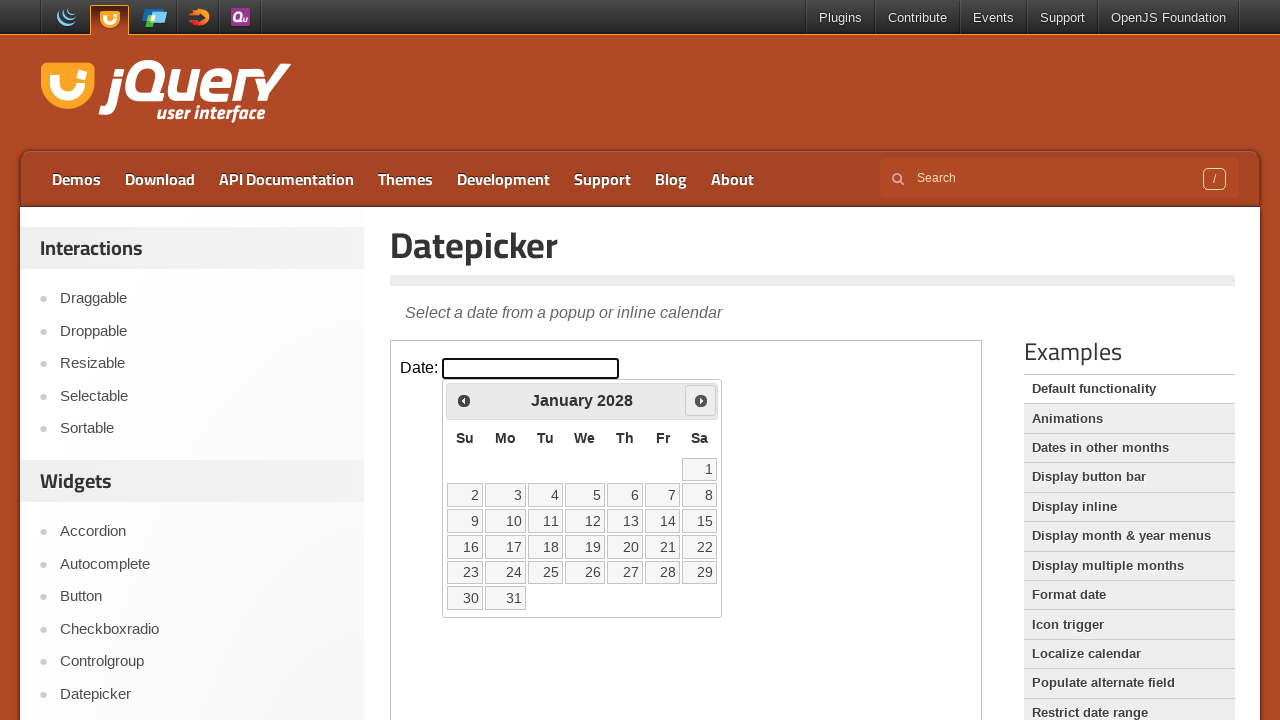

Retrieved current year from datepicker: 2028
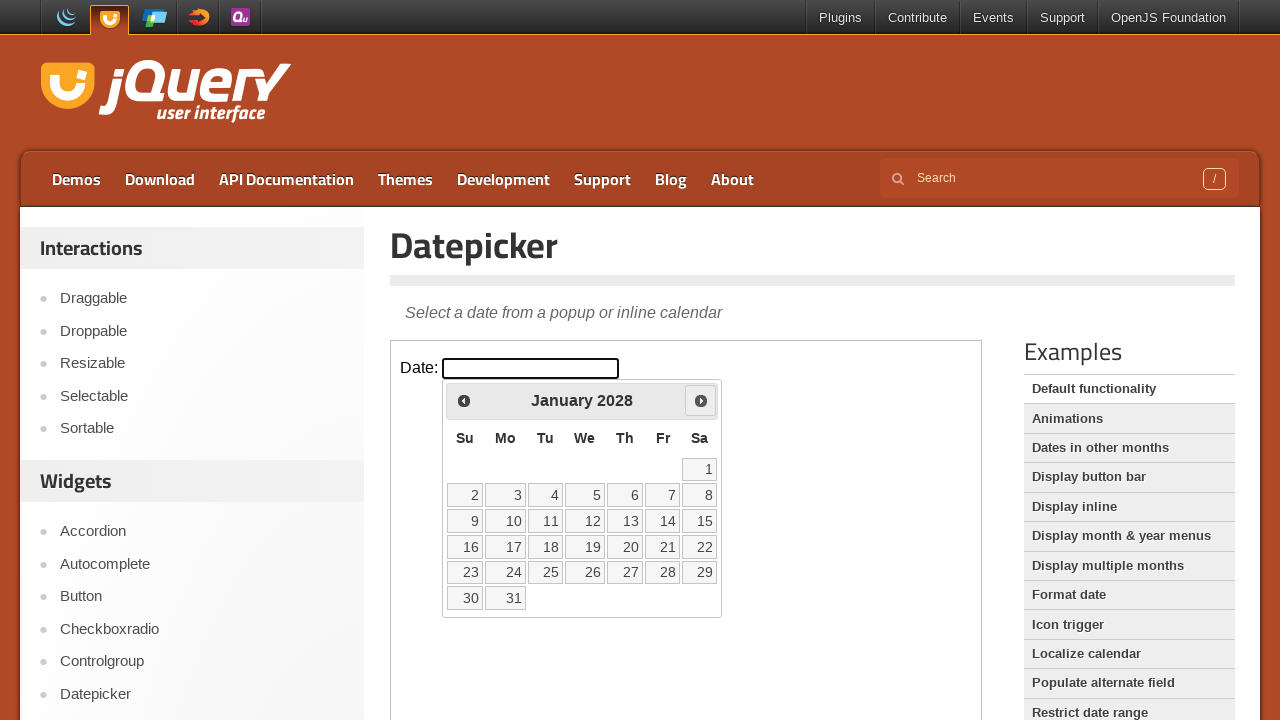

Retrieved current month from datepicker: January
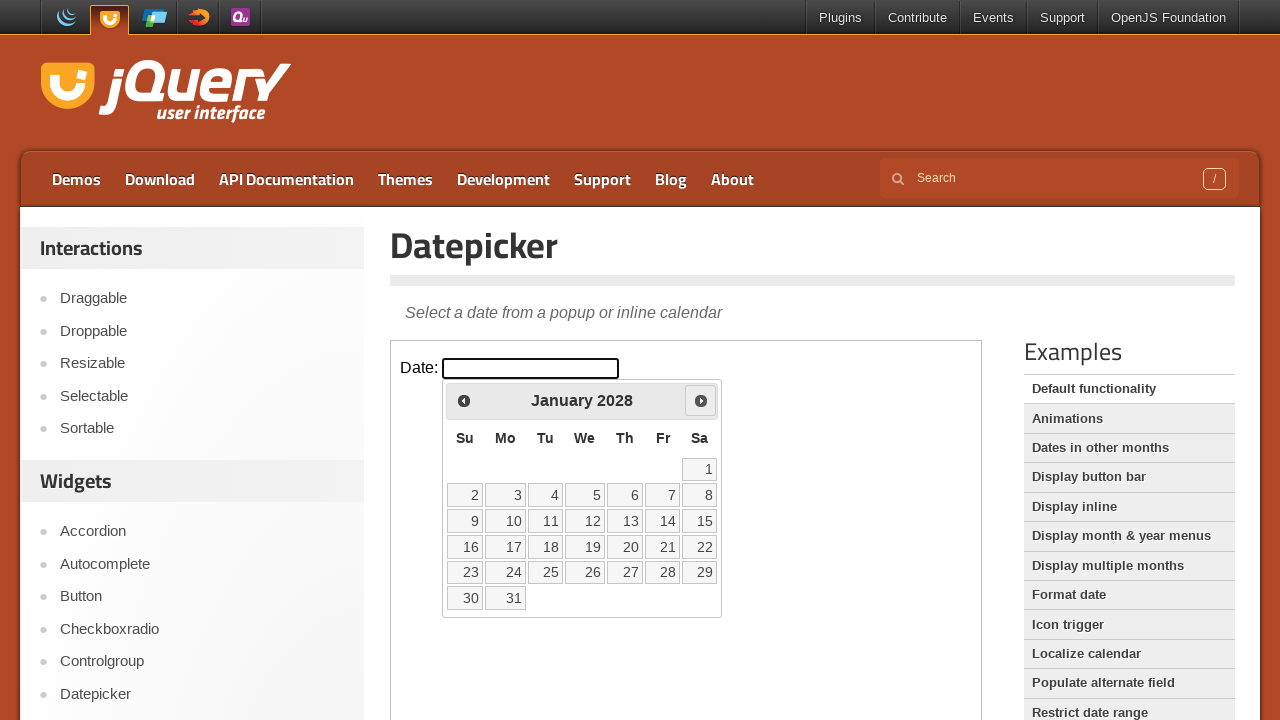

Clicked next month button to navigate forward at (701, 400) on iframe.demo-frame >> internal:control=enter-frame >> xpath=//*[@id='ui-datepicke
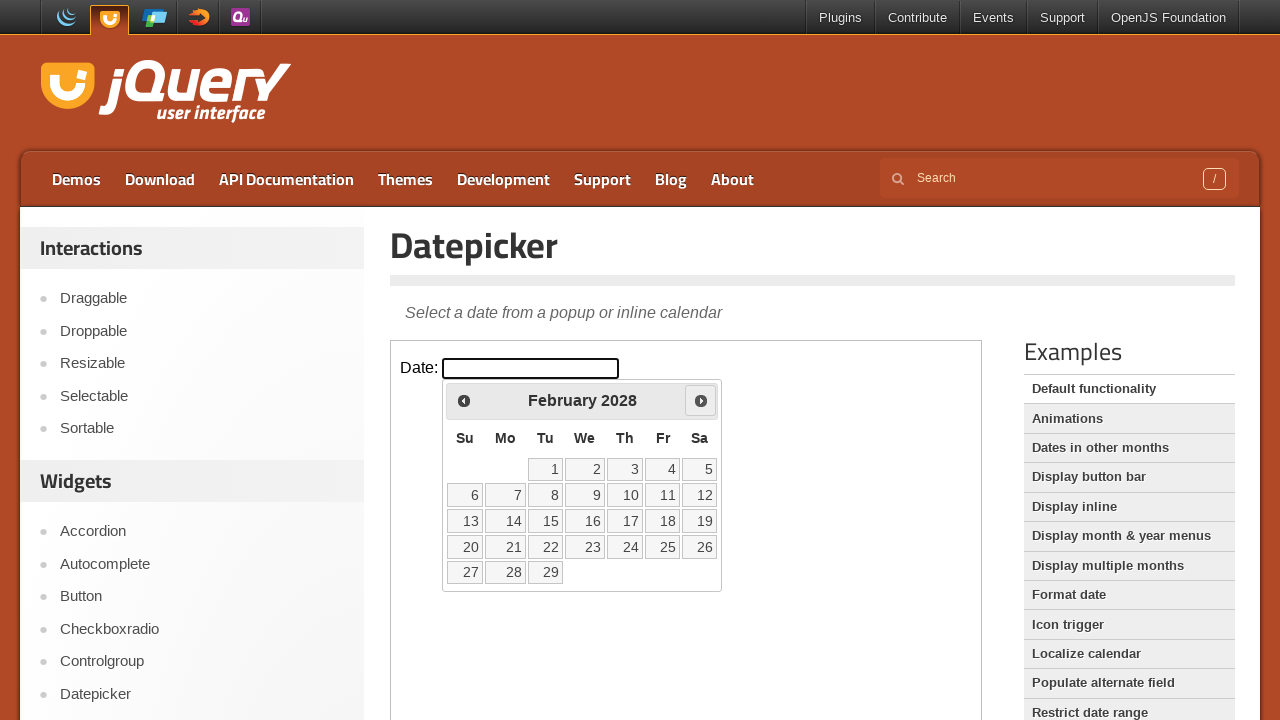

Waited 200ms for calendar to update
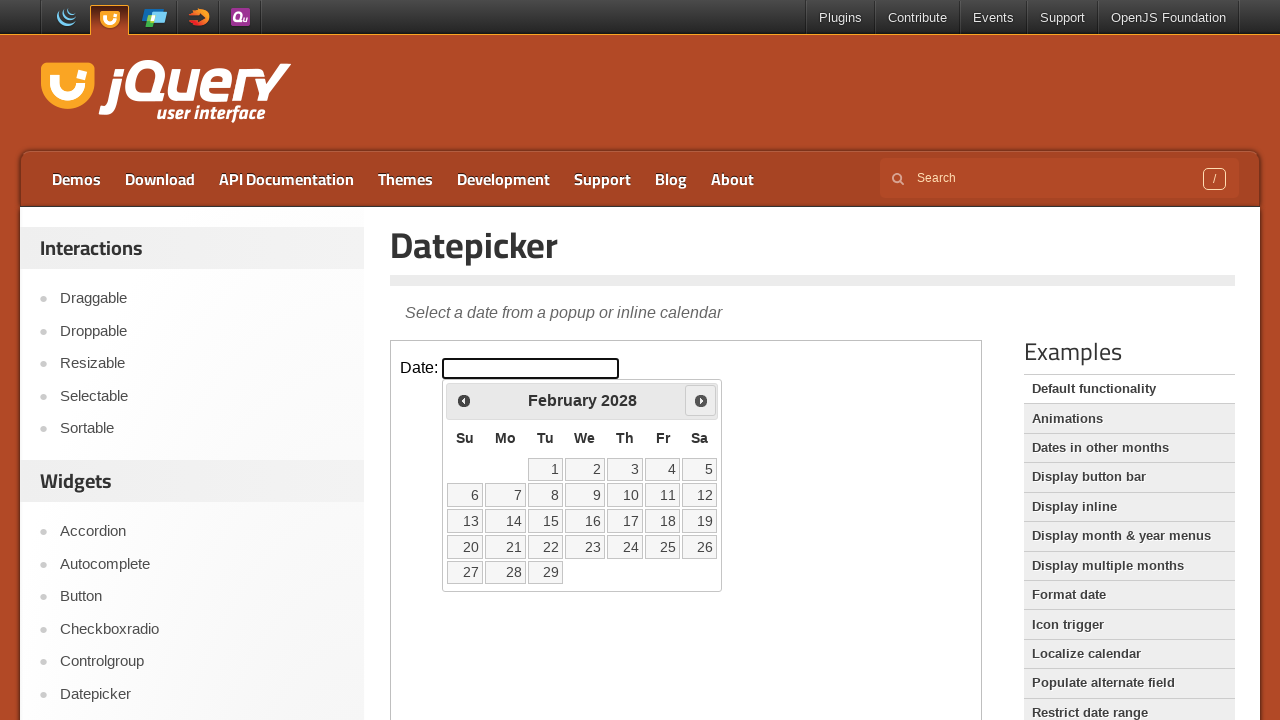

Retrieved current year from datepicker: 2028
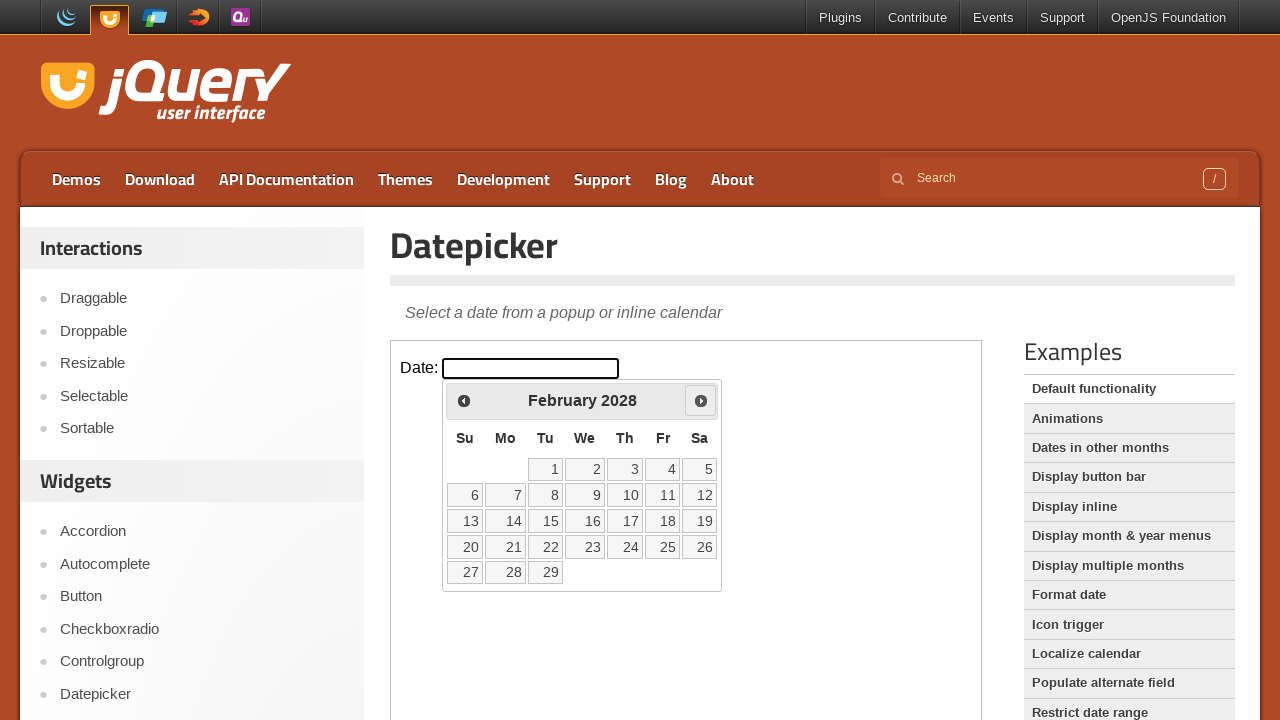

Retrieved current month from datepicker: February
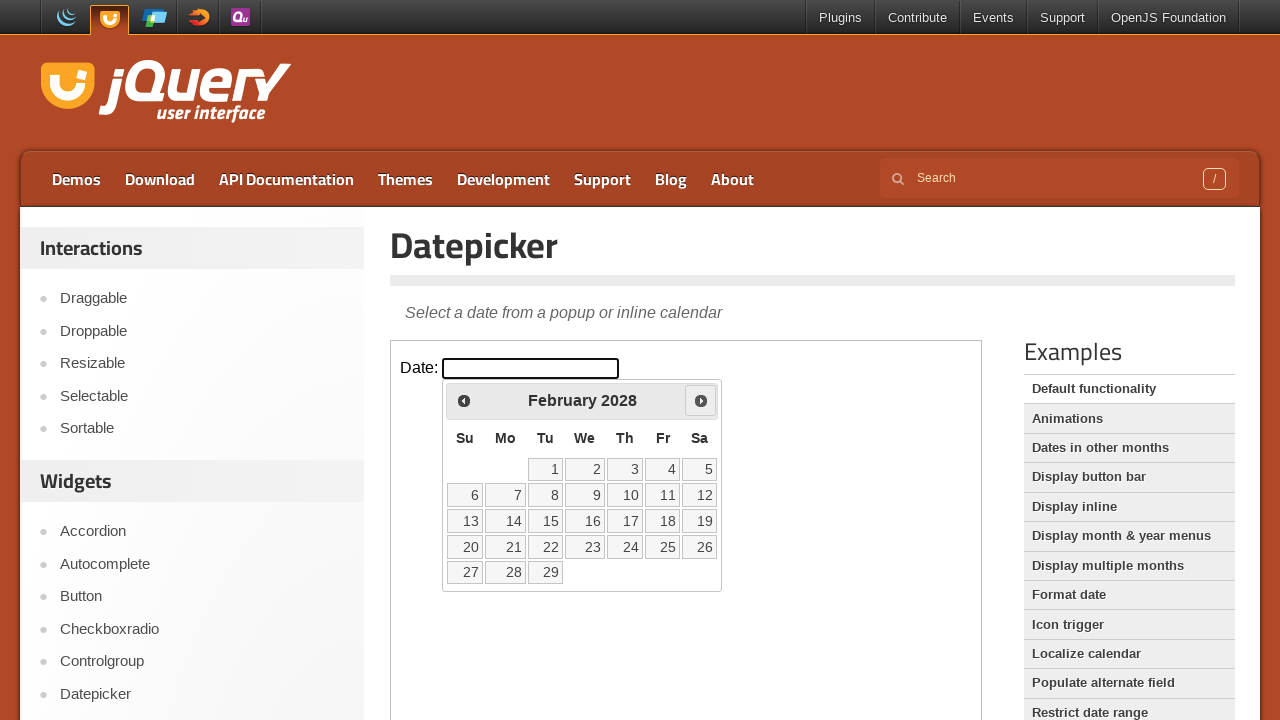

Clicked next month button to navigate forward at (701, 400) on iframe.demo-frame >> internal:control=enter-frame >> xpath=//*[@id='ui-datepicke
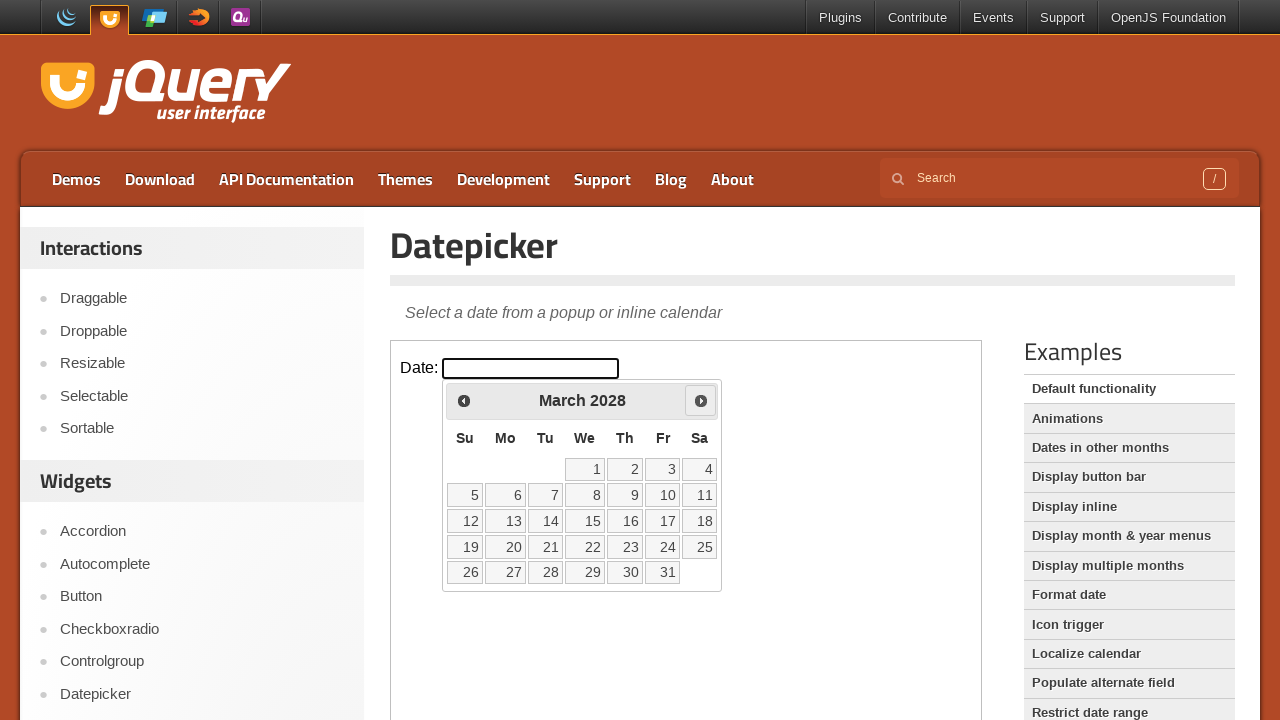

Waited 200ms for calendar to update
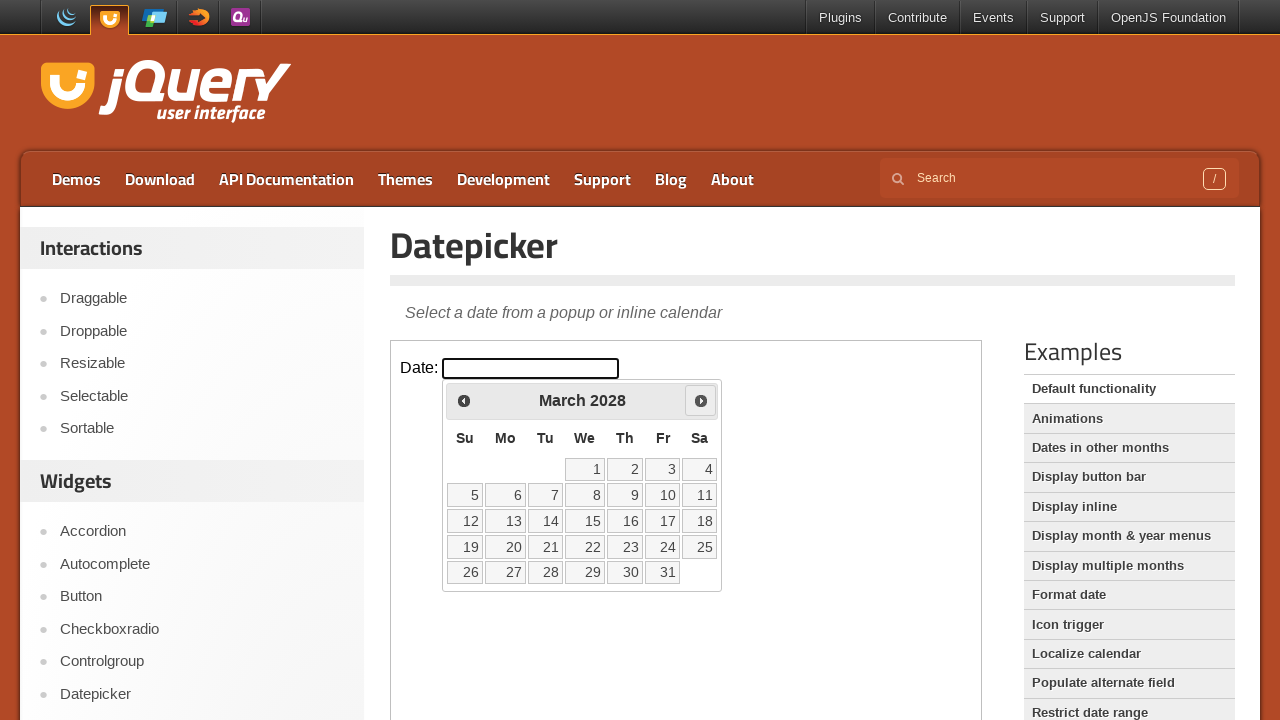

Retrieved current year from datepicker: 2028
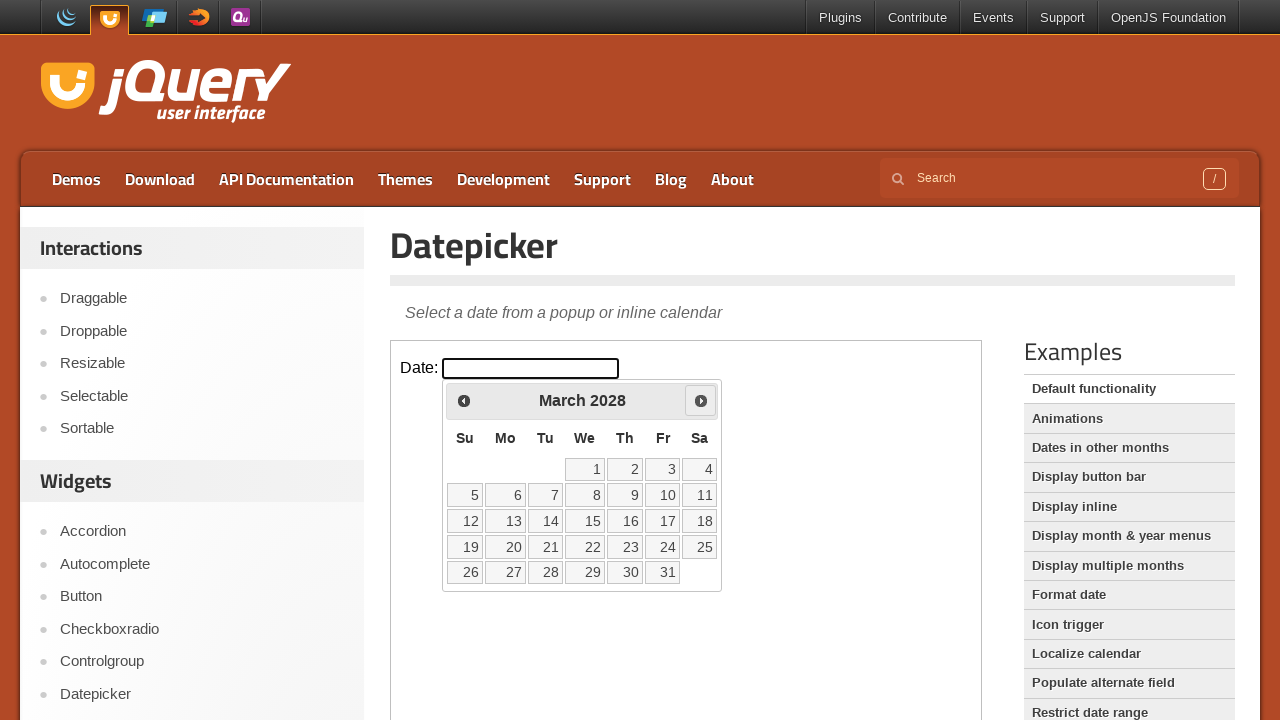

Retrieved current month from datepicker: March
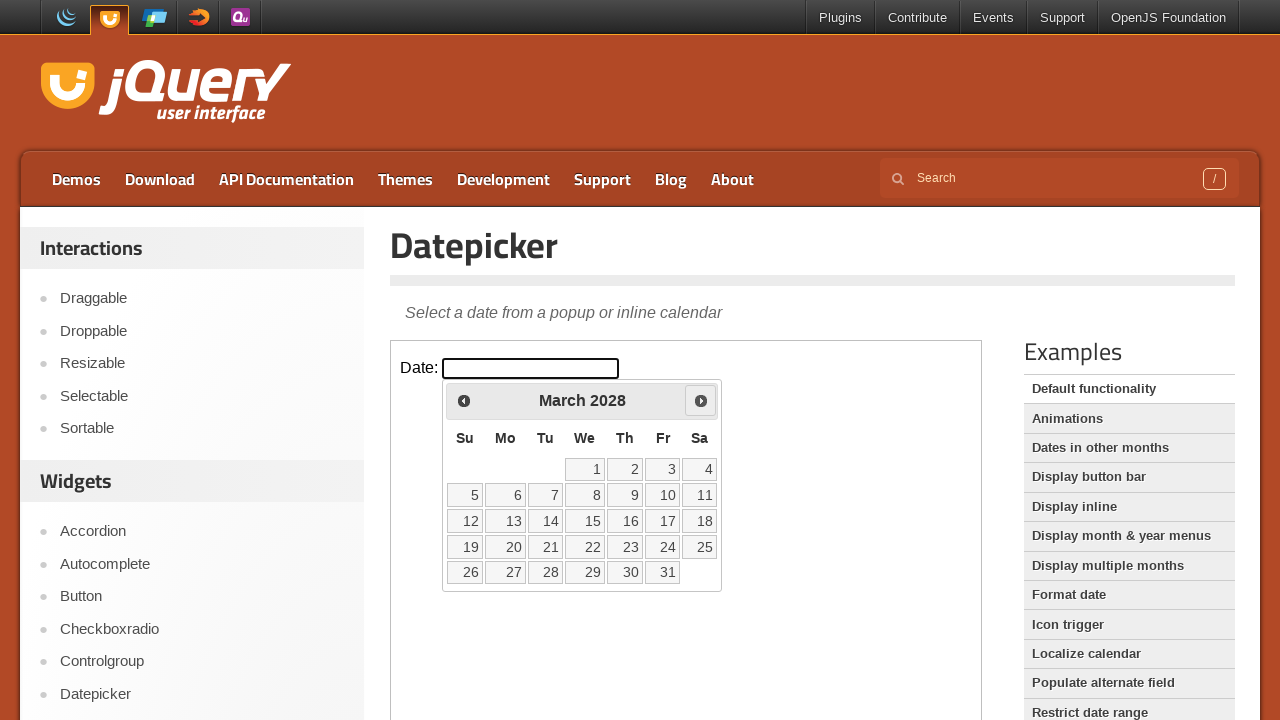

Clicked next month button to navigate forward at (701, 400) on iframe.demo-frame >> internal:control=enter-frame >> xpath=//*[@id='ui-datepicke
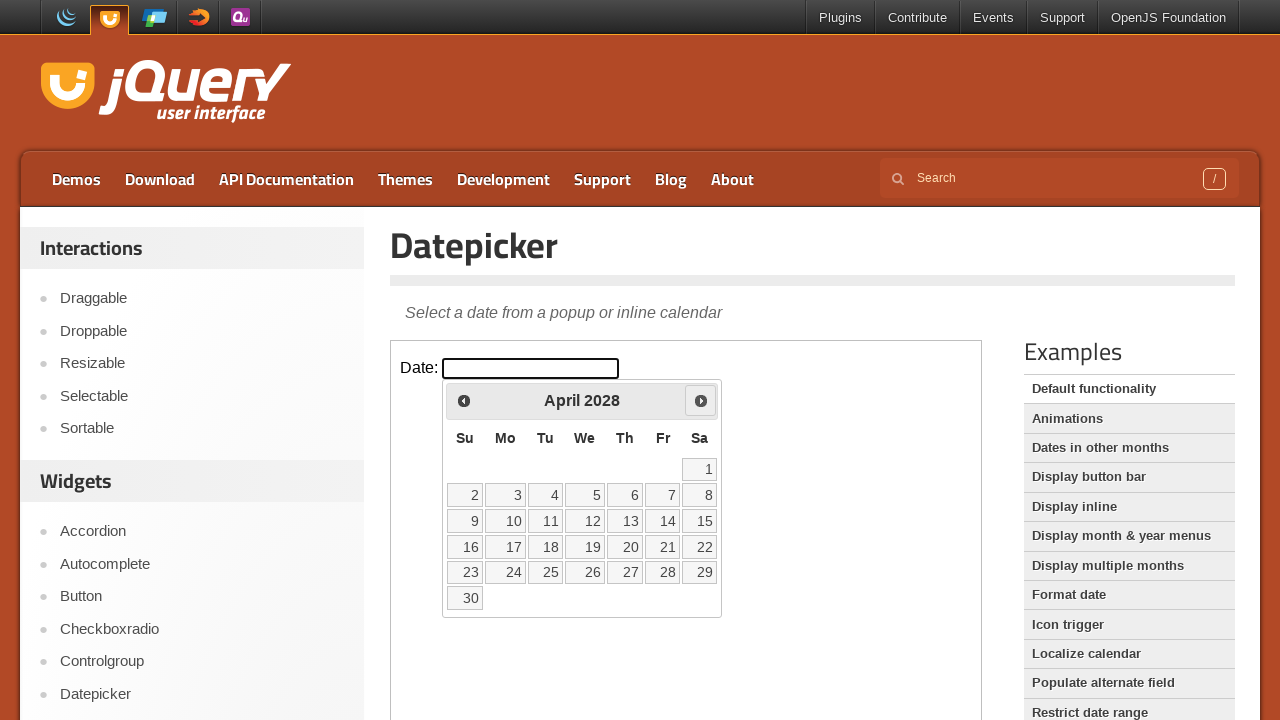

Waited 200ms for calendar to update
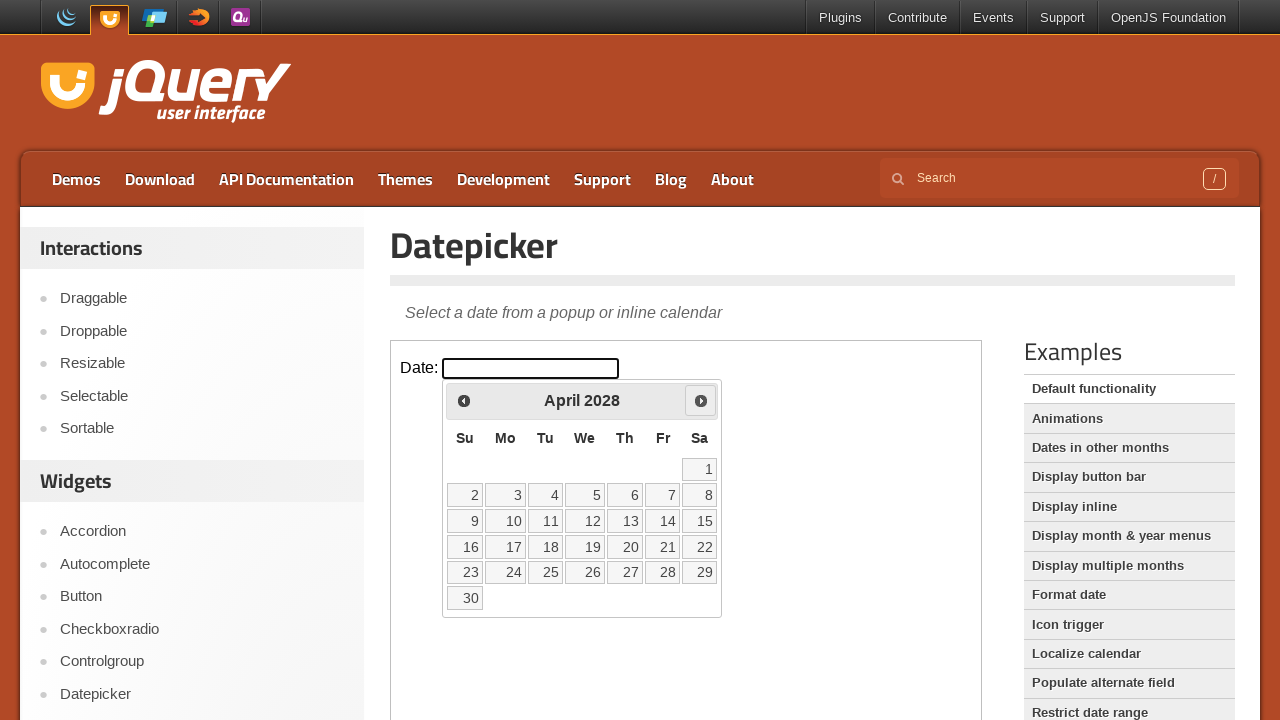

Retrieved current year from datepicker: 2028
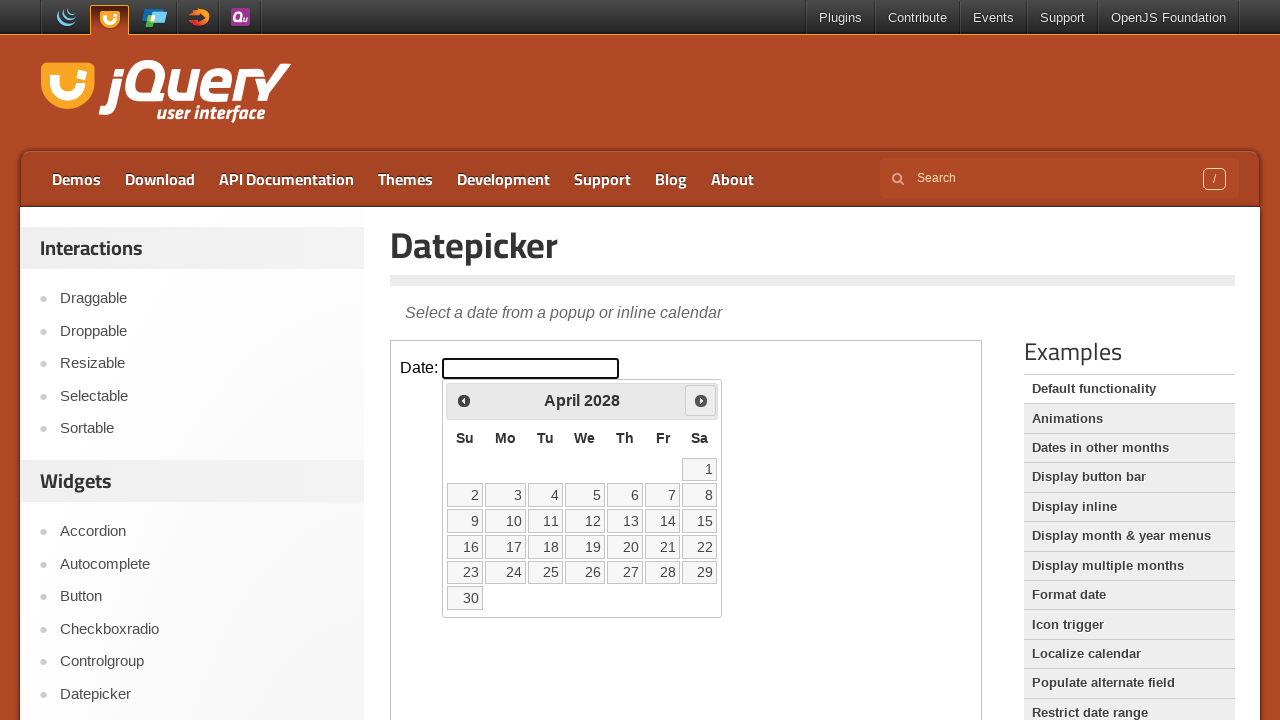

Retrieved current month from datepicker: April
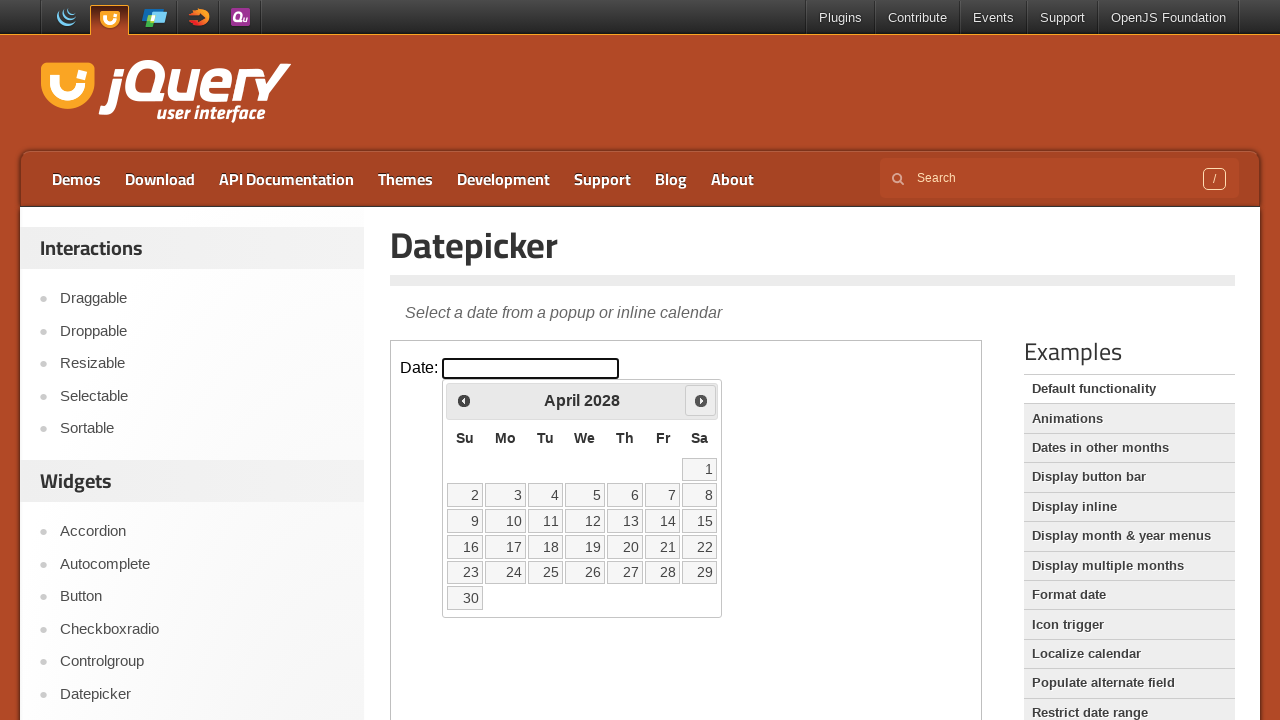

Clicked next month button to navigate forward at (701, 400) on iframe.demo-frame >> internal:control=enter-frame >> xpath=//*[@id='ui-datepicke
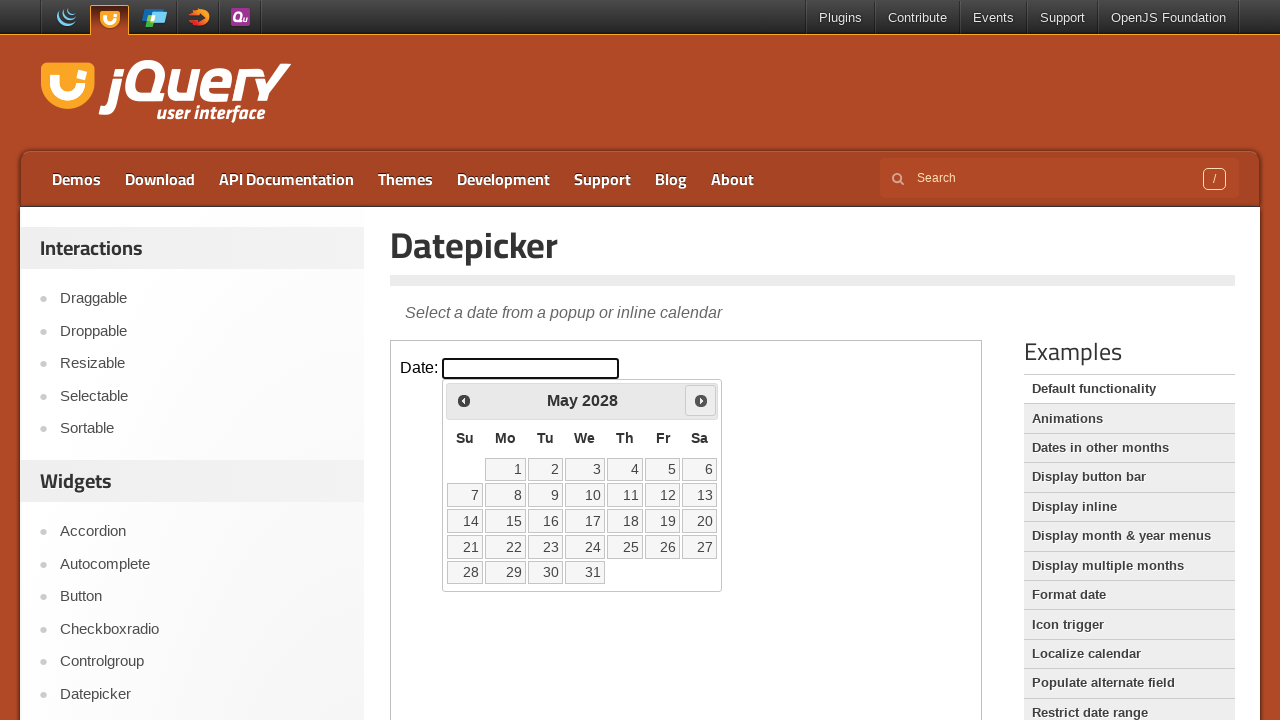

Waited 200ms for calendar to update
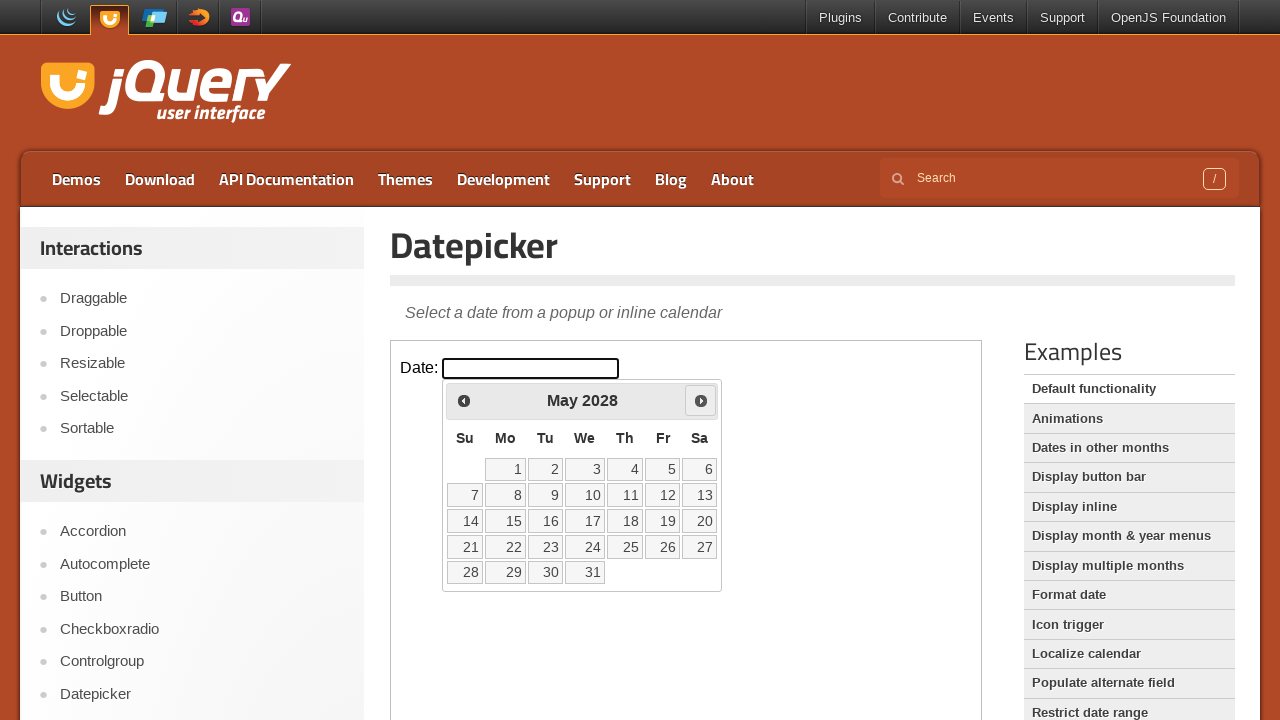

Retrieved current year from datepicker: 2028
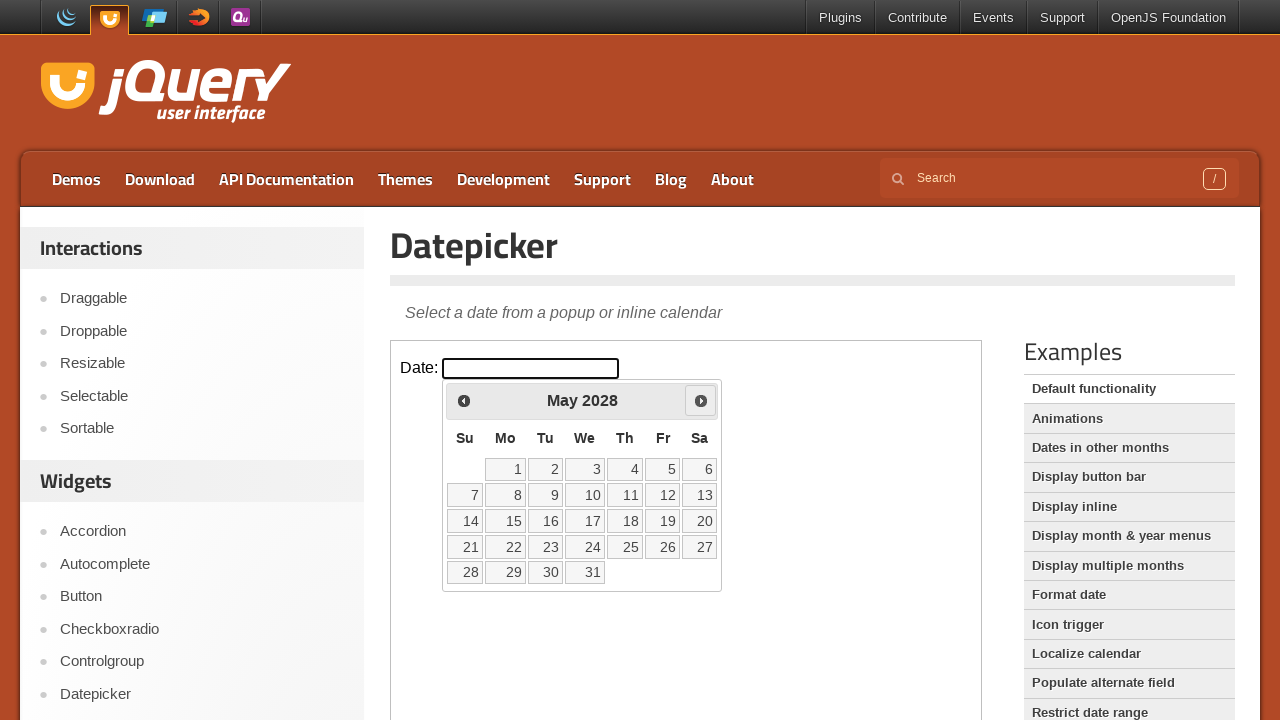

Retrieved current month from datepicker: May
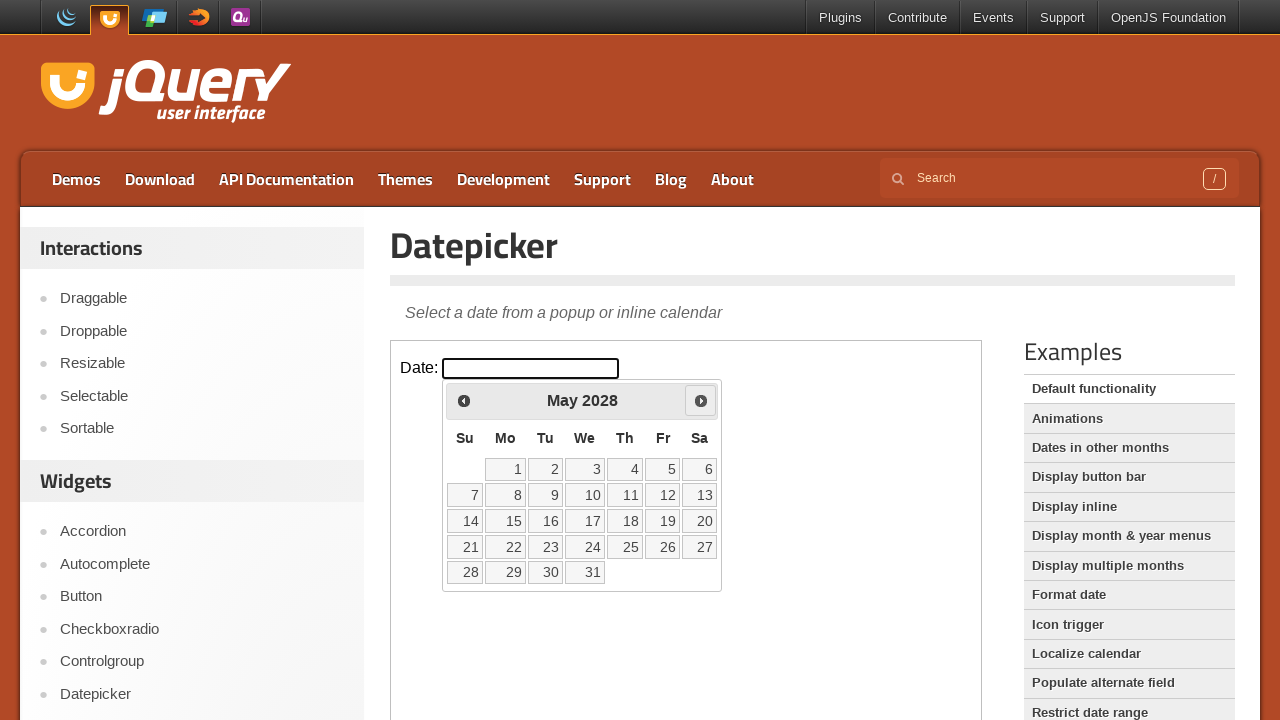

Clicked next month button to navigate forward at (701, 400) on iframe.demo-frame >> internal:control=enter-frame >> xpath=//*[@id='ui-datepicke
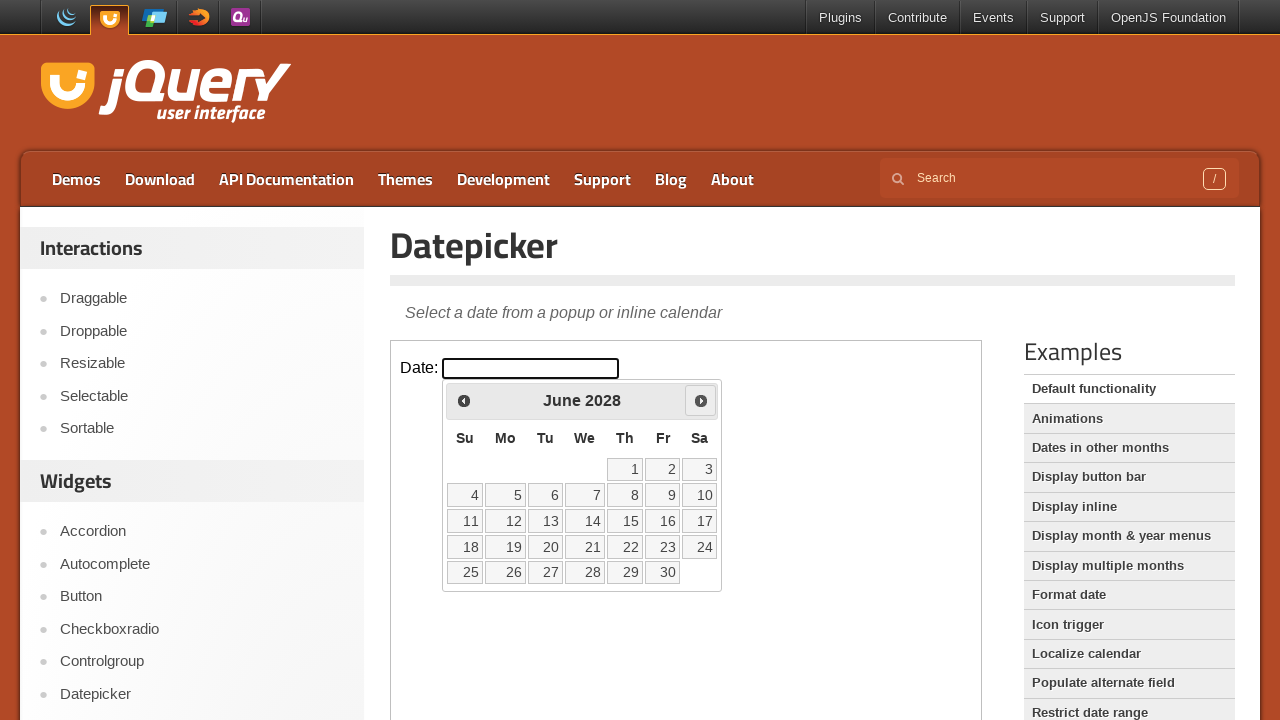

Waited 200ms for calendar to update
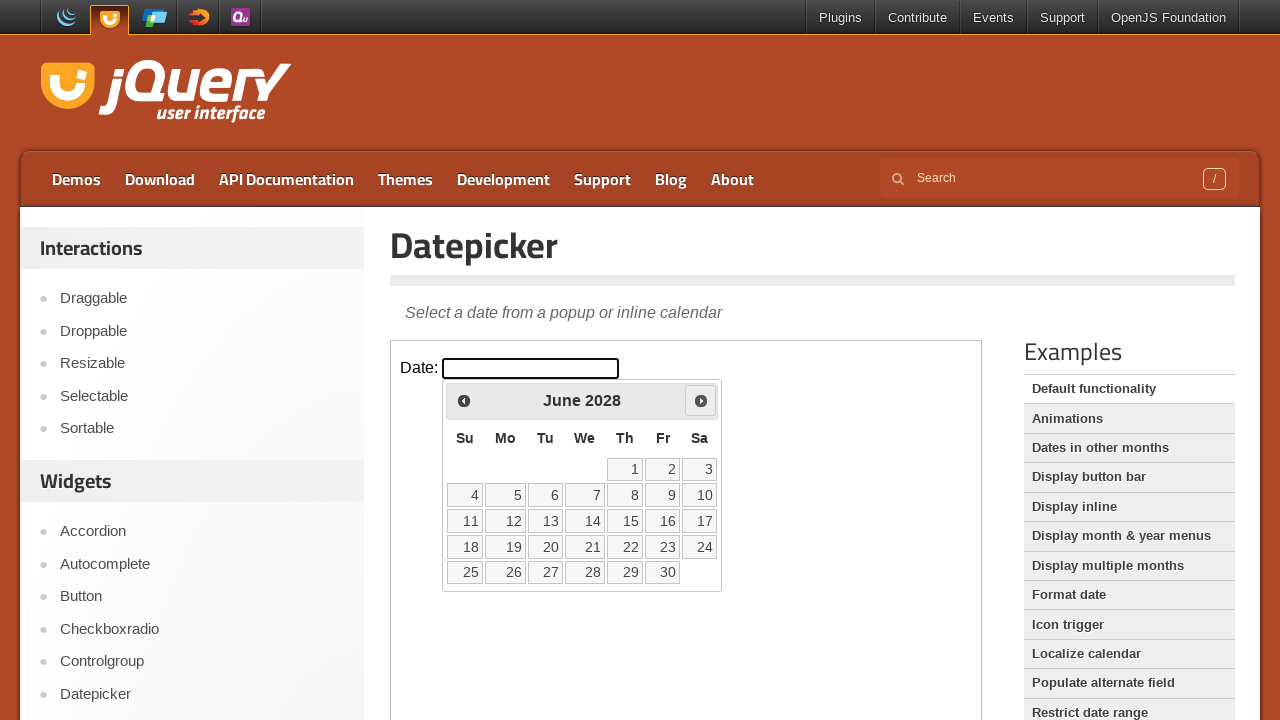

Retrieved current year from datepicker: 2028
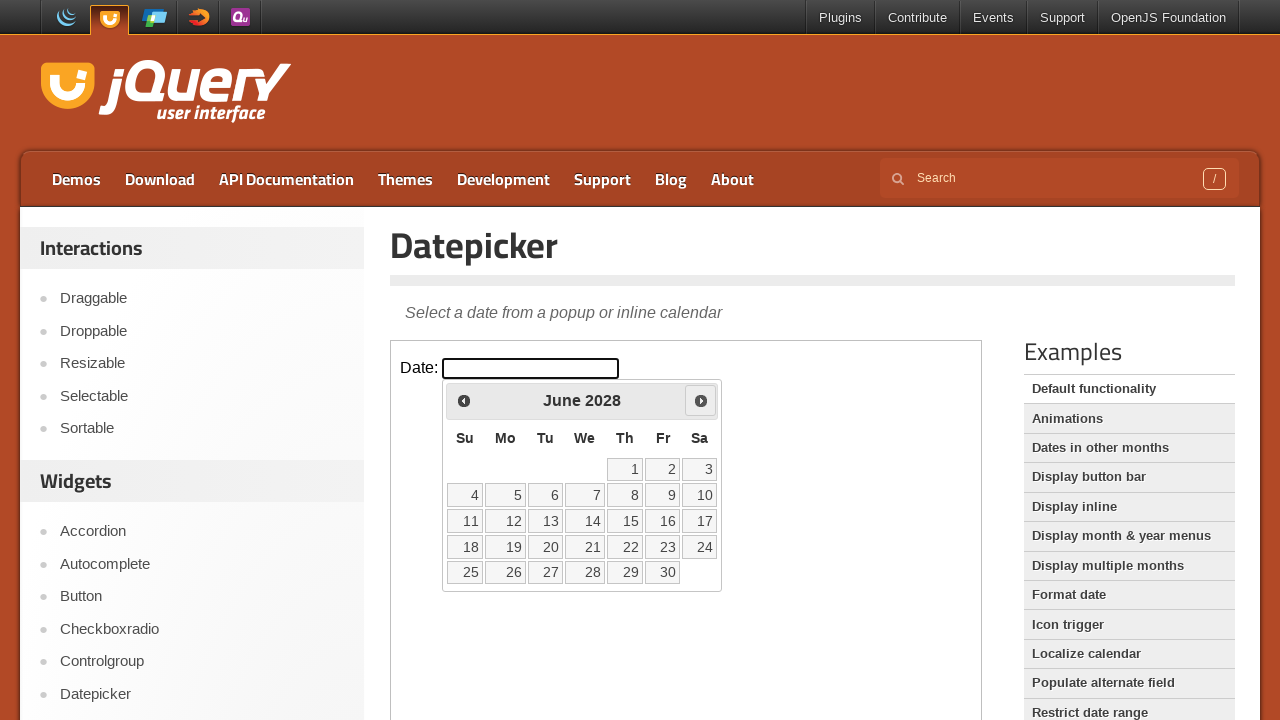

Retrieved current month from datepicker: June
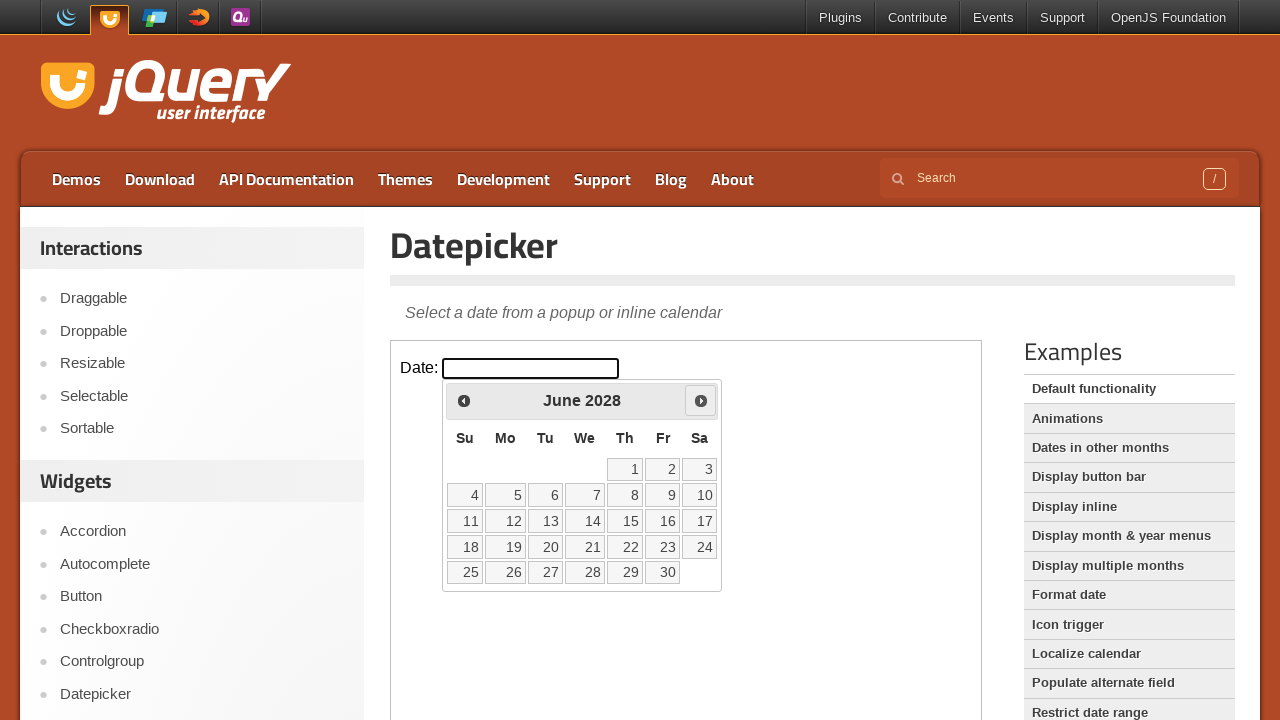

Clicked next month button to navigate forward at (701, 400) on iframe.demo-frame >> internal:control=enter-frame >> xpath=//*[@id='ui-datepicke
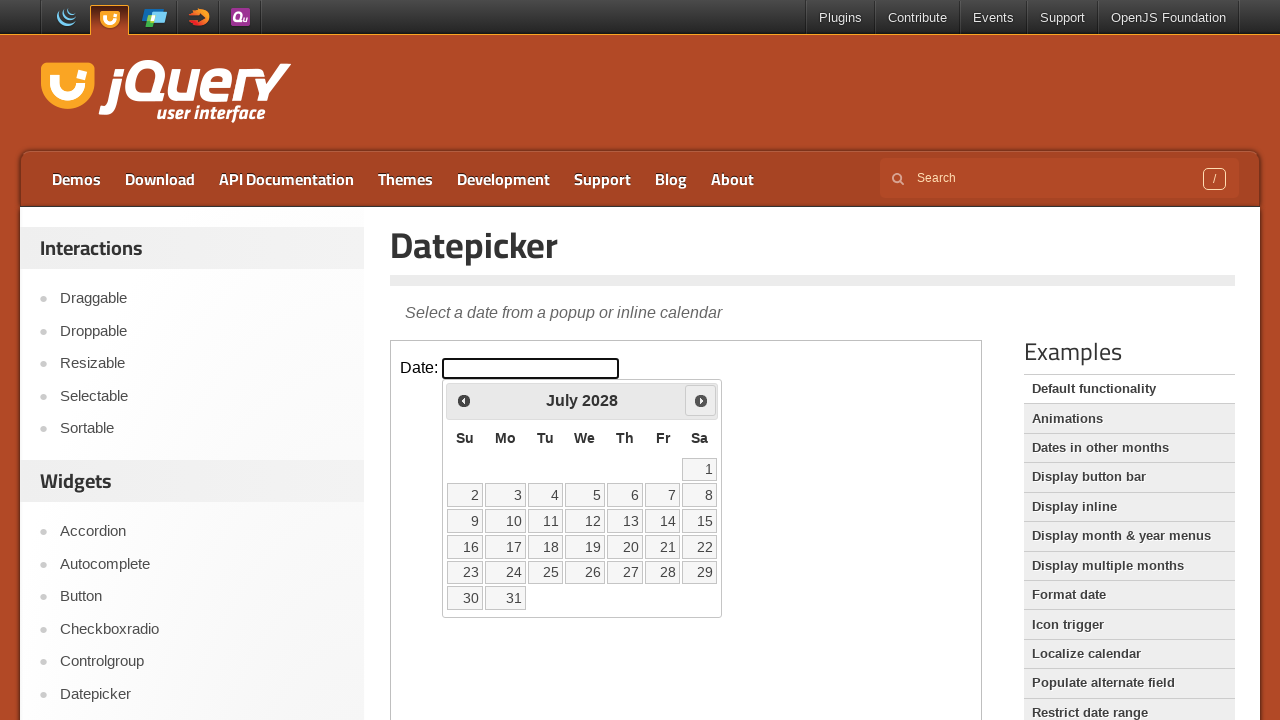

Waited 200ms for calendar to update
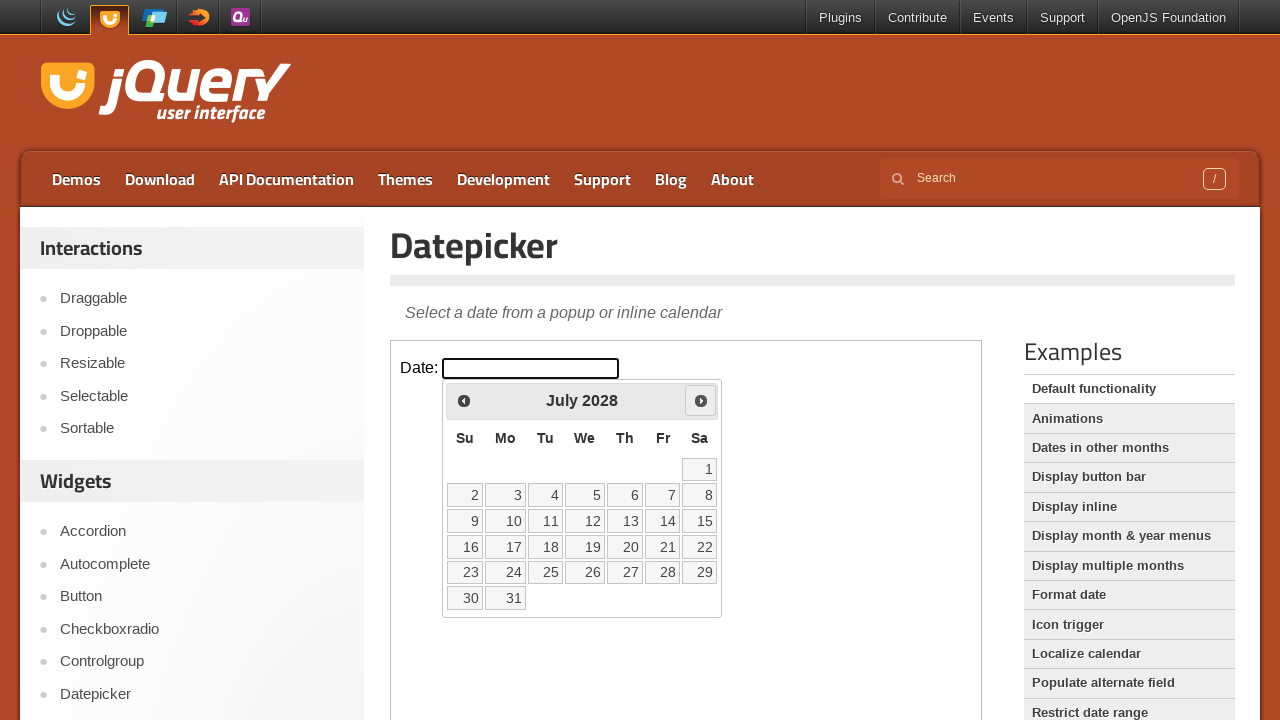

Retrieved current year from datepicker: 2028
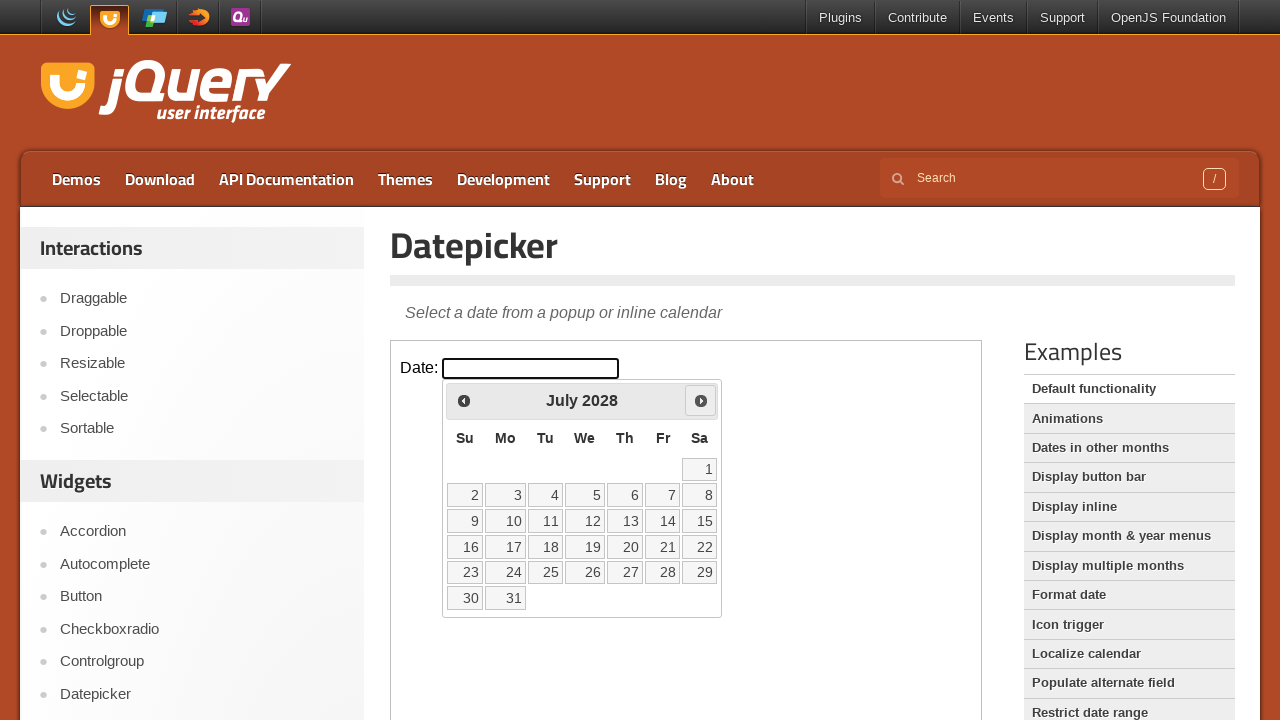

Retrieved current month from datepicker: July
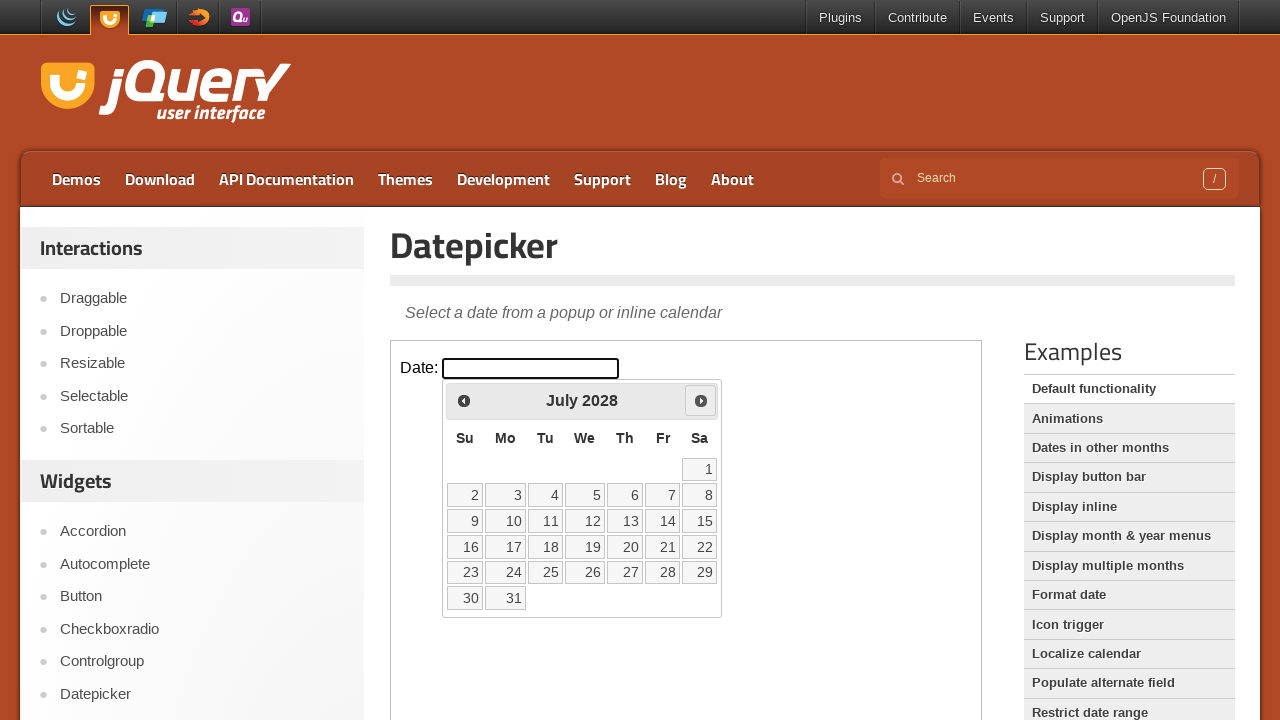

Clicked next month button to navigate forward at (701, 400) on iframe.demo-frame >> internal:control=enter-frame >> xpath=//*[@id='ui-datepicke
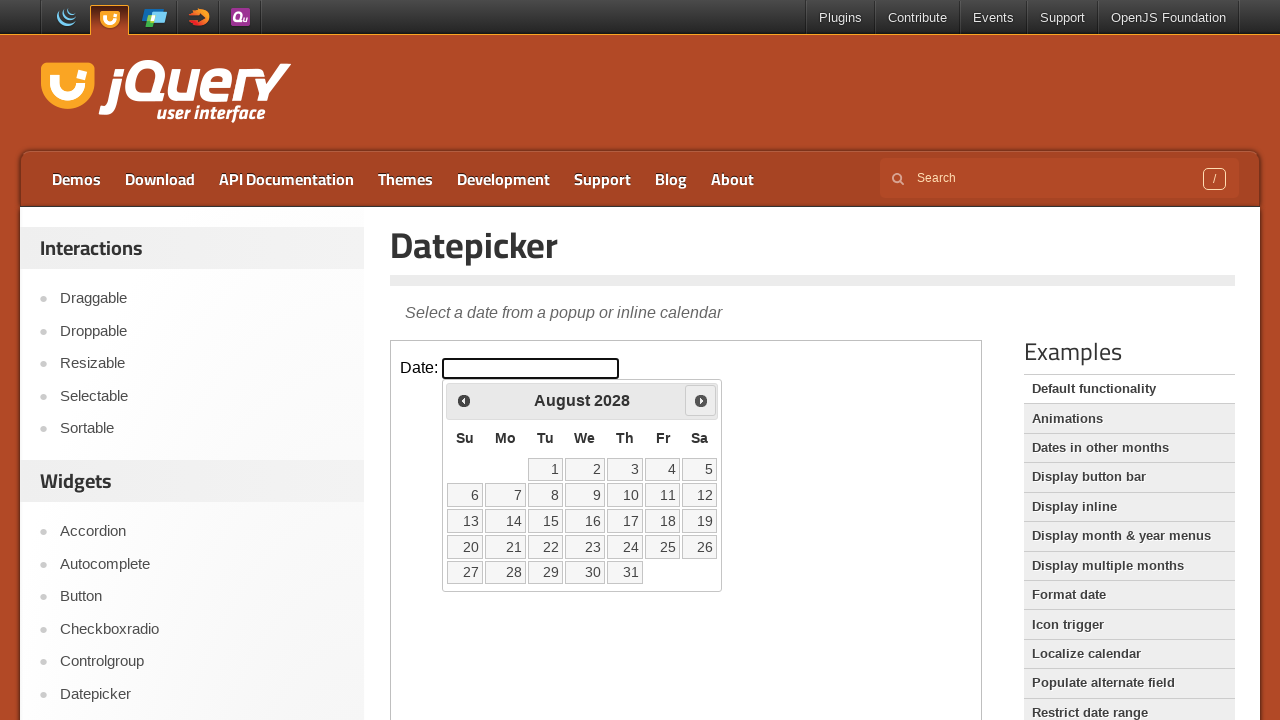

Waited 200ms for calendar to update
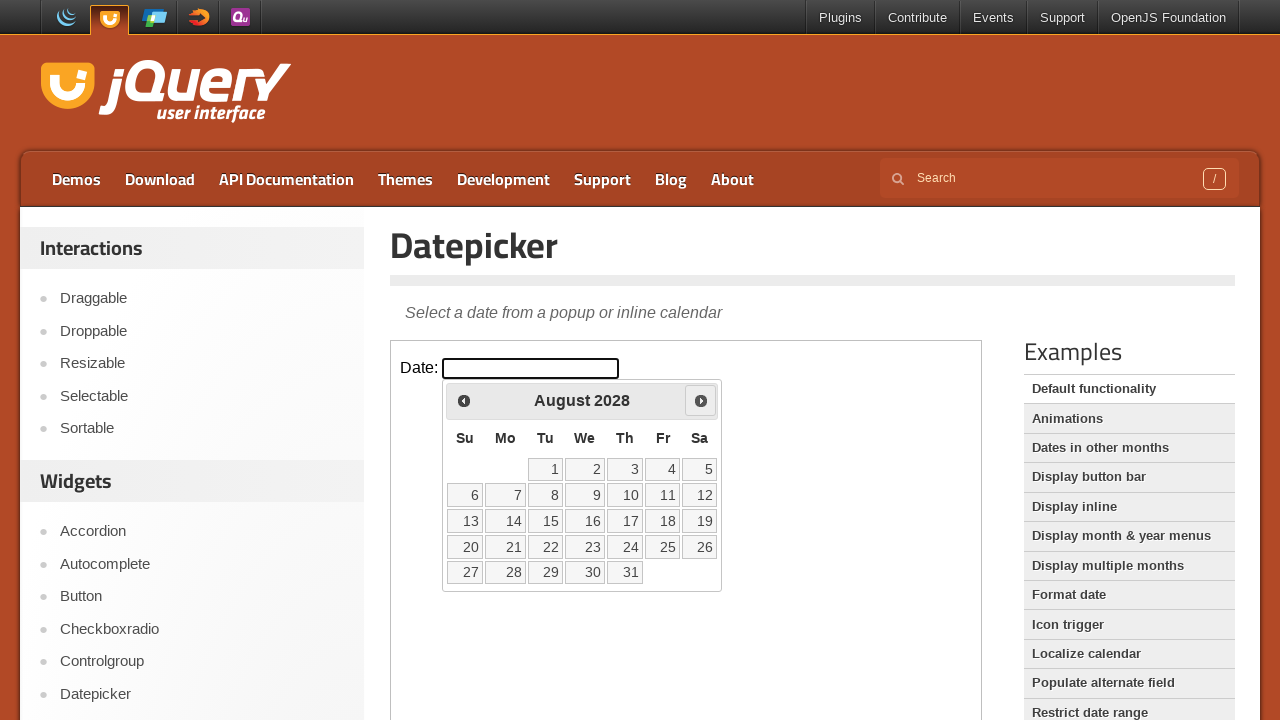

Retrieved current year from datepicker: 2028
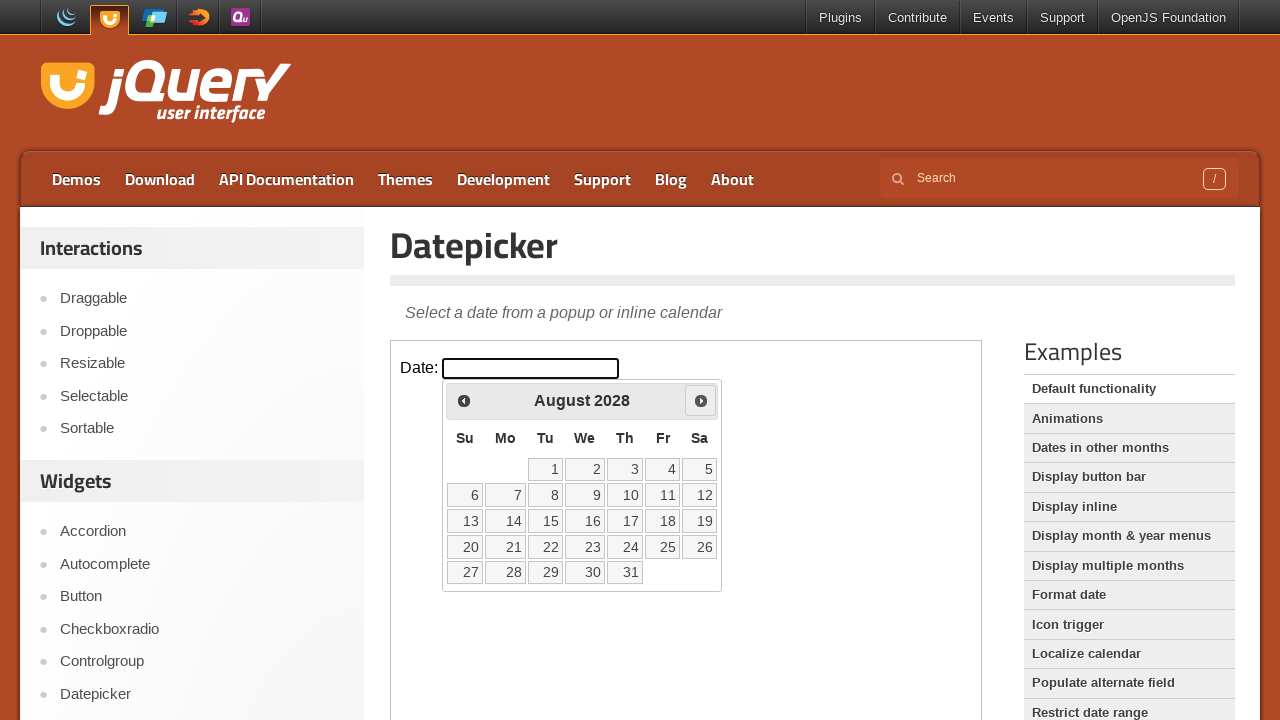

Retrieved current month from datepicker: August
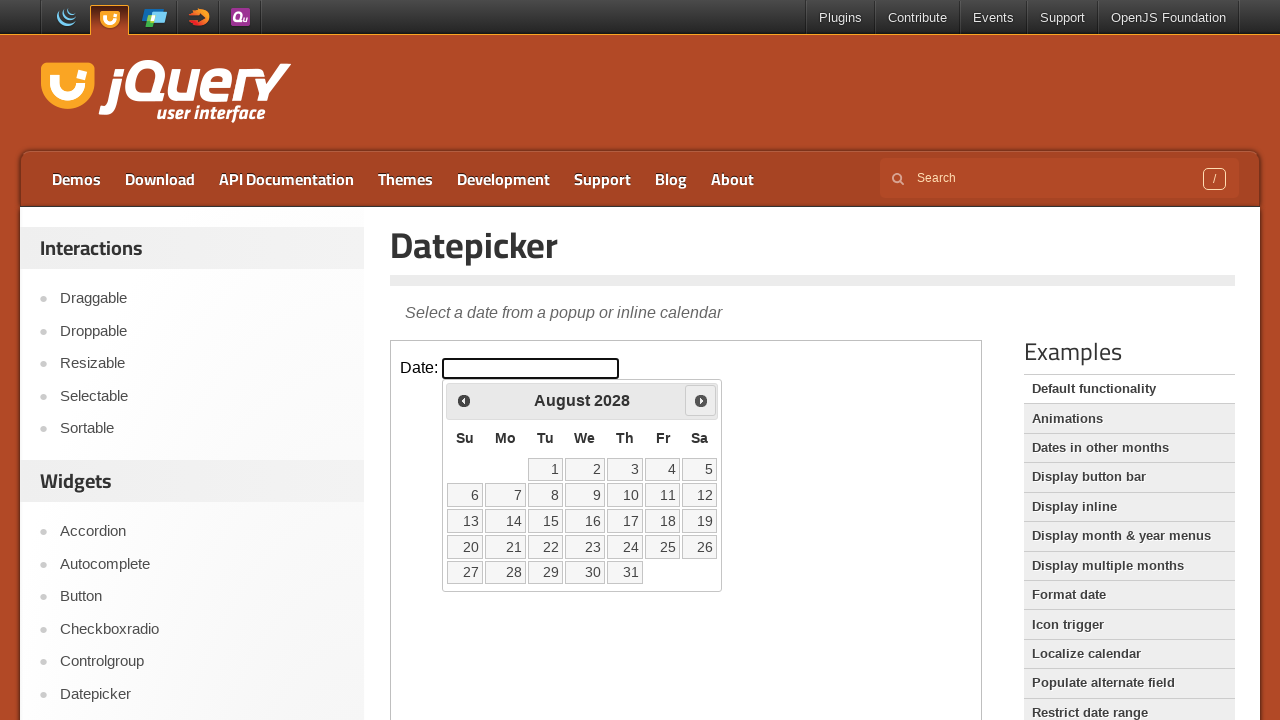

Clicked next month button to navigate forward at (701, 400) on iframe.demo-frame >> internal:control=enter-frame >> xpath=//*[@id='ui-datepicke
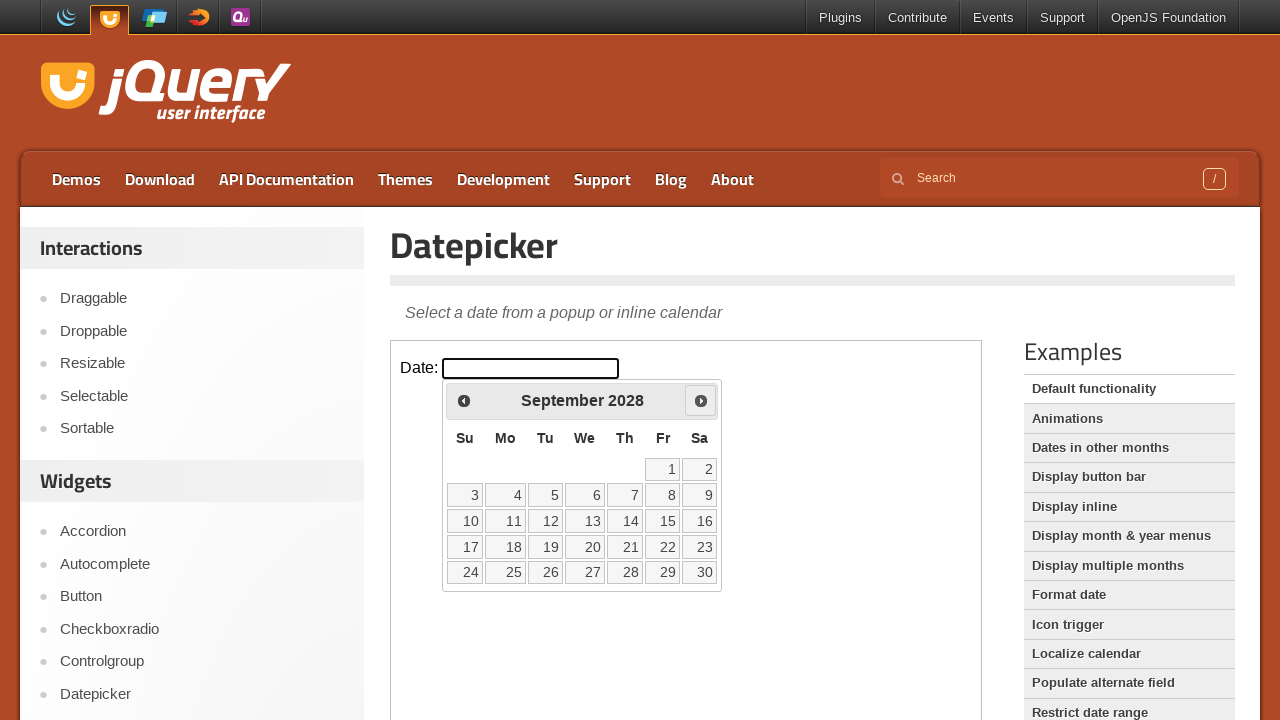

Waited 200ms for calendar to update
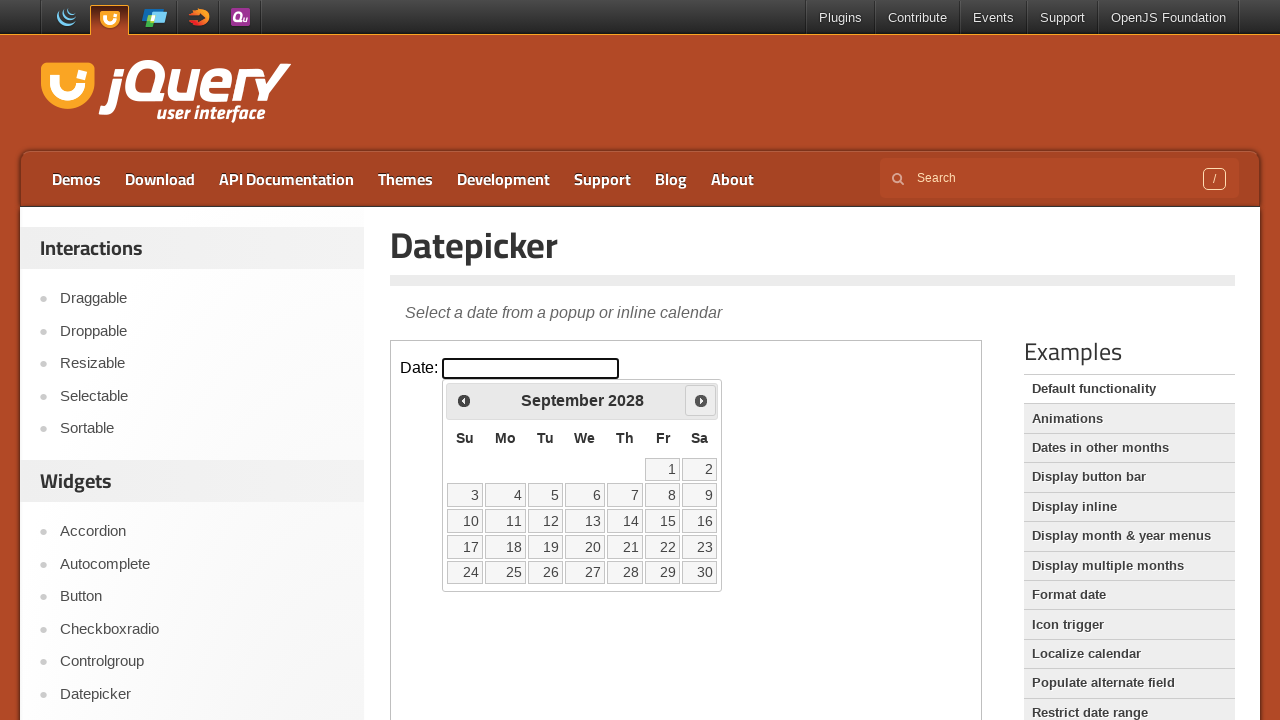

Retrieved current year from datepicker: 2028
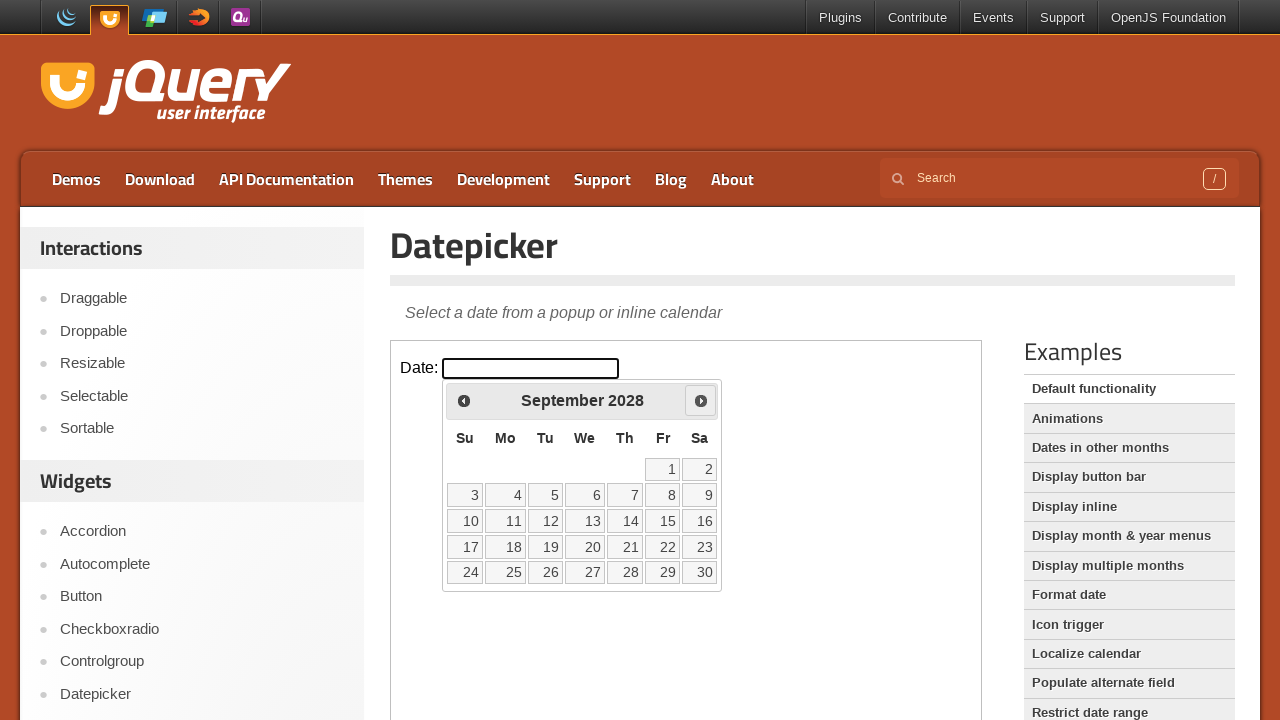

Retrieved current month from datepicker: September
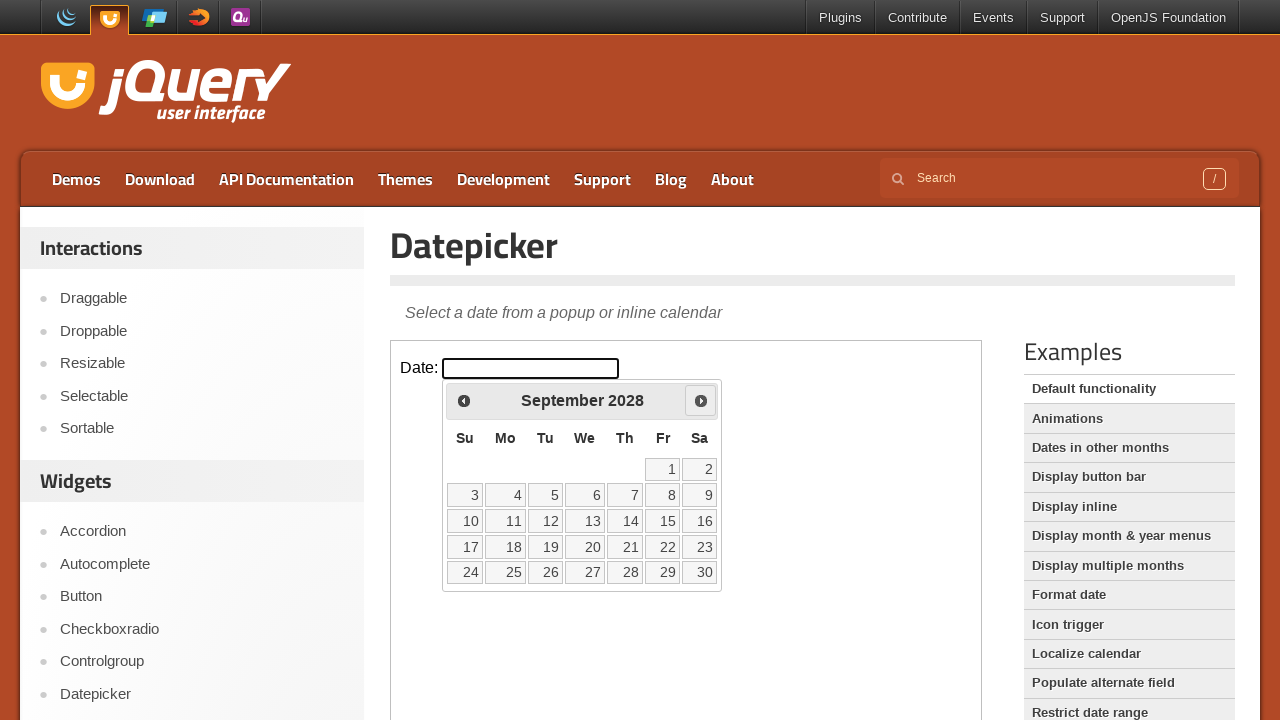

Clicked next month button to navigate forward at (701, 400) on iframe.demo-frame >> internal:control=enter-frame >> xpath=//*[@id='ui-datepicke
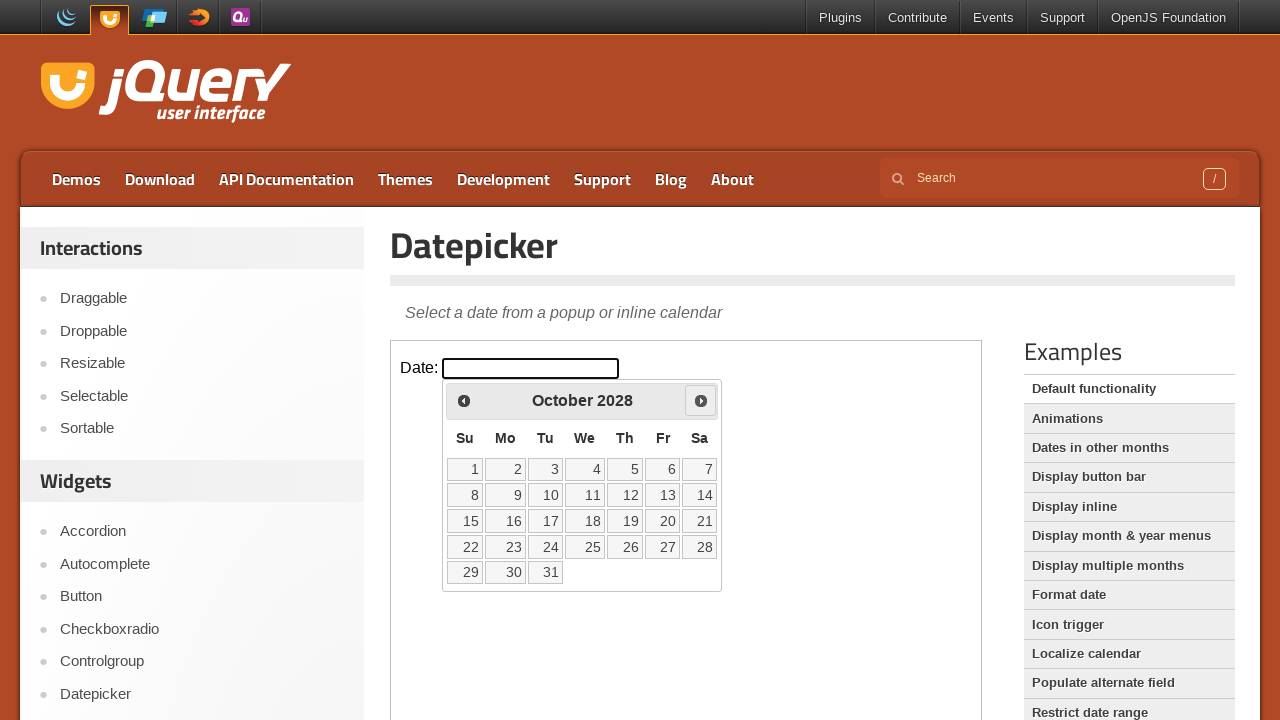

Waited 200ms for calendar to update
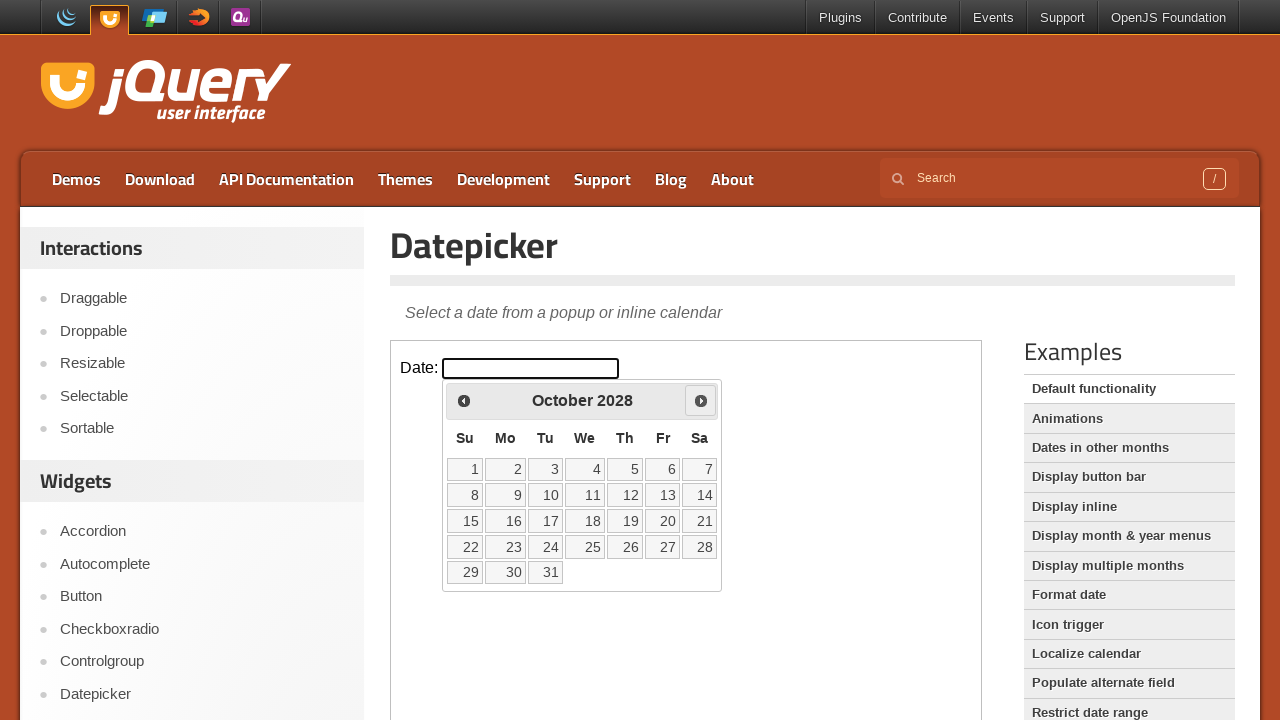

Retrieved current year from datepicker: 2028
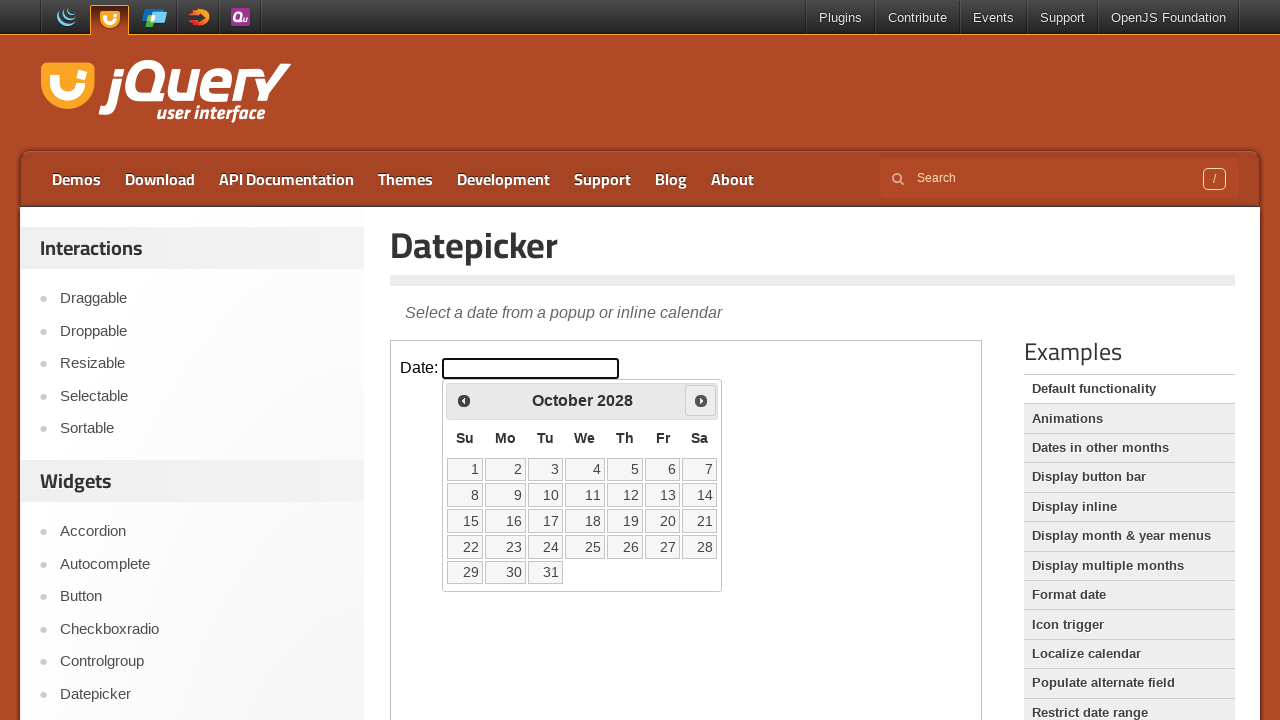

Retrieved current month from datepicker: October
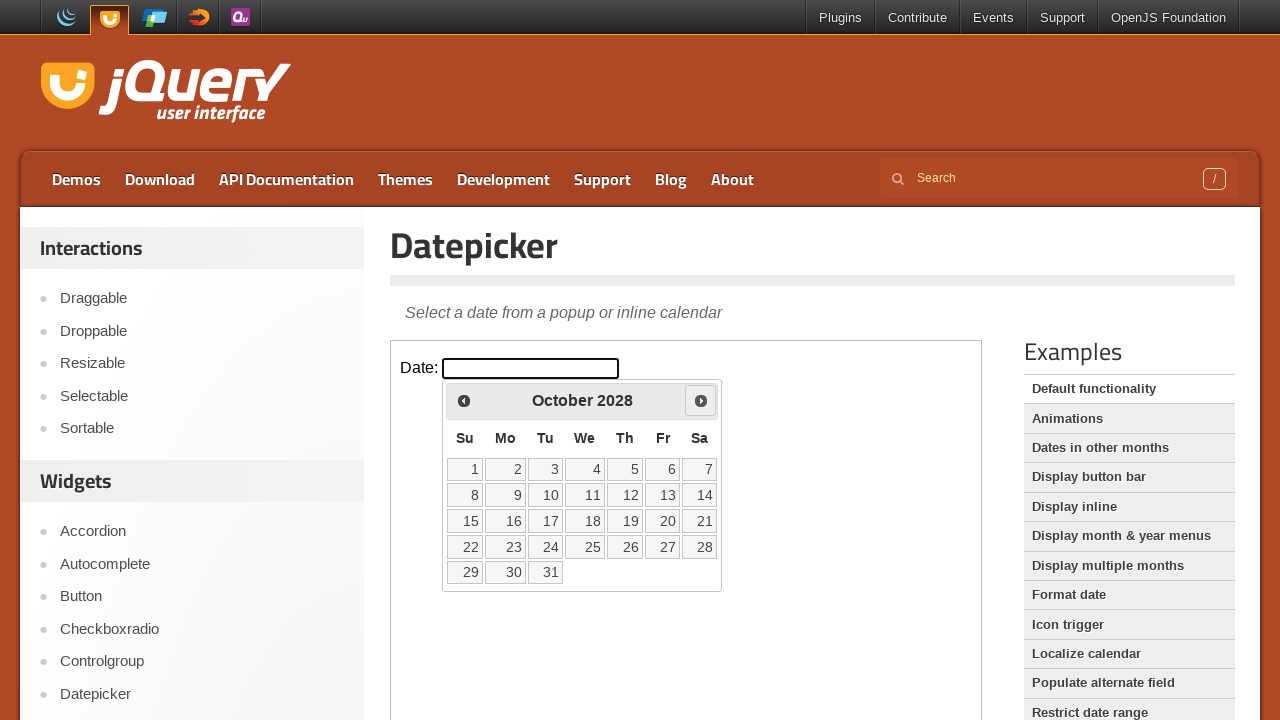

Clicked next month button to navigate forward at (701, 400) on iframe.demo-frame >> internal:control=enter-frame >> xpath=//*[@id='ui-datepicke
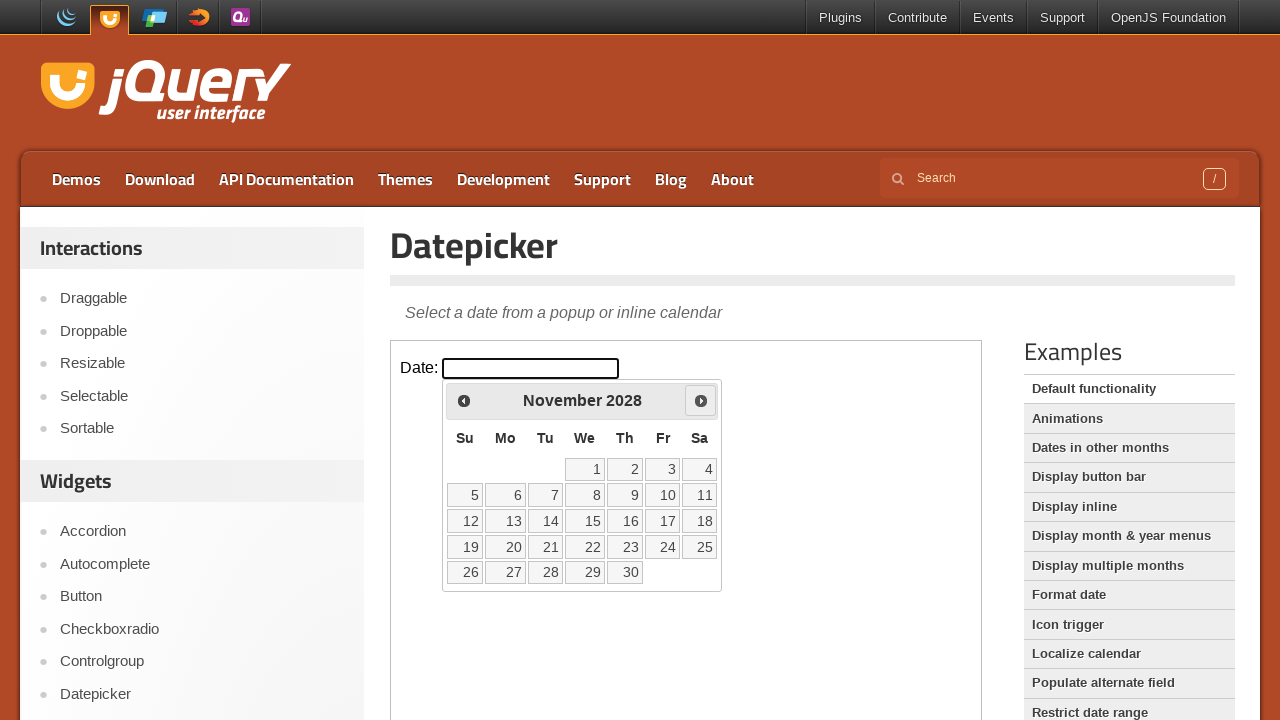

Waited 200ms for calendar to update
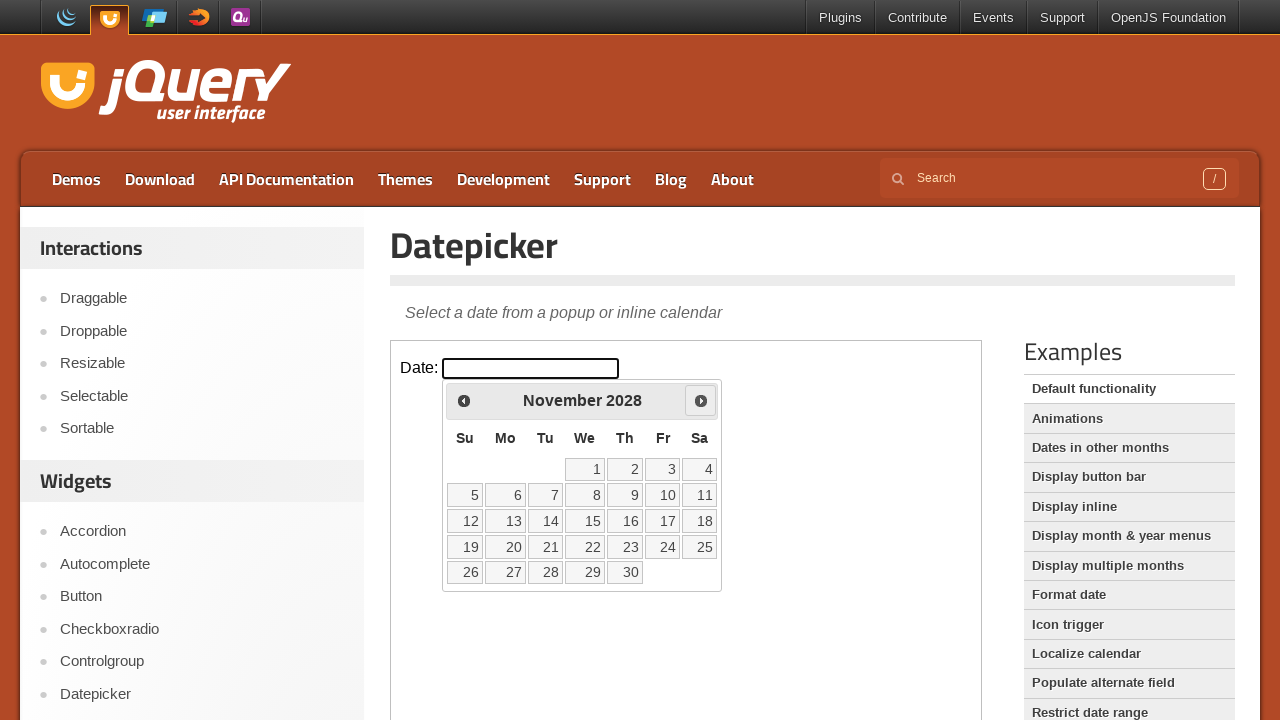

Retrieved current year from datepicker: 2028
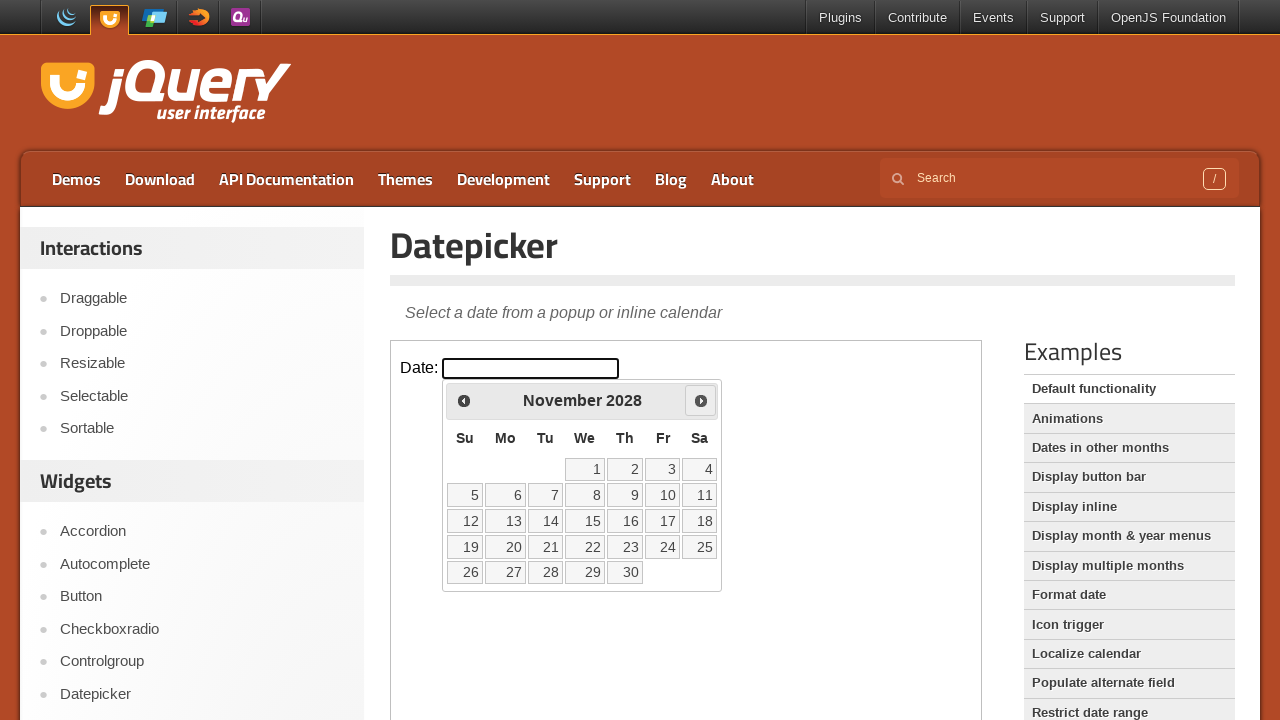

Retrieved current month from datepicker: November
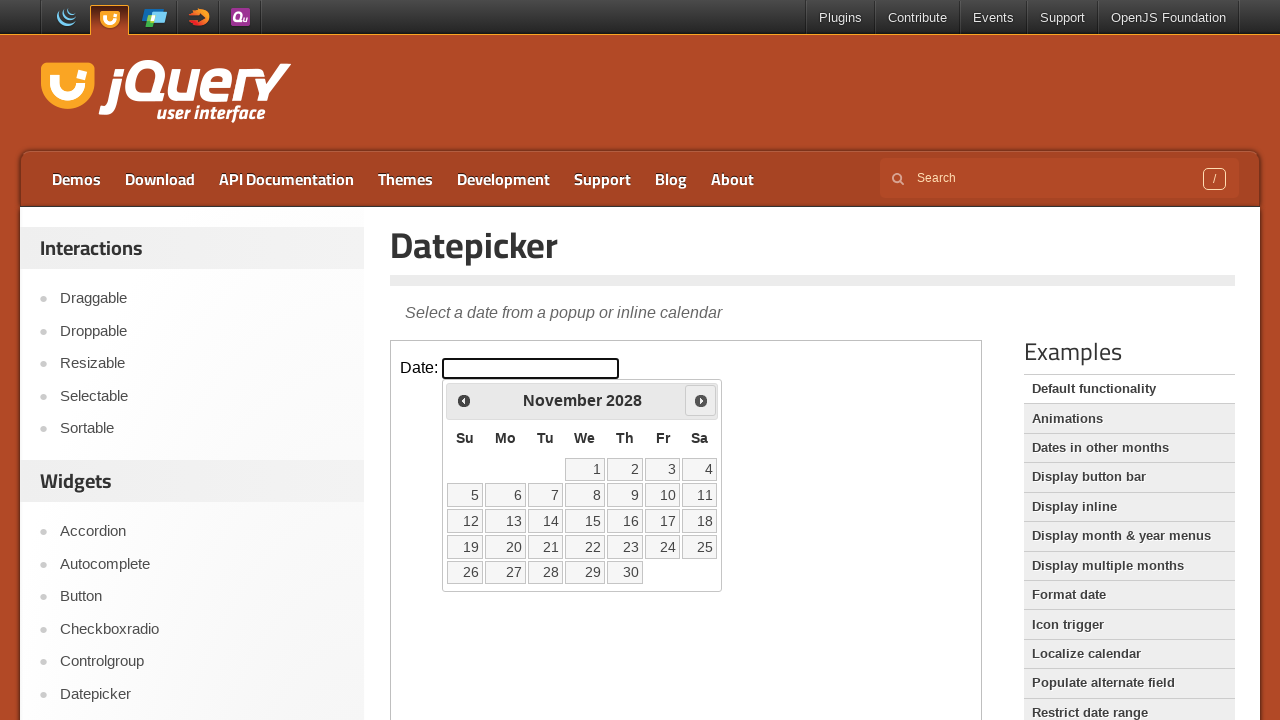

Clicked next month button to navigate forward at (701, 400) on iframe.demo-frame >> internal:control=enter-frame >> xpath=//*[@id='ui-datepicke
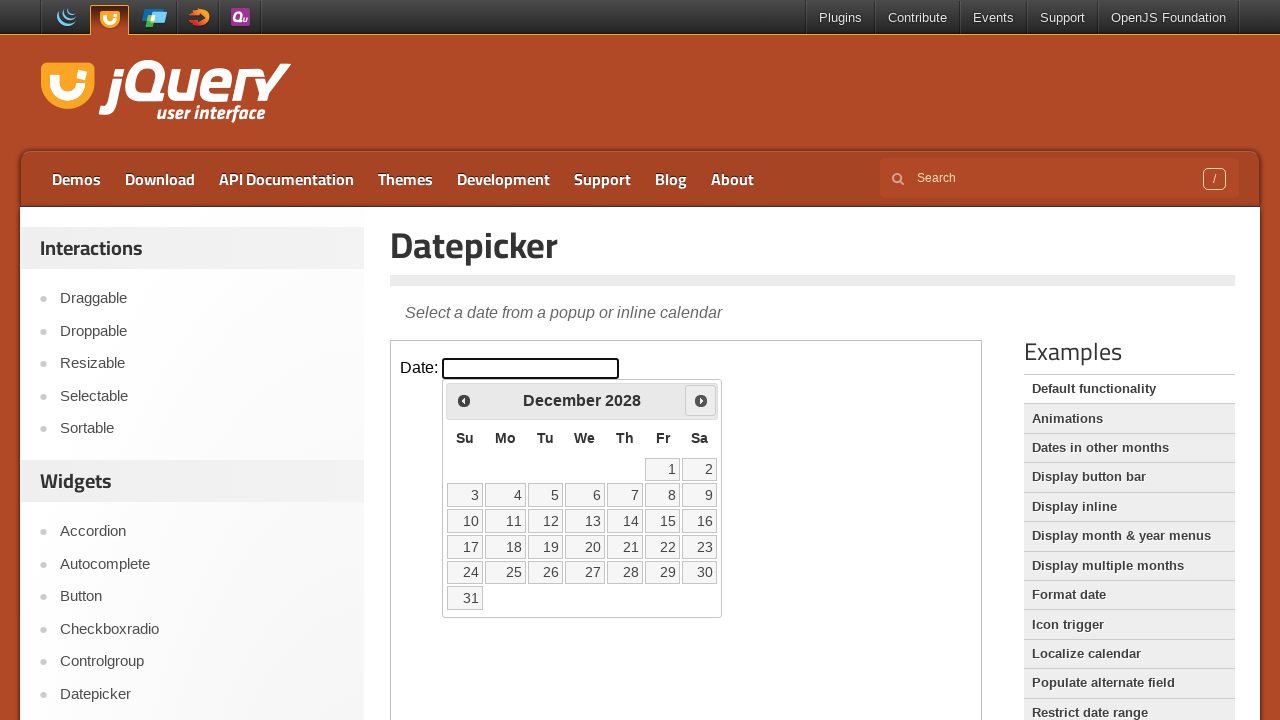

Waited 200ms for calendar to update
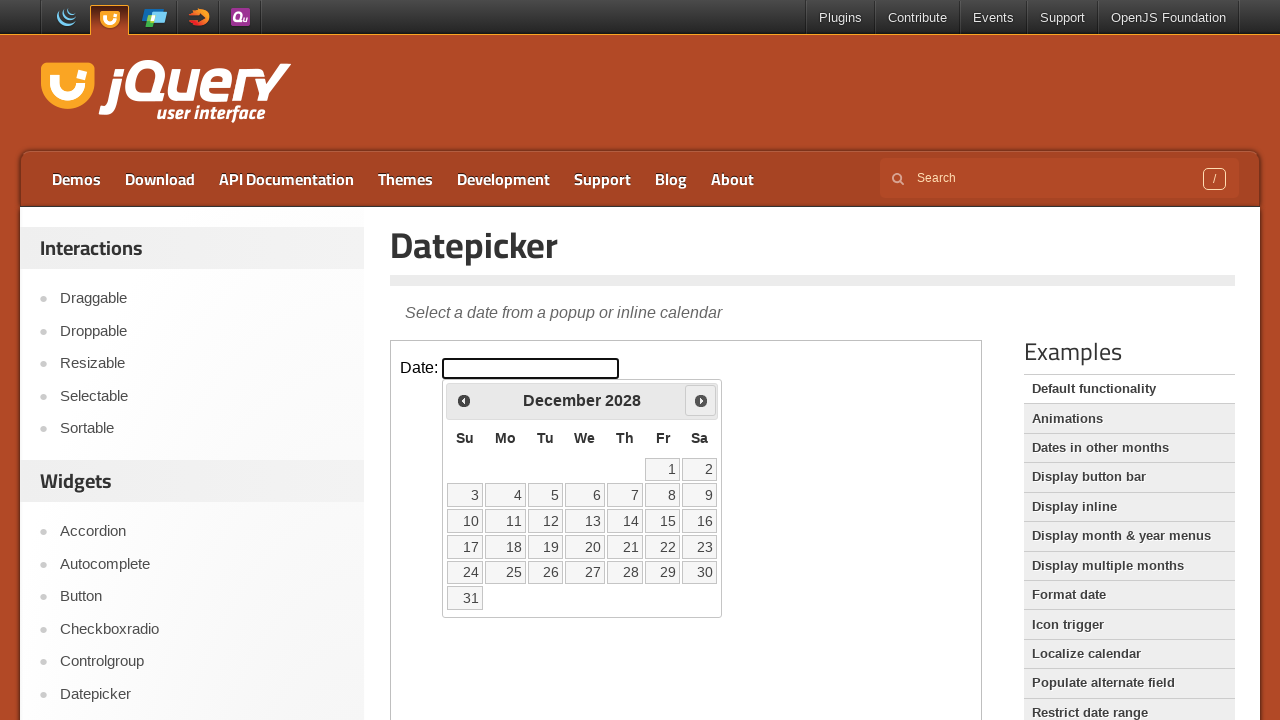

Retrieved current year from datepicker: 2028
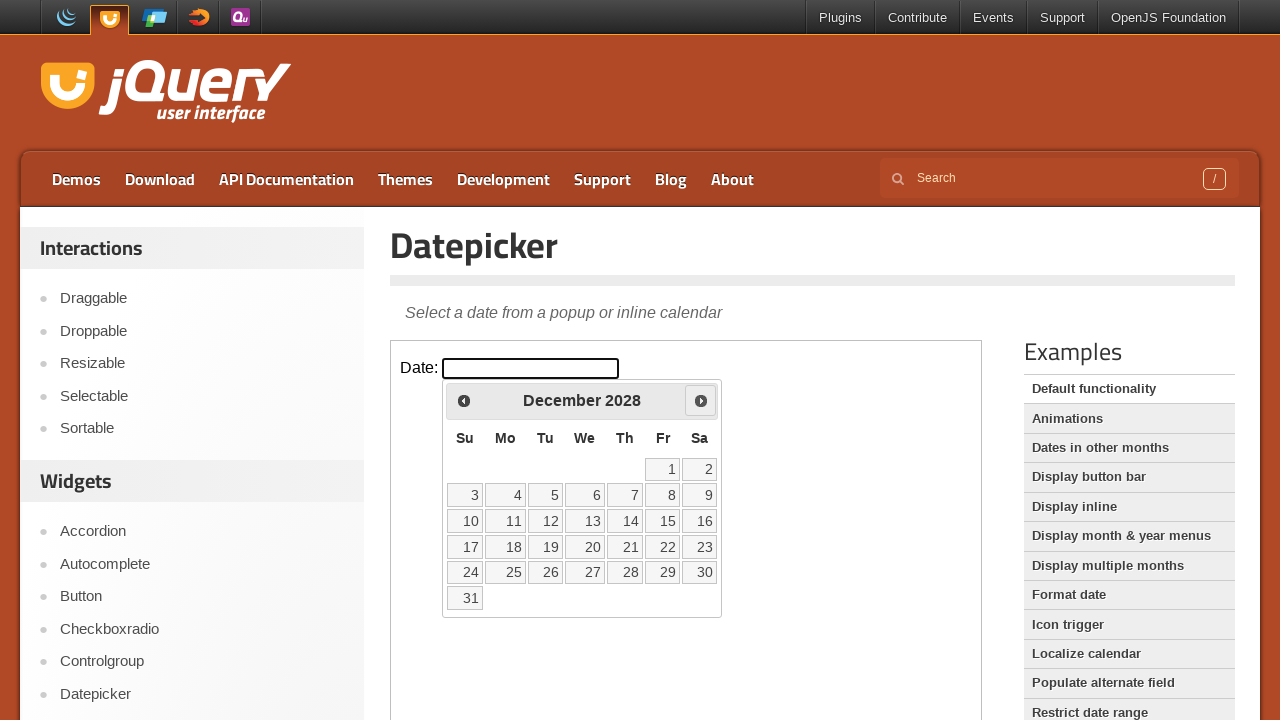

Retrieved current month from datepicker: December
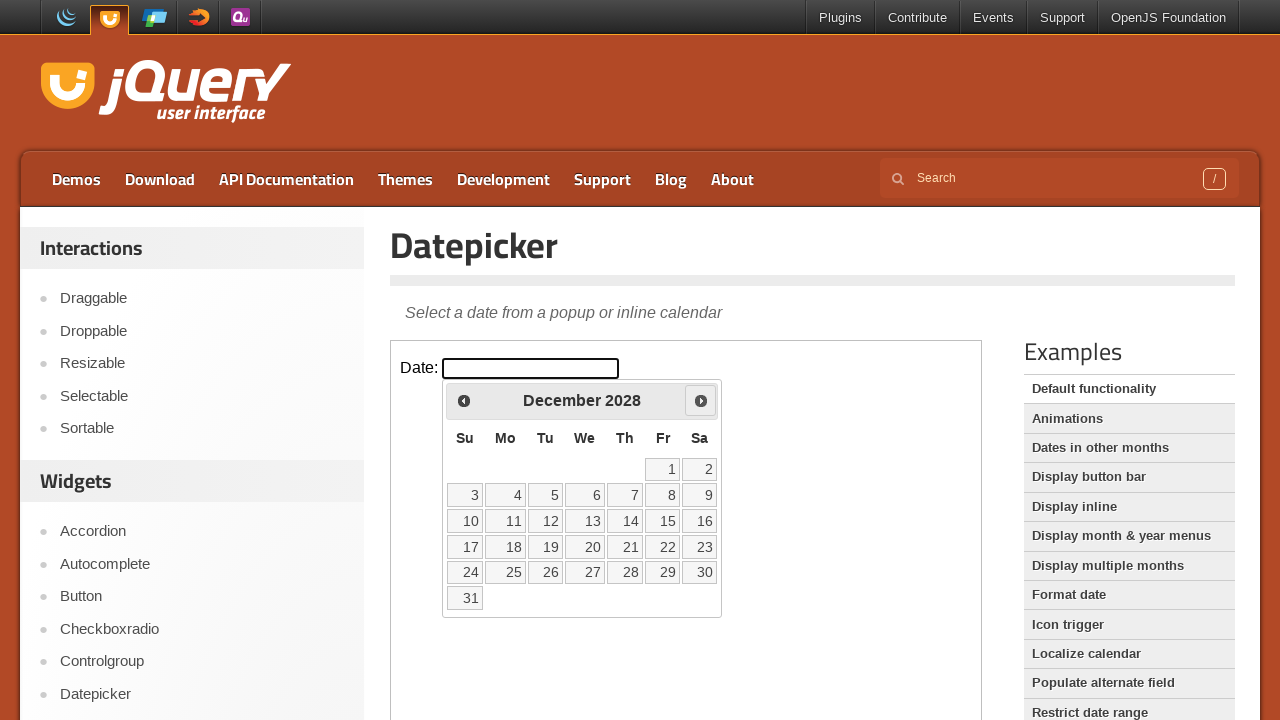

Clicked next month button to navigate forward at (701, 400) on iframe.demo-frame >> internal:control=enter-frame >> xpath=//*[@id='ui-datepicke
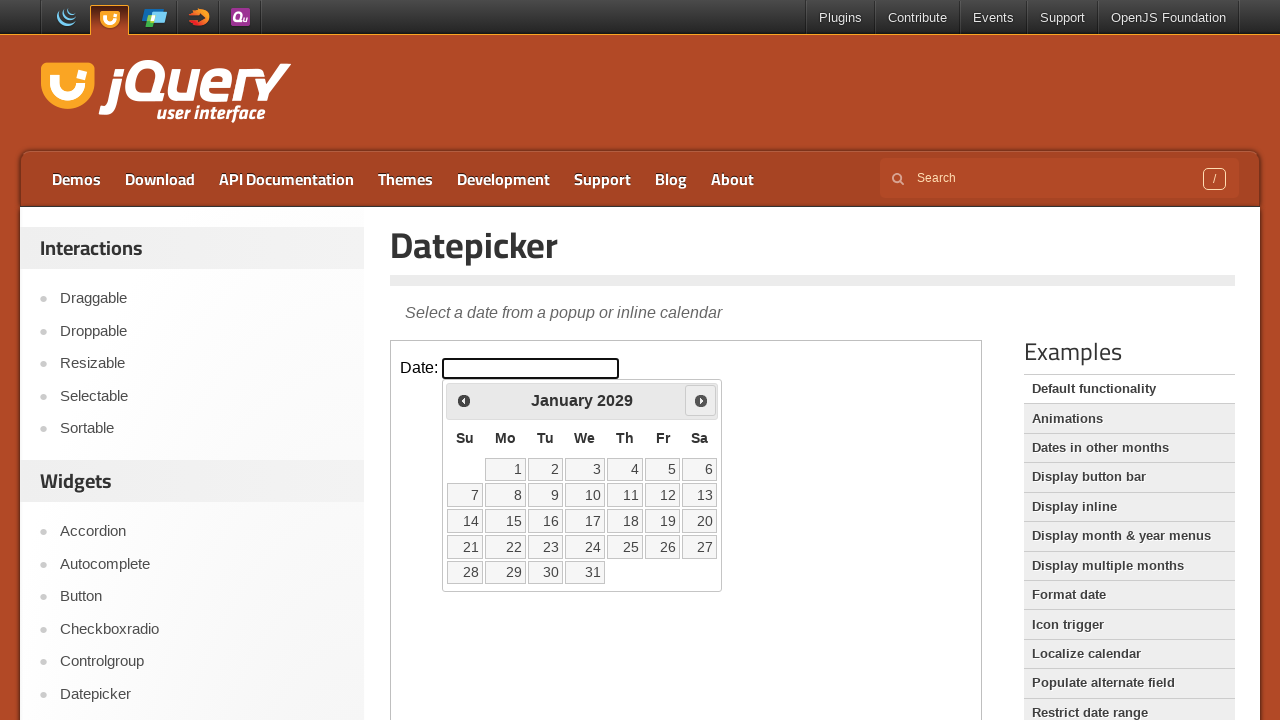

Waited 200ms for calendar to update
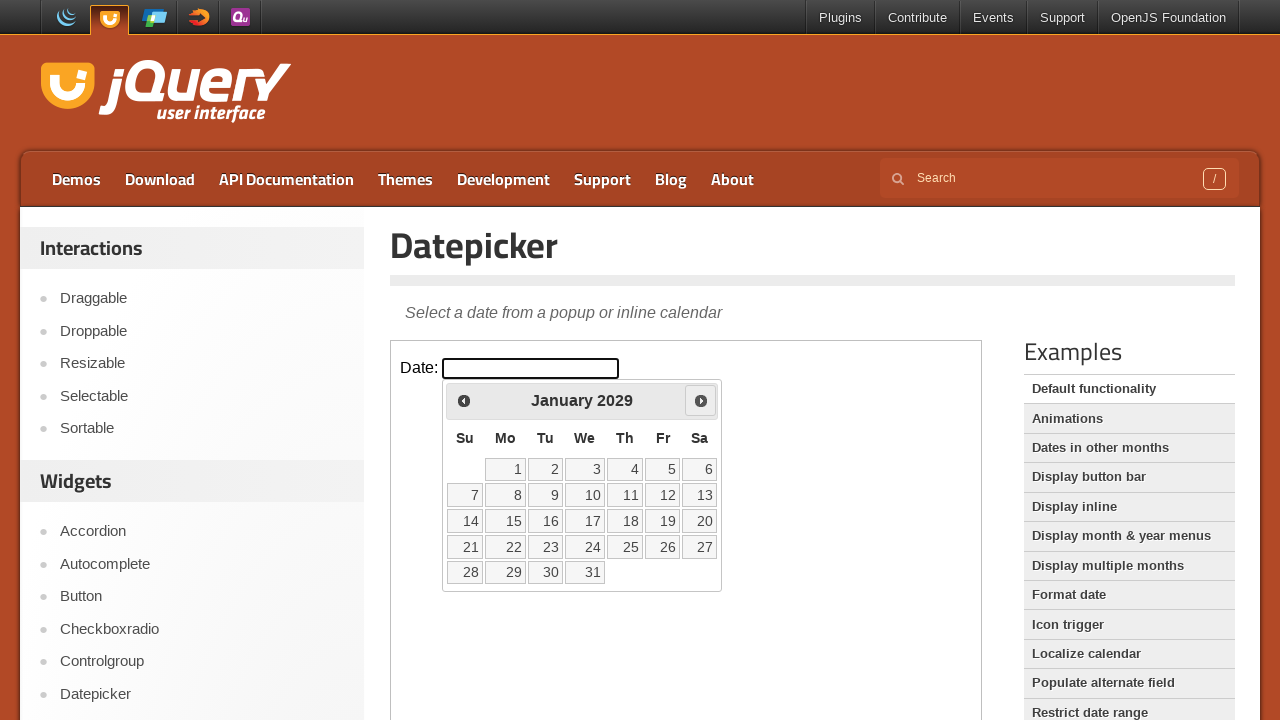

Retrieved current year from datepicker: 2029
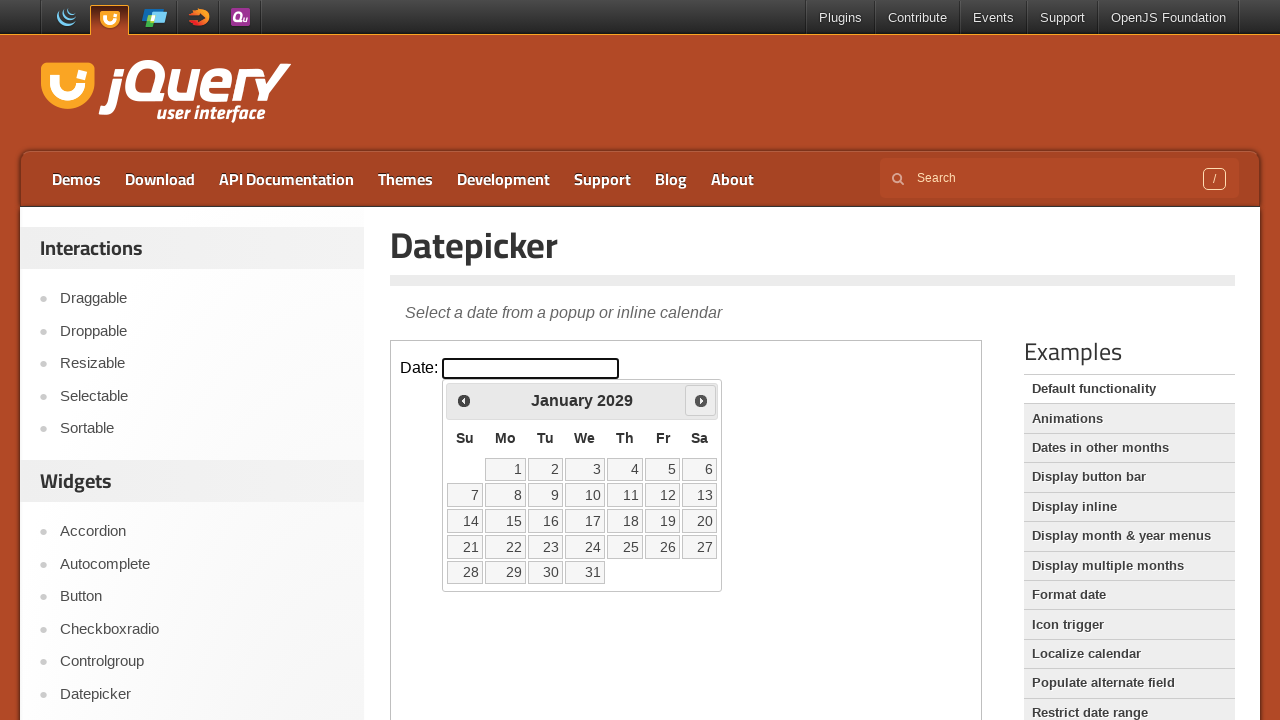

Retrieved current month from datepicker: January
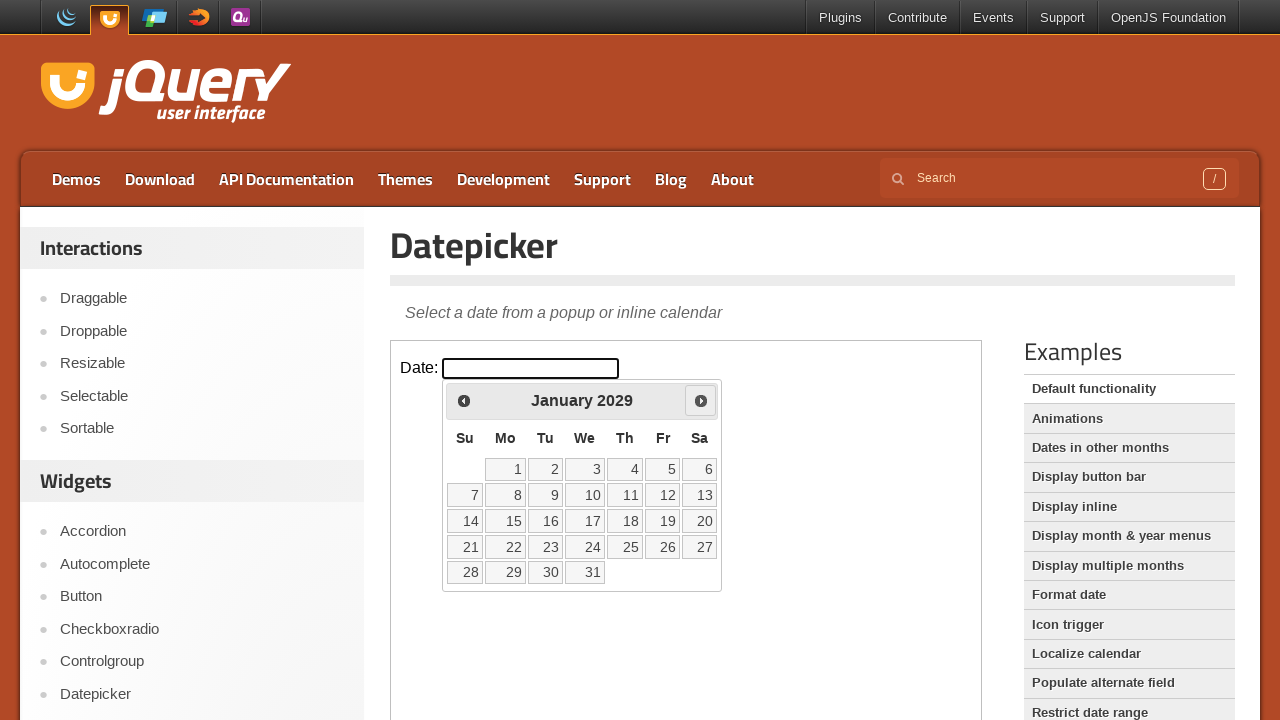

Clicked next month button to navigate forward at (701, 400) on iframe.demo-frame >> internal:control=enter-frame >> xpath=//*[@id='ui-datepicke
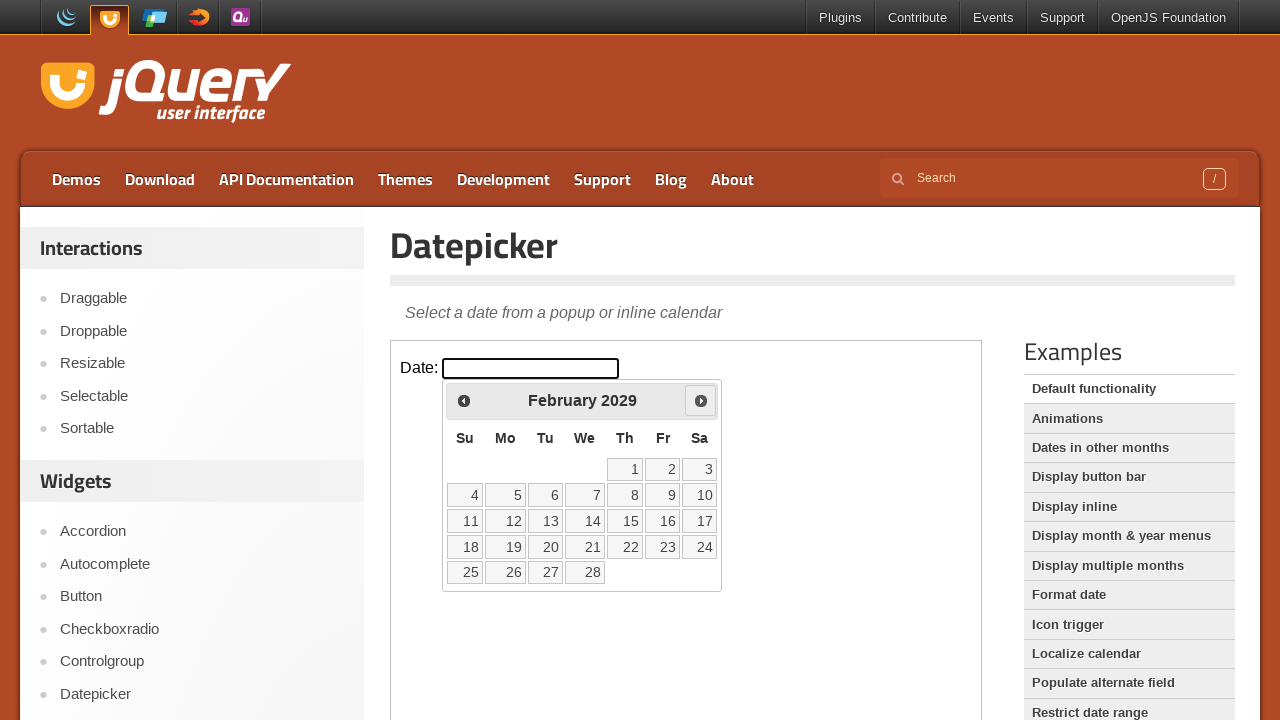

Waited 200ms for calendar to update
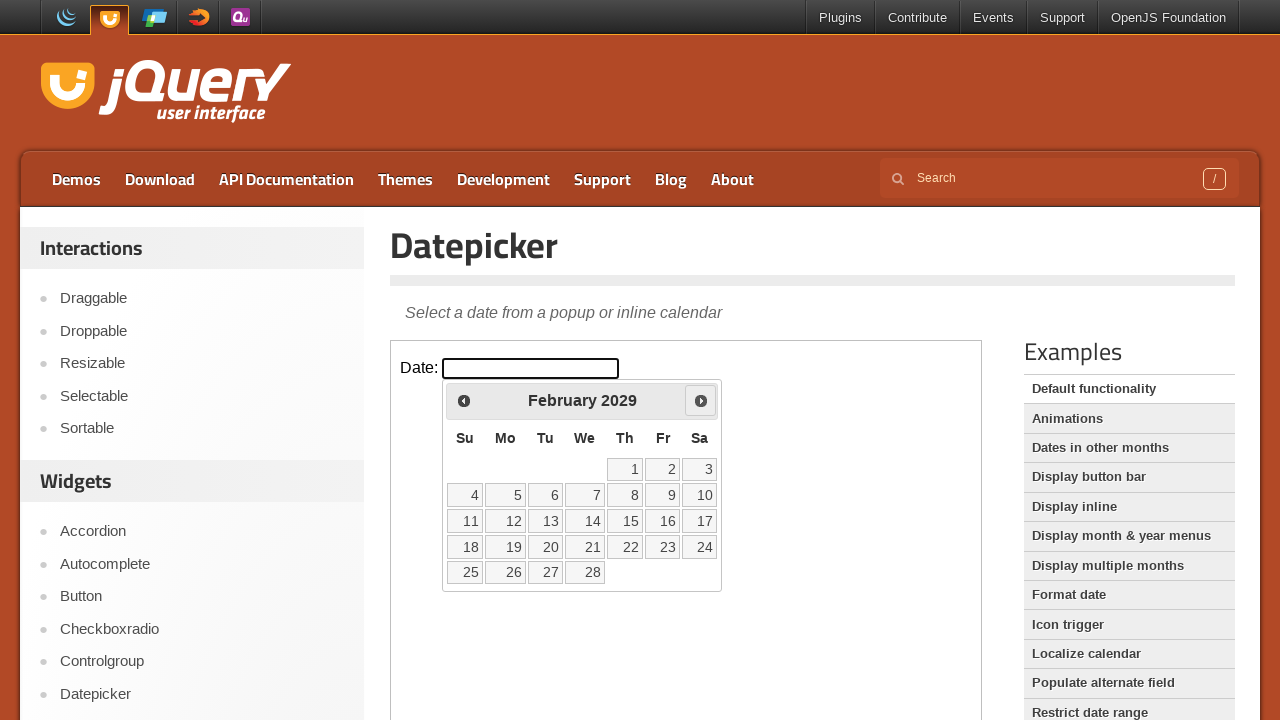

Retrieved current year from datepicker: 2029
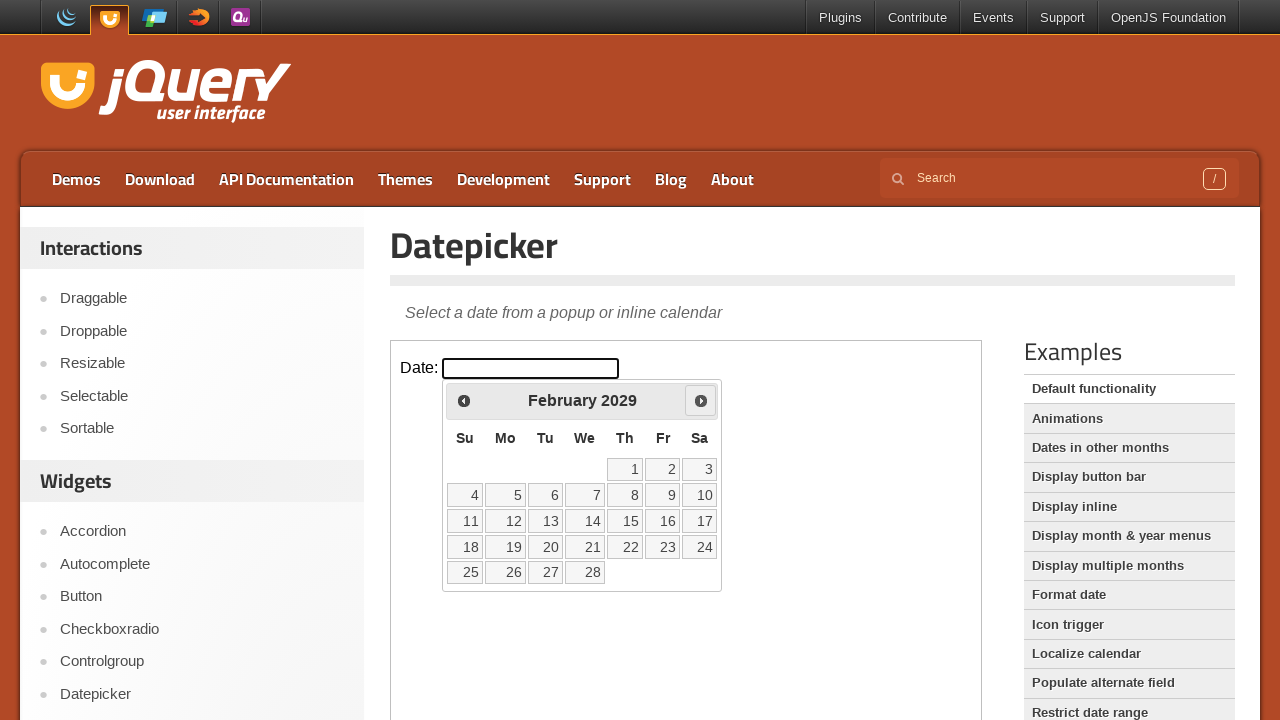

Retrieved current month from datepicker: February
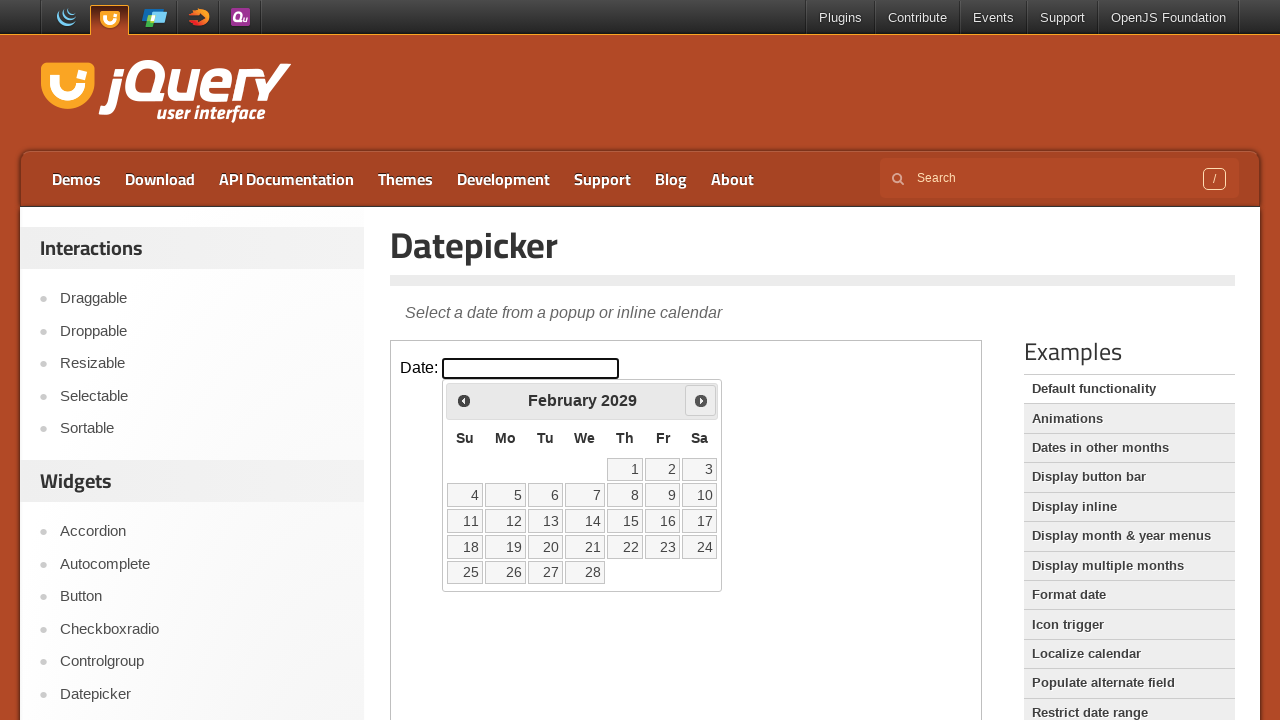

Reached target date February 2029
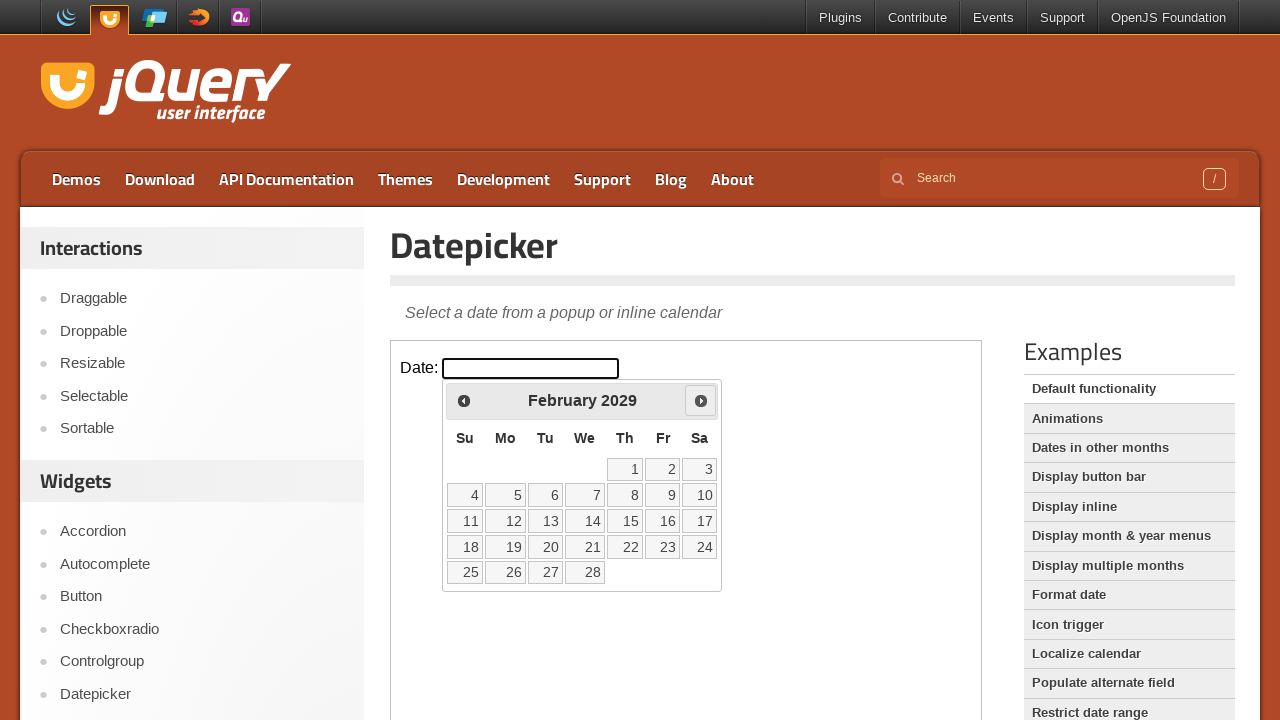

Retrieved all available dates in calendar
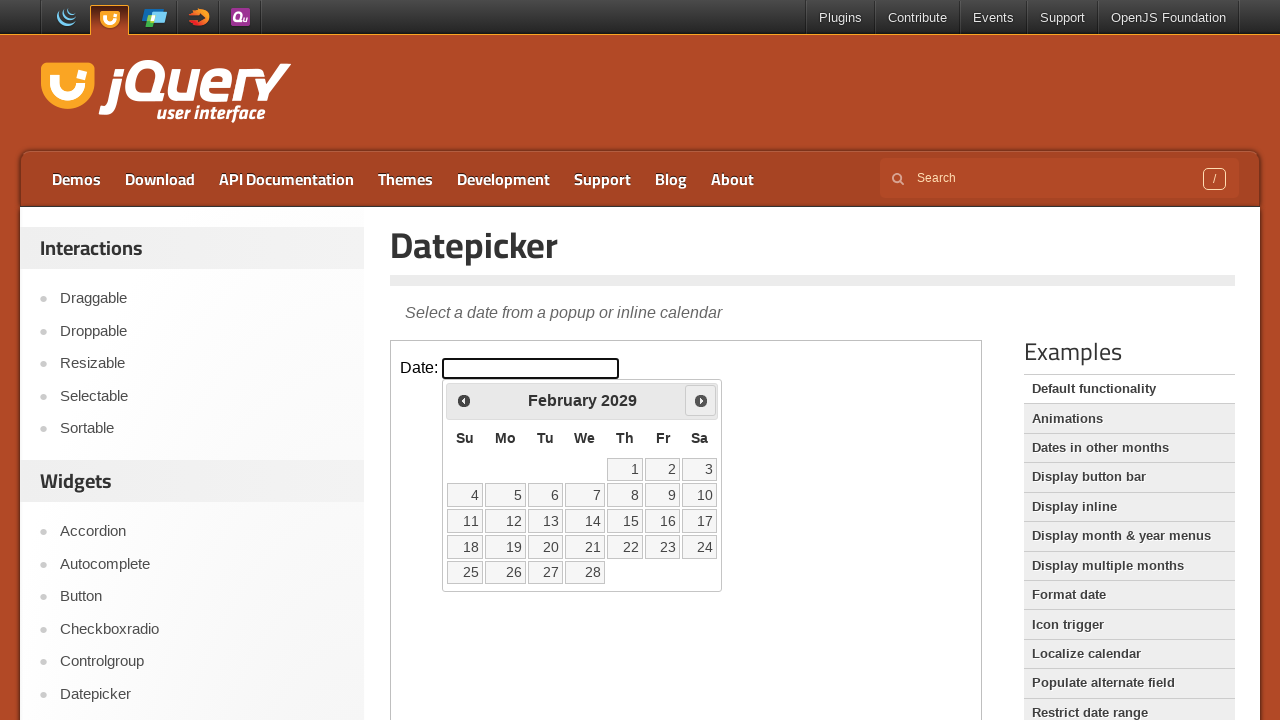

Clicked on date 24 at (700, 547) on iframe.demo-frame >> internal:control=enter-frame >> table.ui-datepicker-calenda
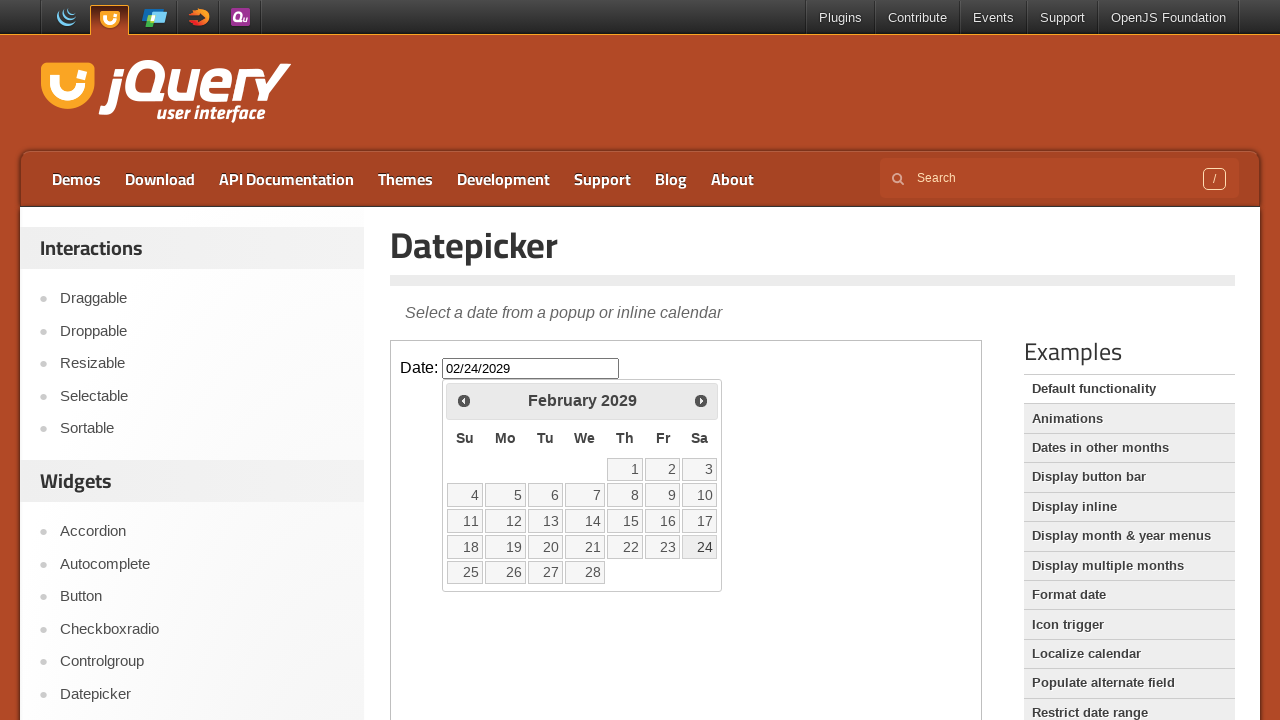

Waited 500ms for date selection to complete
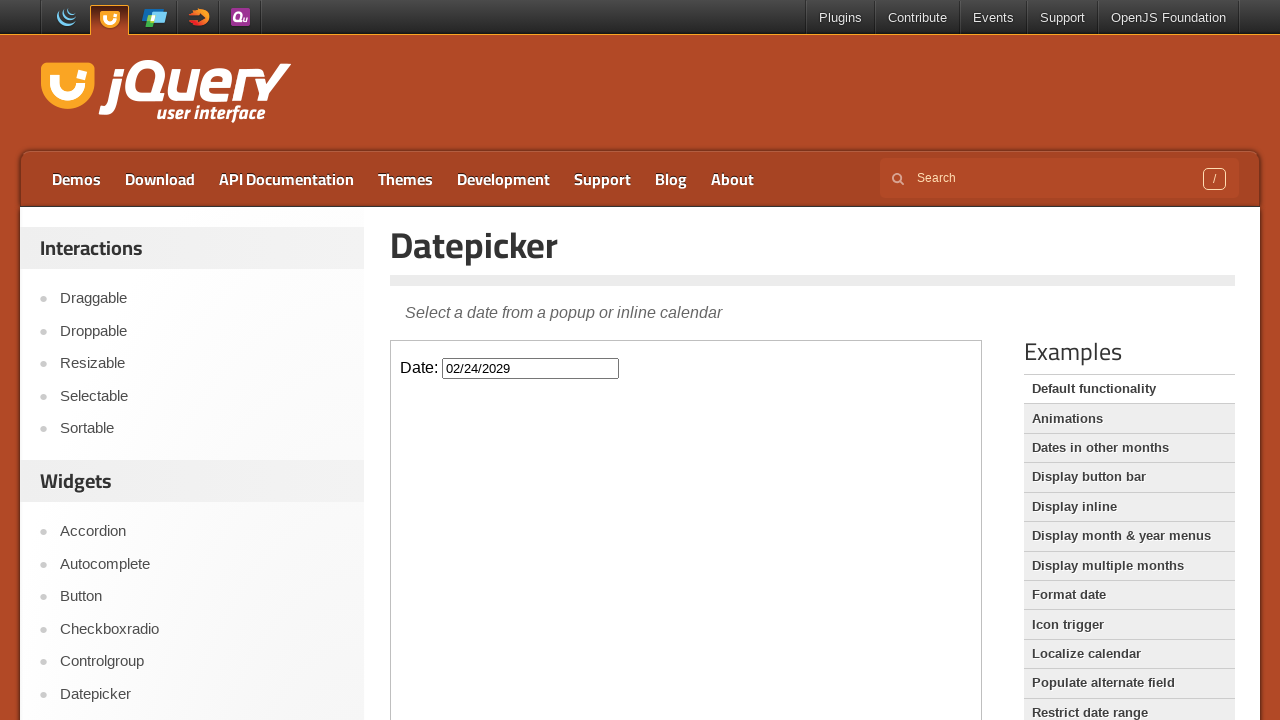

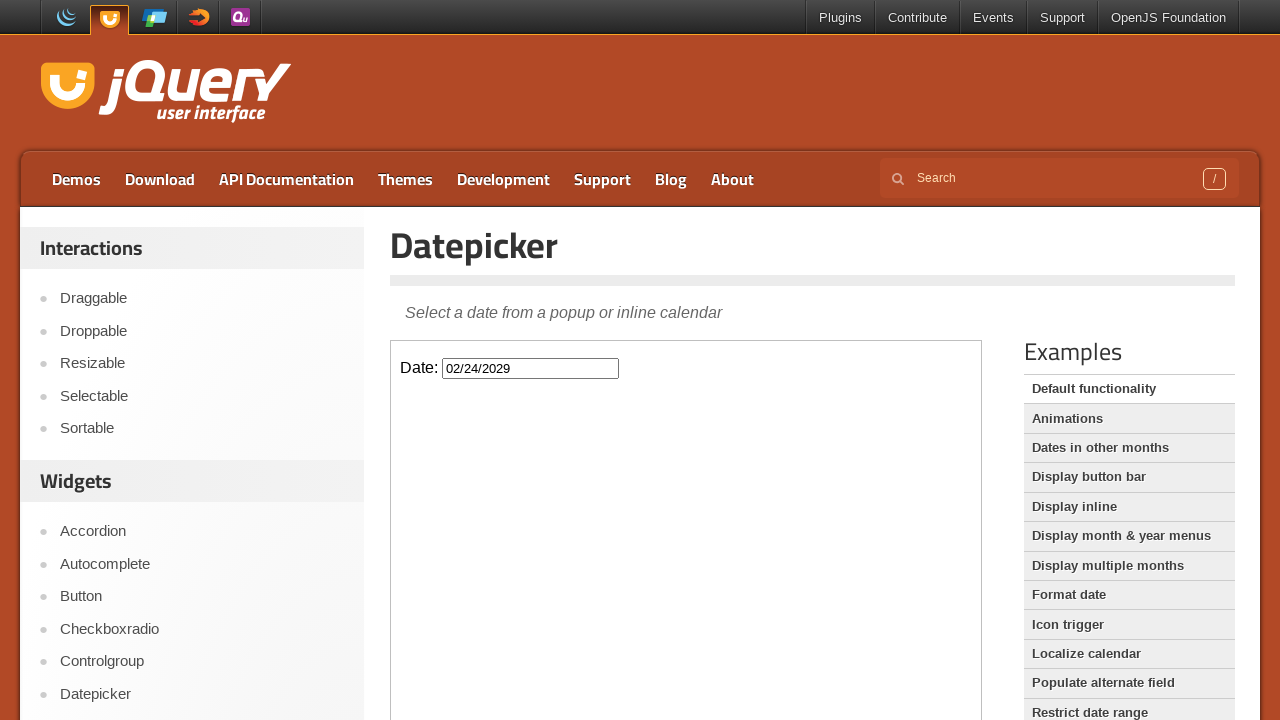